Tests filling a large form by populating all input fields with text and then clicking the submit button

Starting URL: http://suninjuly.github.io/huge_form.html

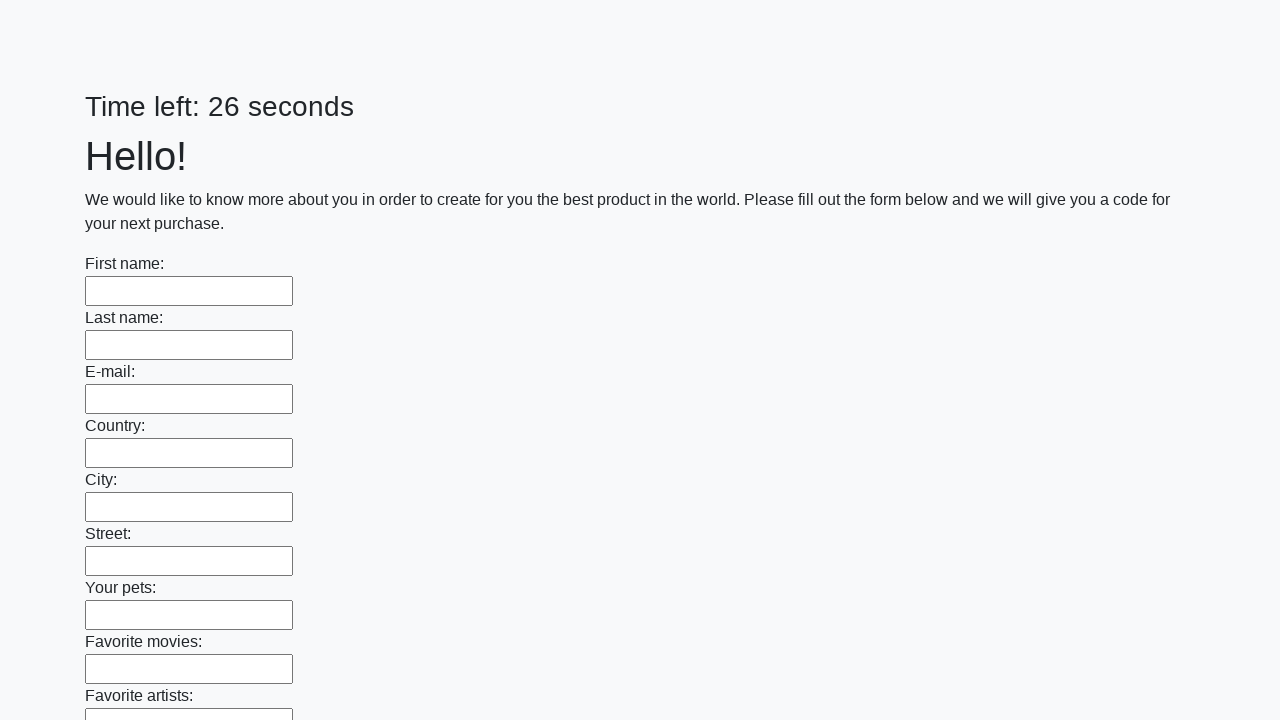

Located all input elements on the form
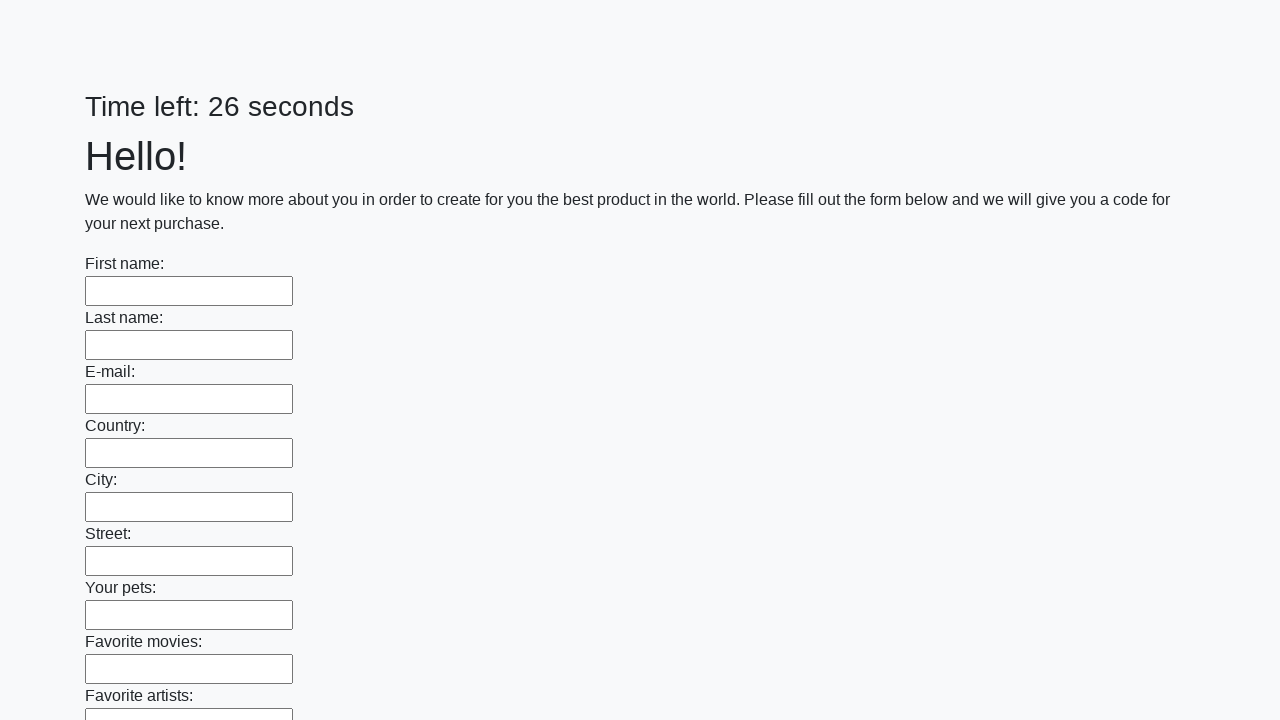

Filled input field with text 'Абоба' on input >> nth=0
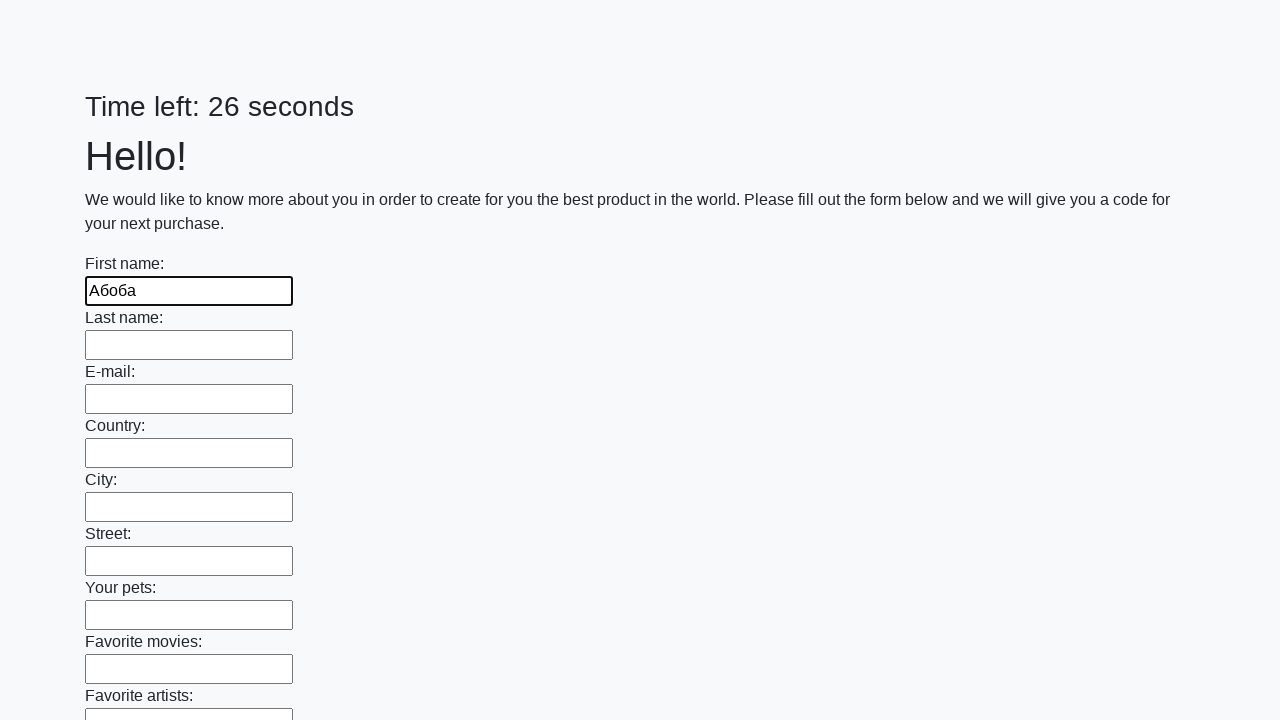

Filled input field with text 'Абоба' on input >> nth=1
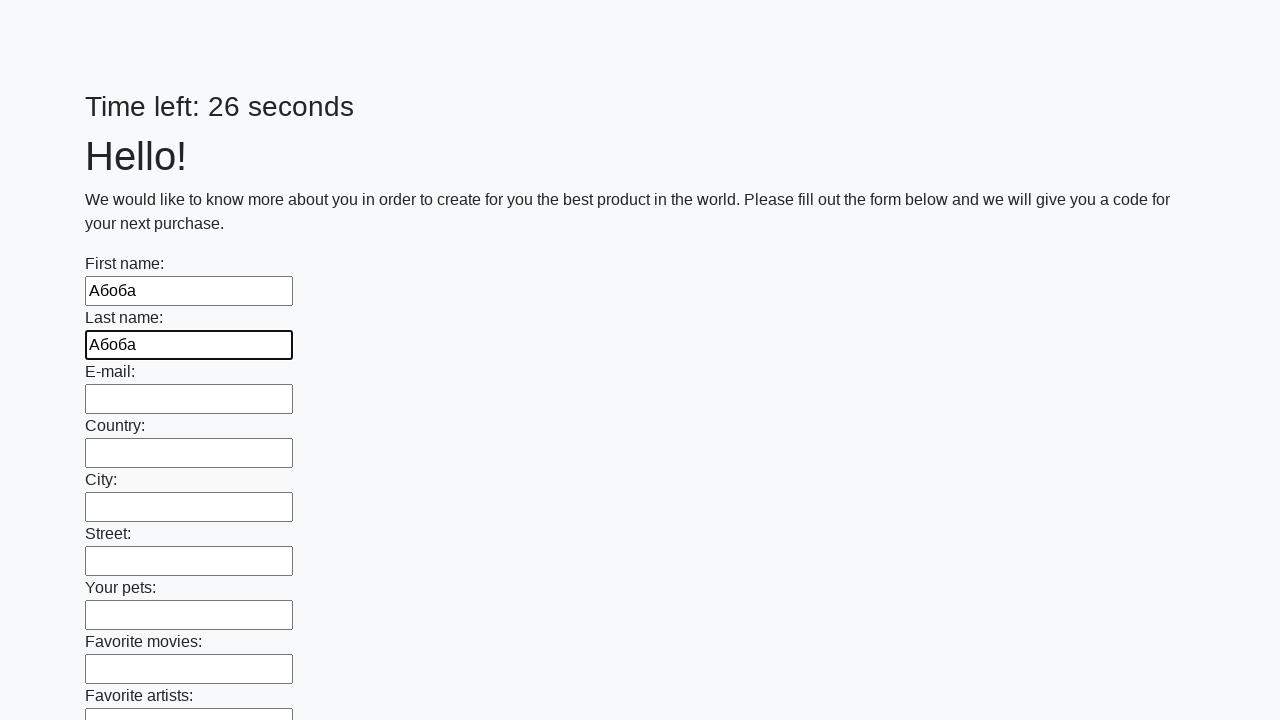

Filled input field with text 'Абоба' on input >> nth=2
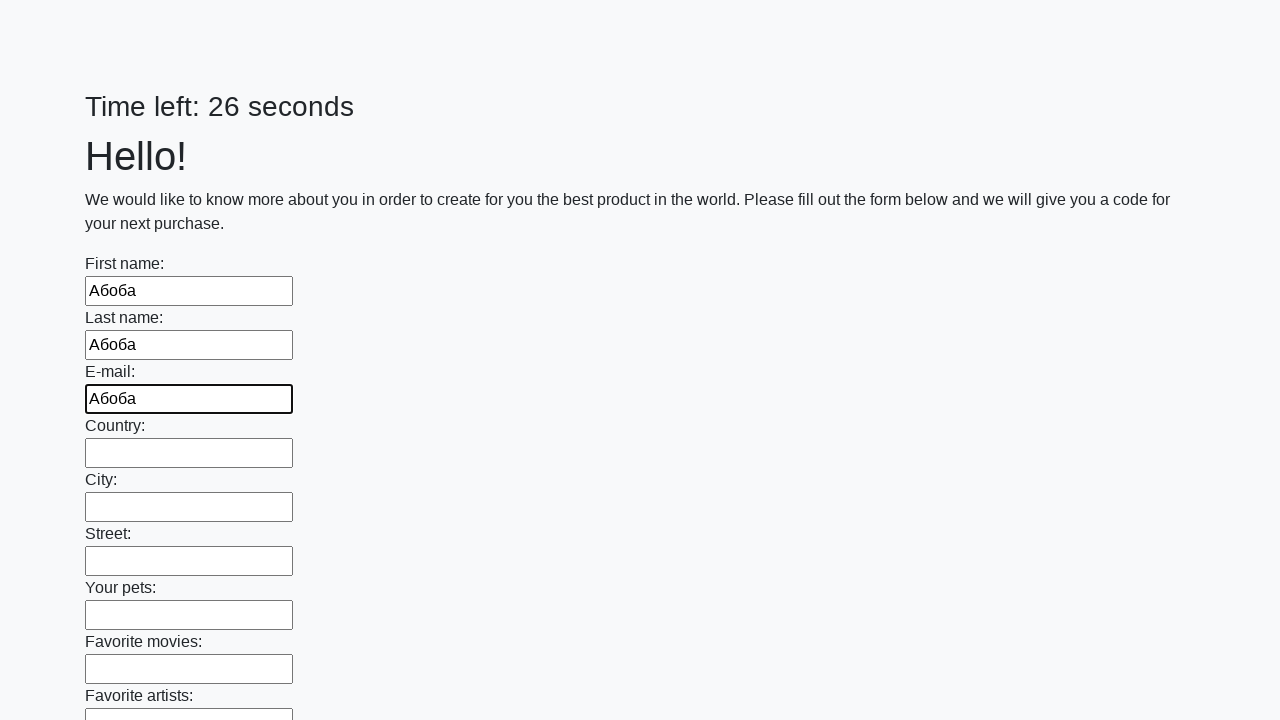

Filled input field with text 'Абоба' on input >> nth=3
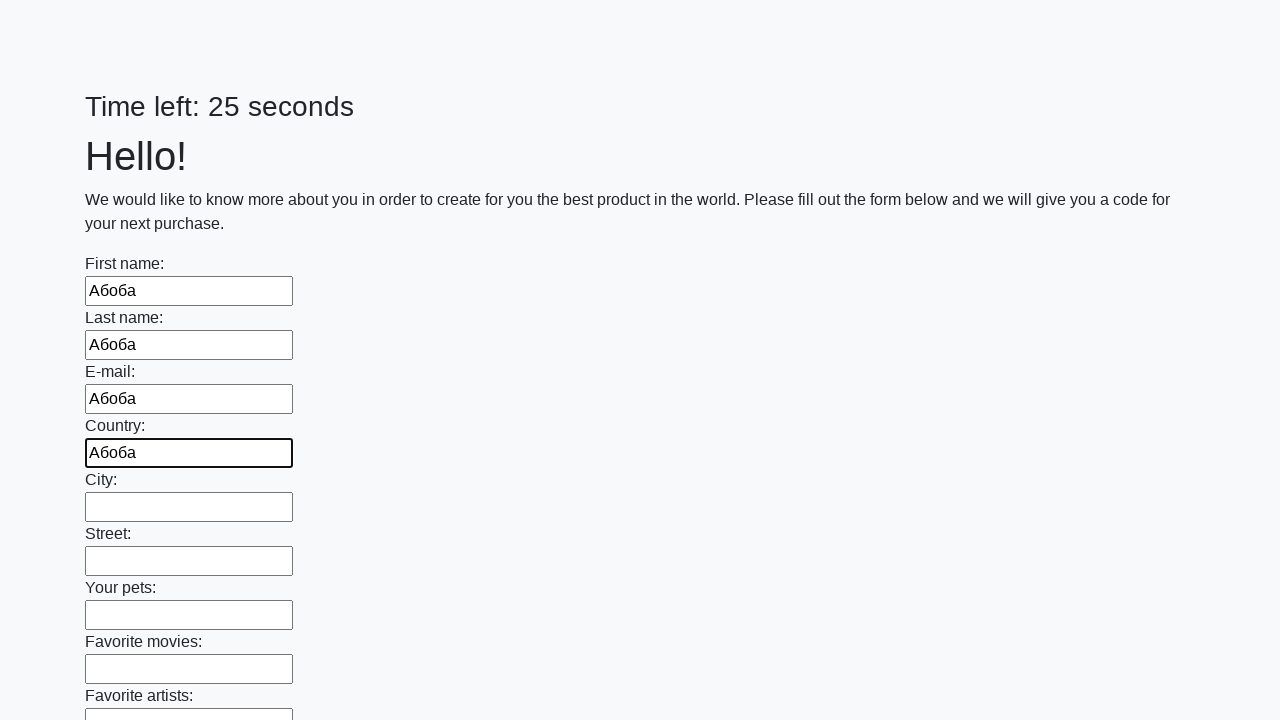

Filled input field with text 'Абоба' on input >> nth=4
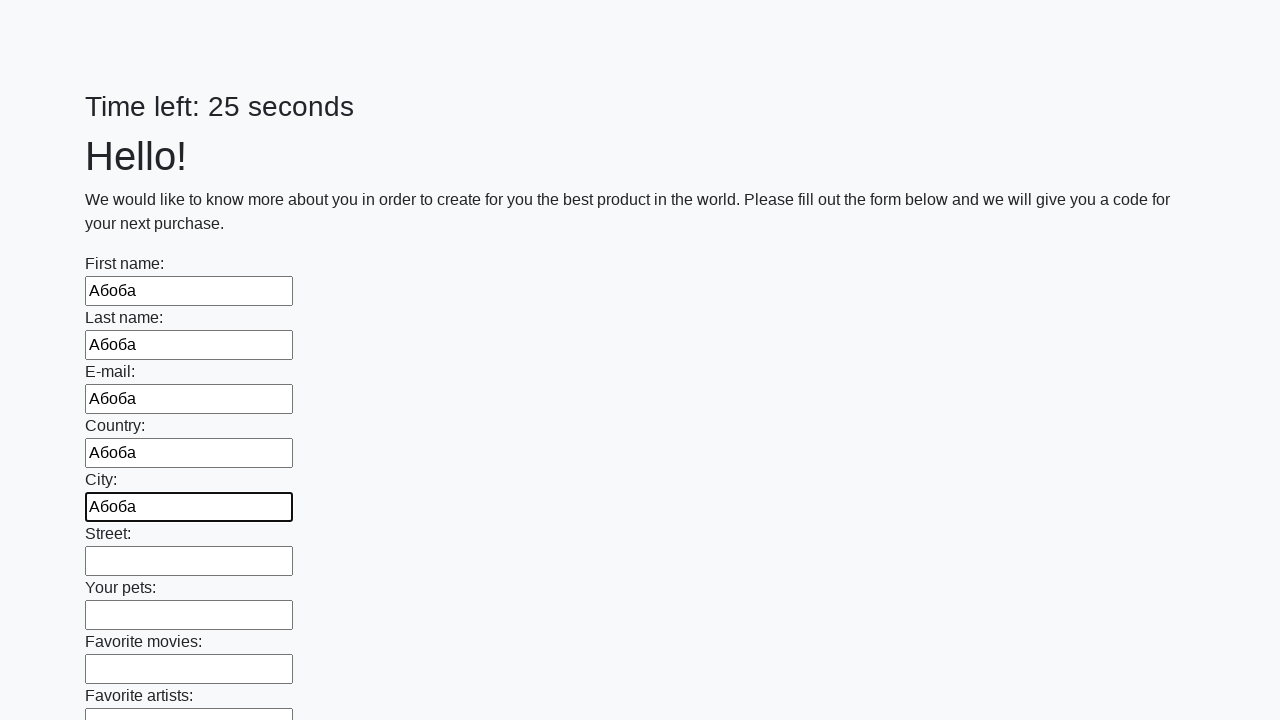

Filled input field with text 'Абоба' on input >> nth=5
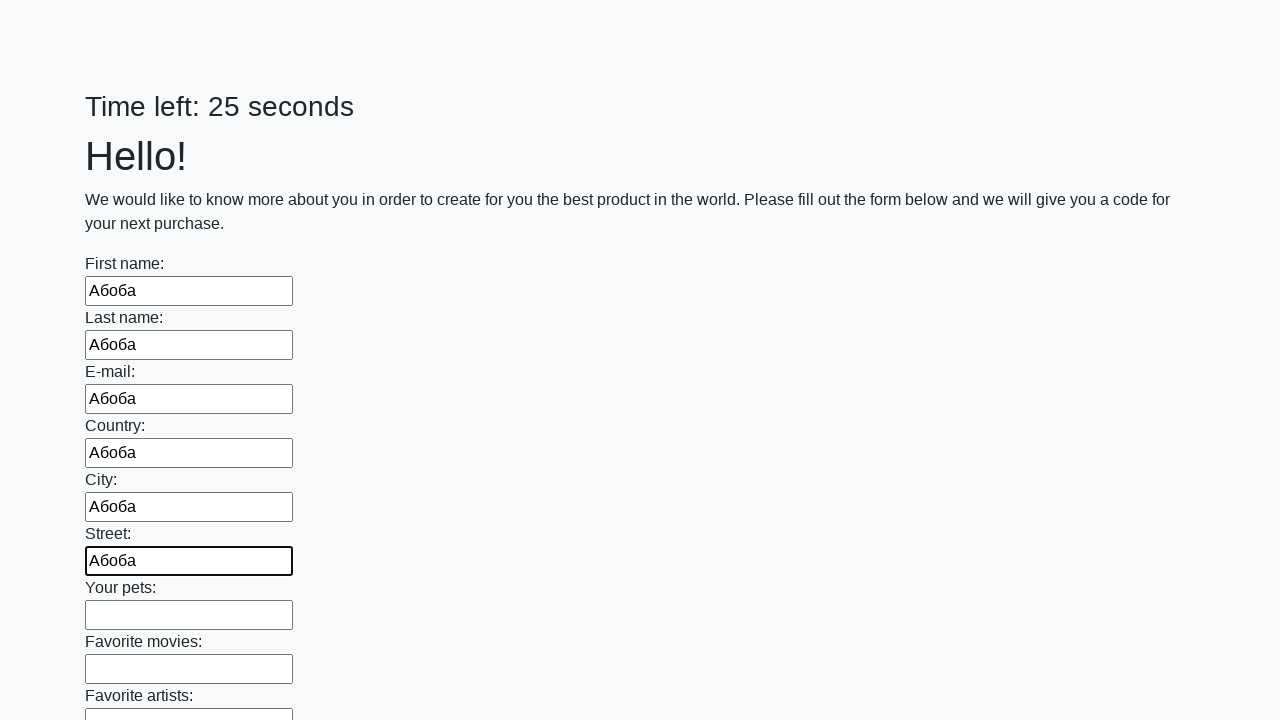

Filled input field with text 'Абоба' on input >> nth=6
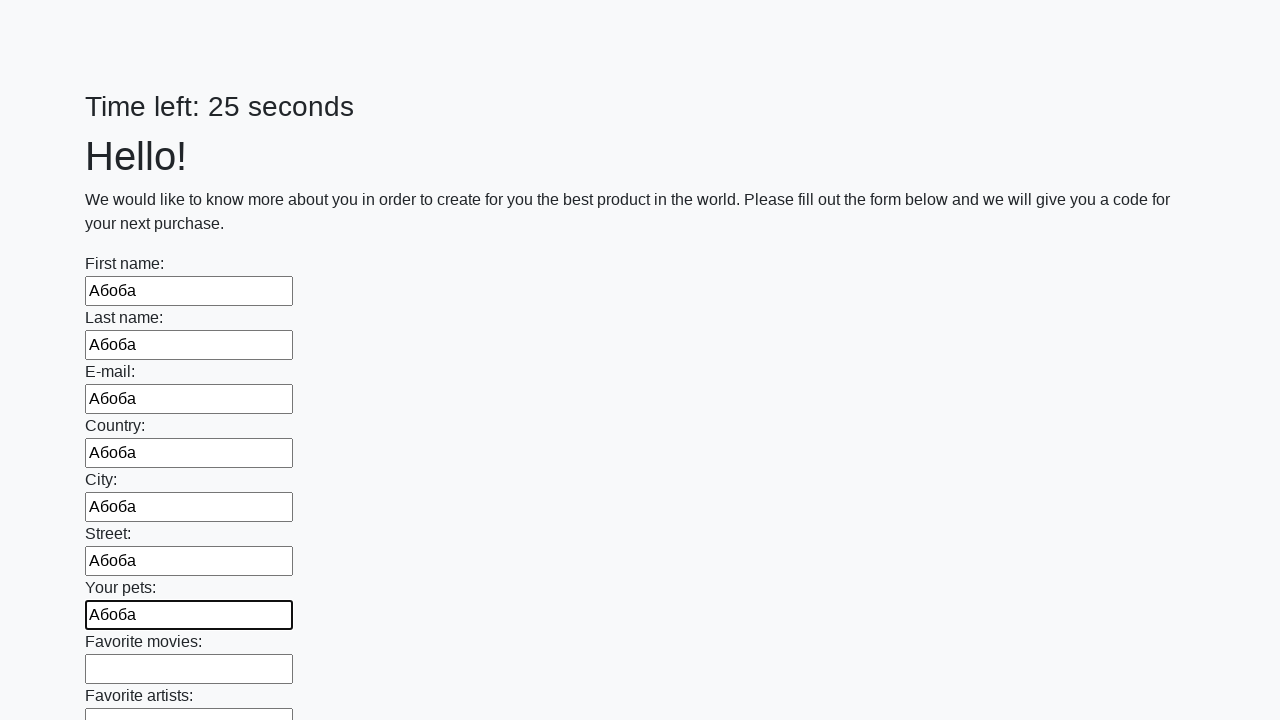

Filled input field with text 'Абоба' on input >> nth=7
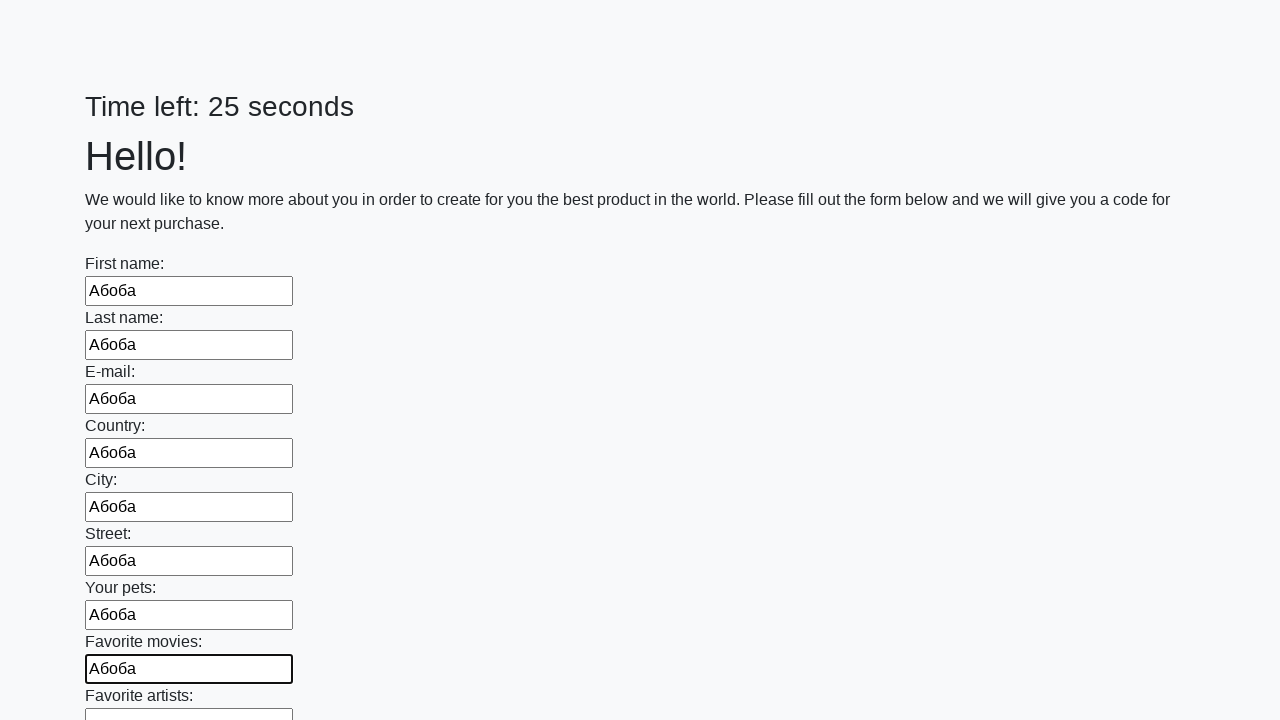

Filled input field with text 'Абоба' on input >> nth=8
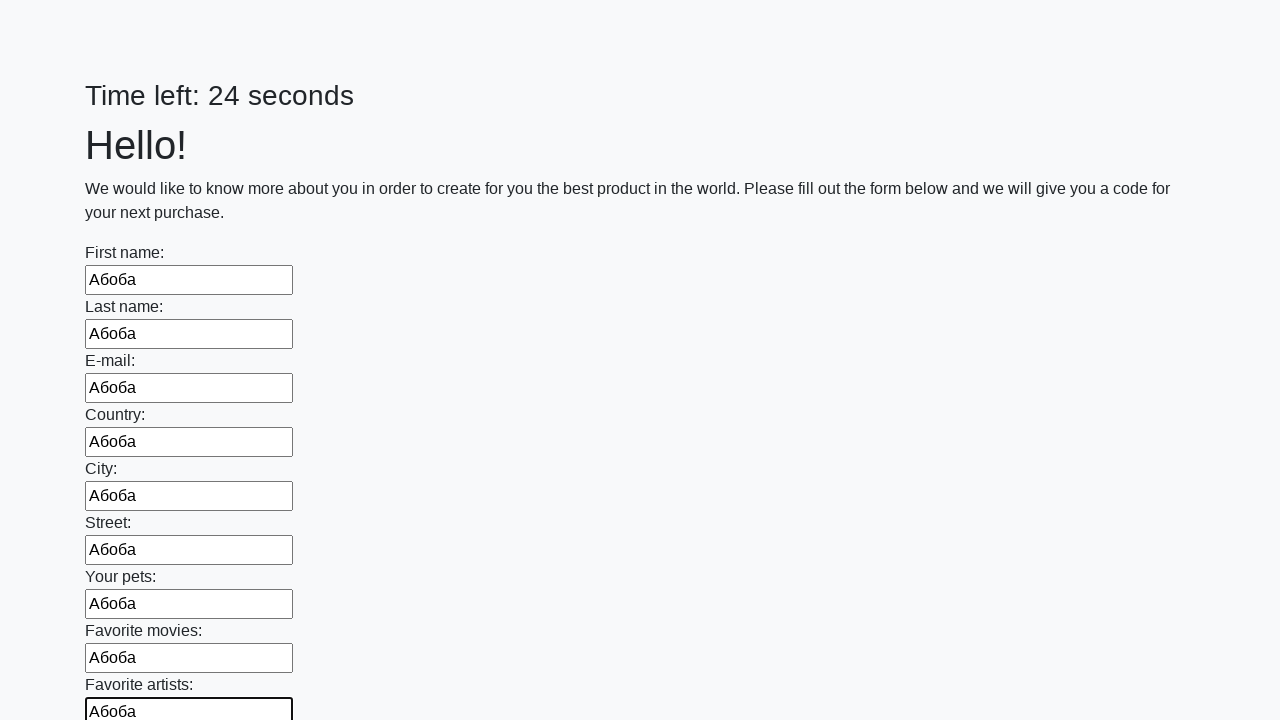

Filled input field with text 'Абоба' on input >> nth=9
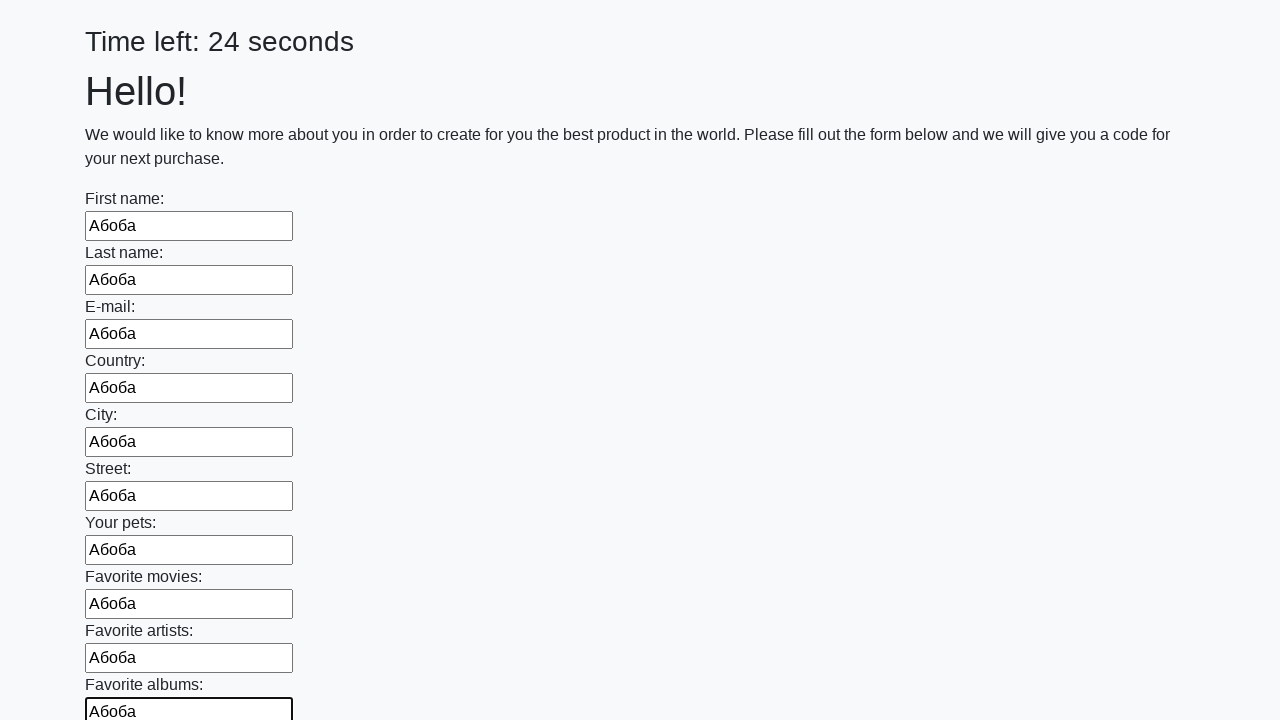

Filled input field with text 'Абоба' on input >> nth=10
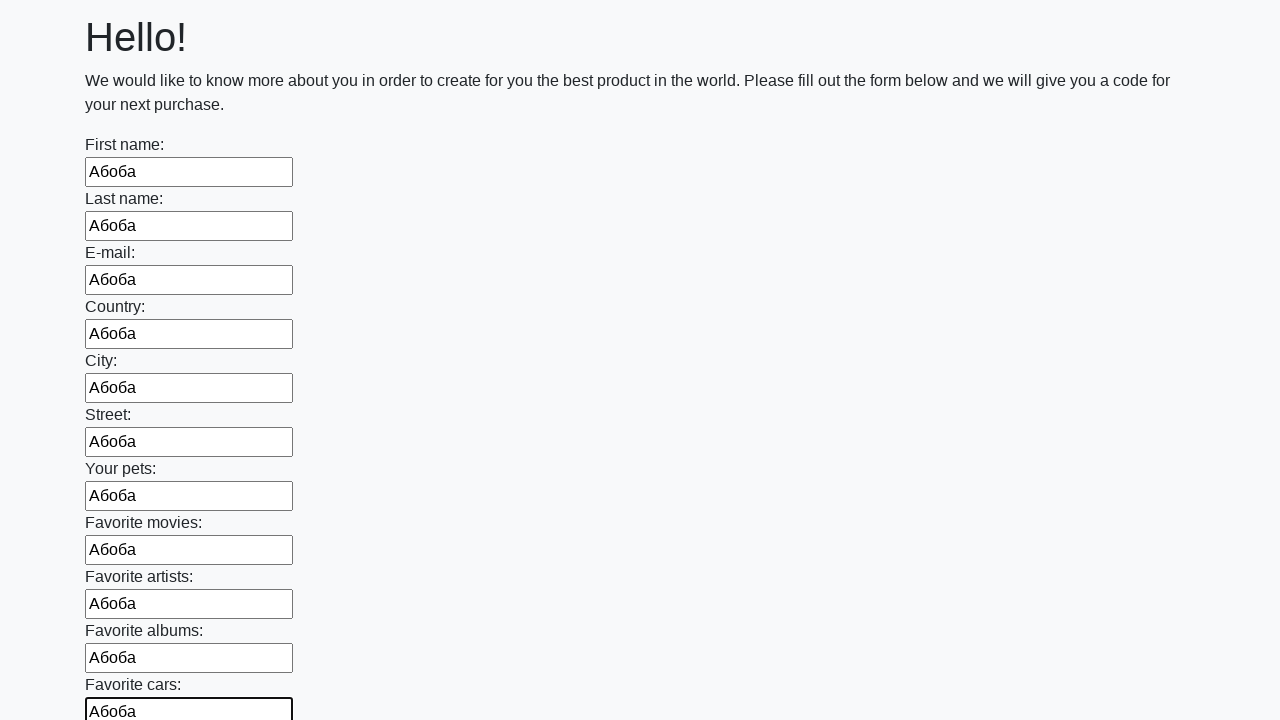

Filled input field with text 'Абоба' on input >> nth=11
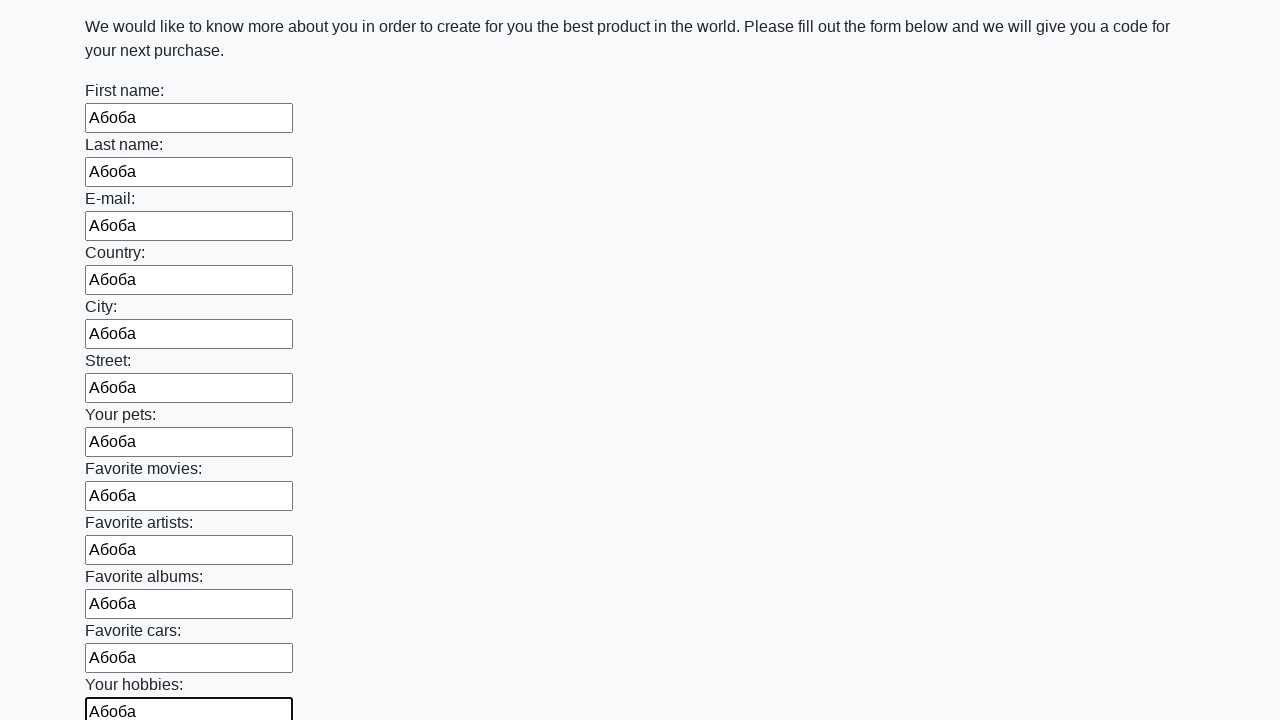

Filled input field with text 'Абоба' on input >> nth=12
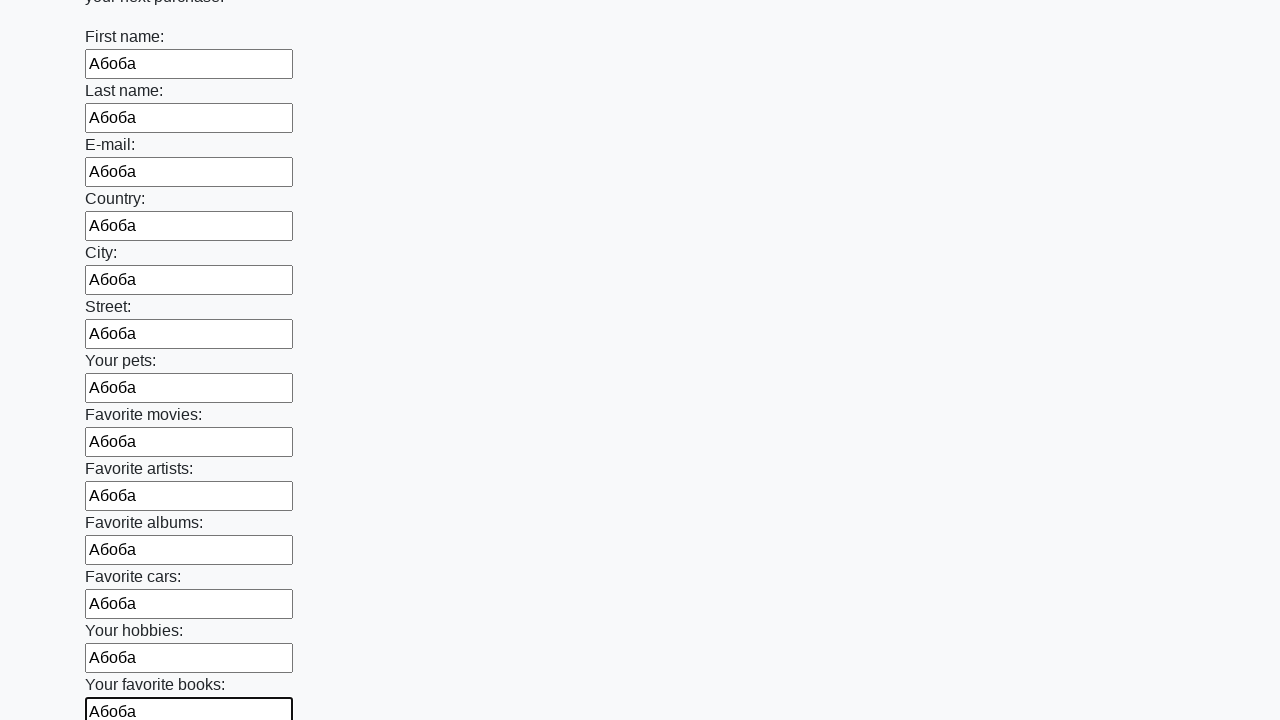

Filled input field with text 'Абоба' on input >> nth=13
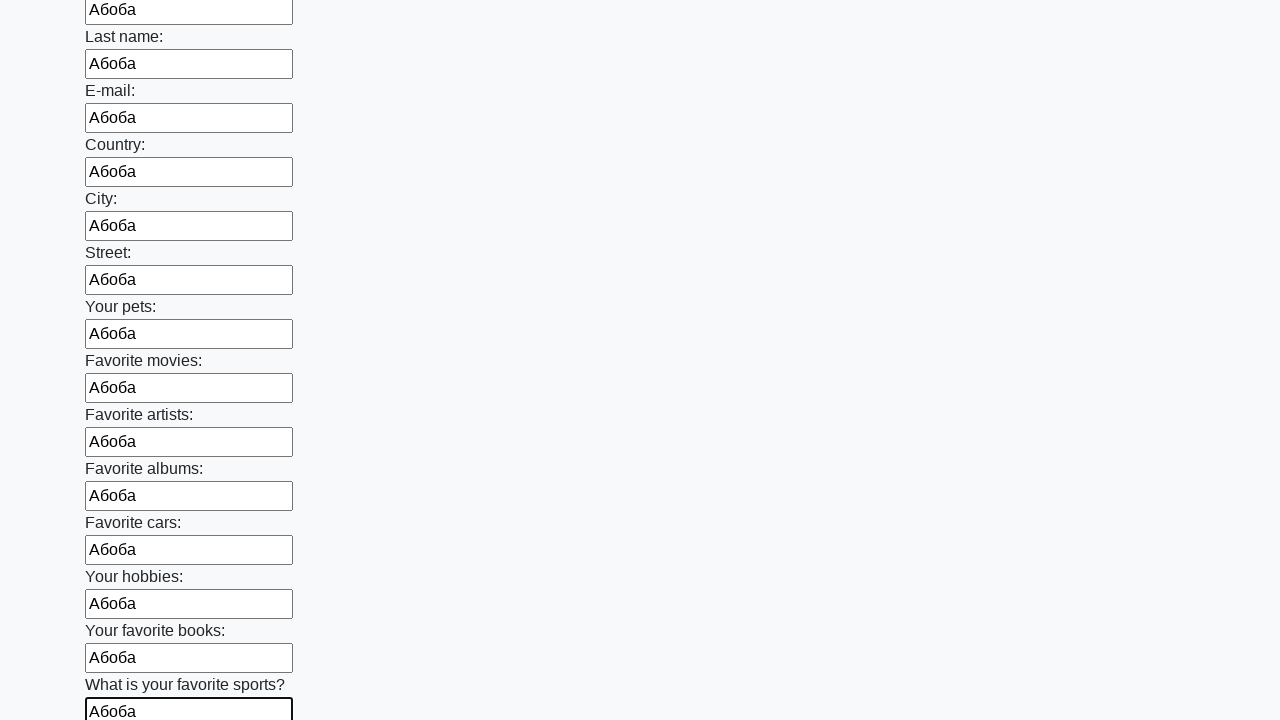

Filled input field with text 'Абоба' on input >> nth=14
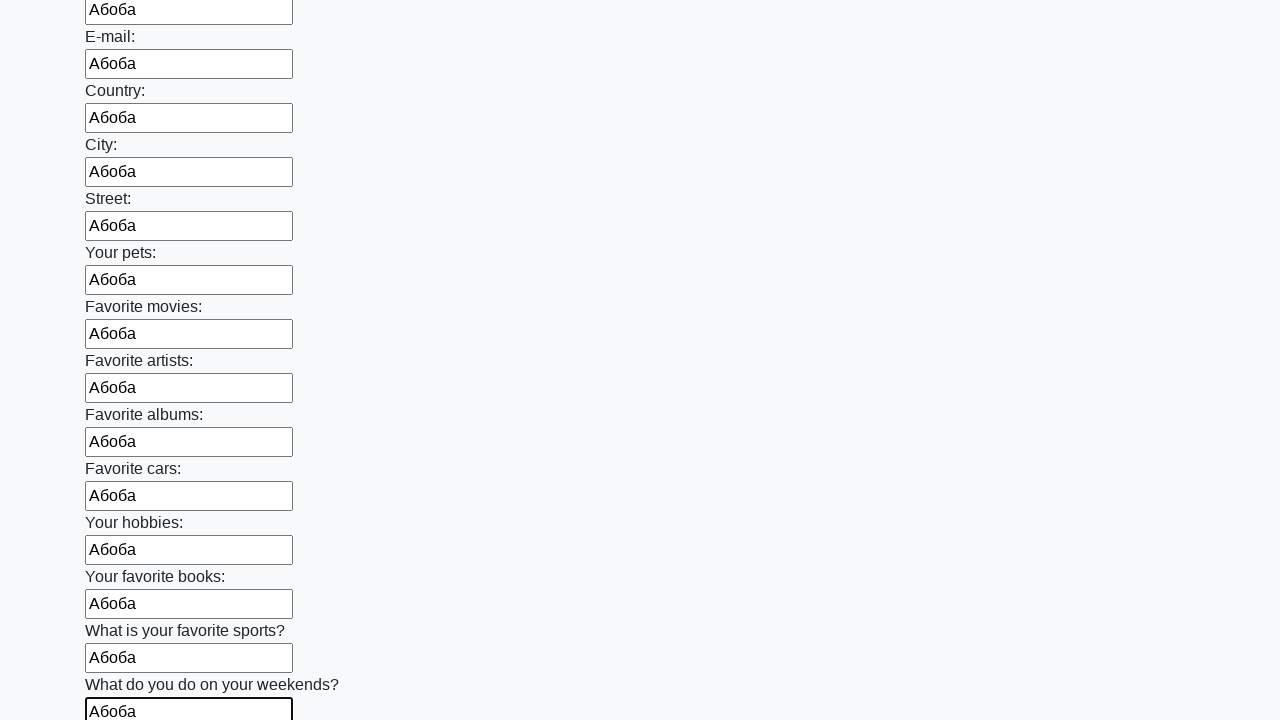

Filled input field with text 'Абоба' on input >> nth=15
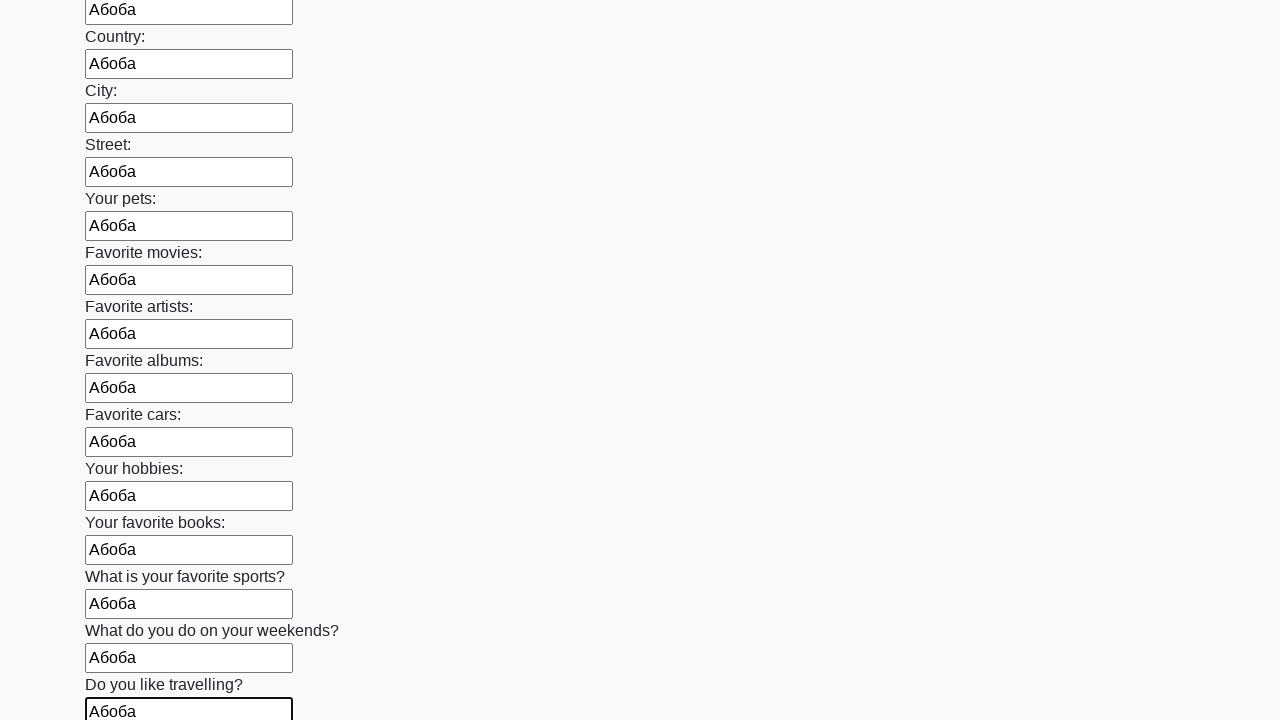

Filled input field with text 'Абоба' on input >> nth=16
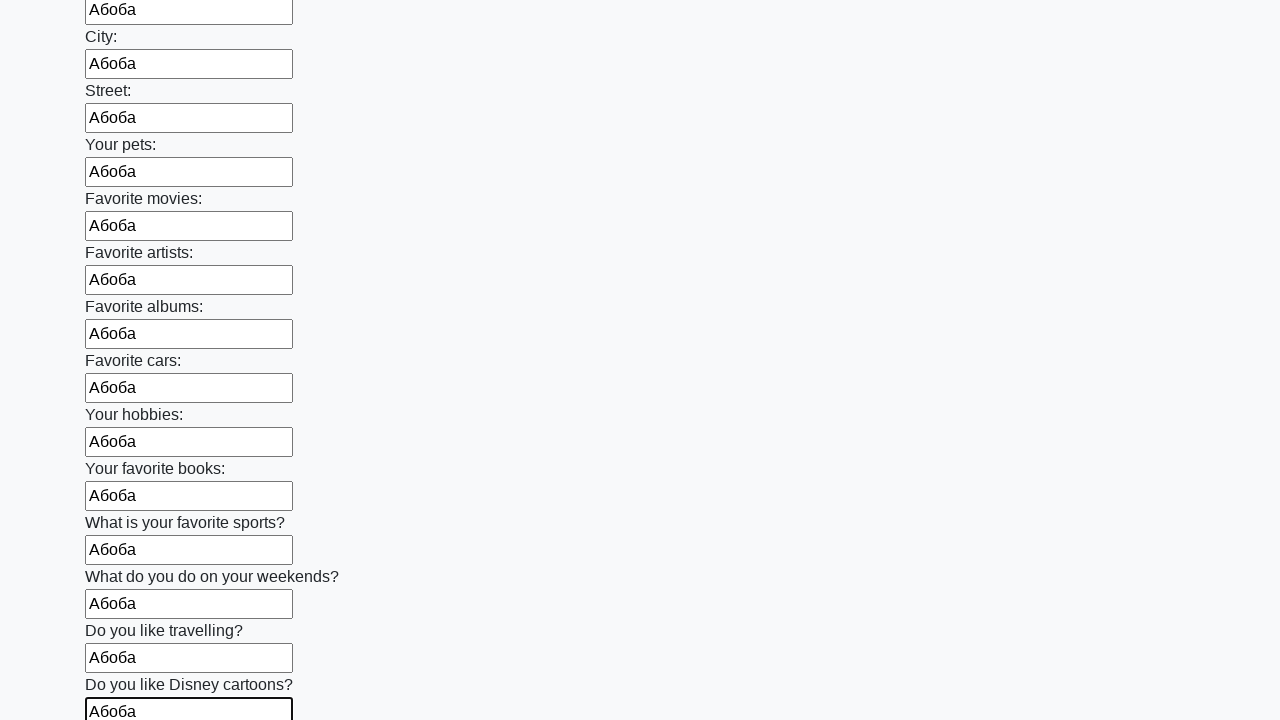

Filled input field with text 'Абоба' on input >> nth=17
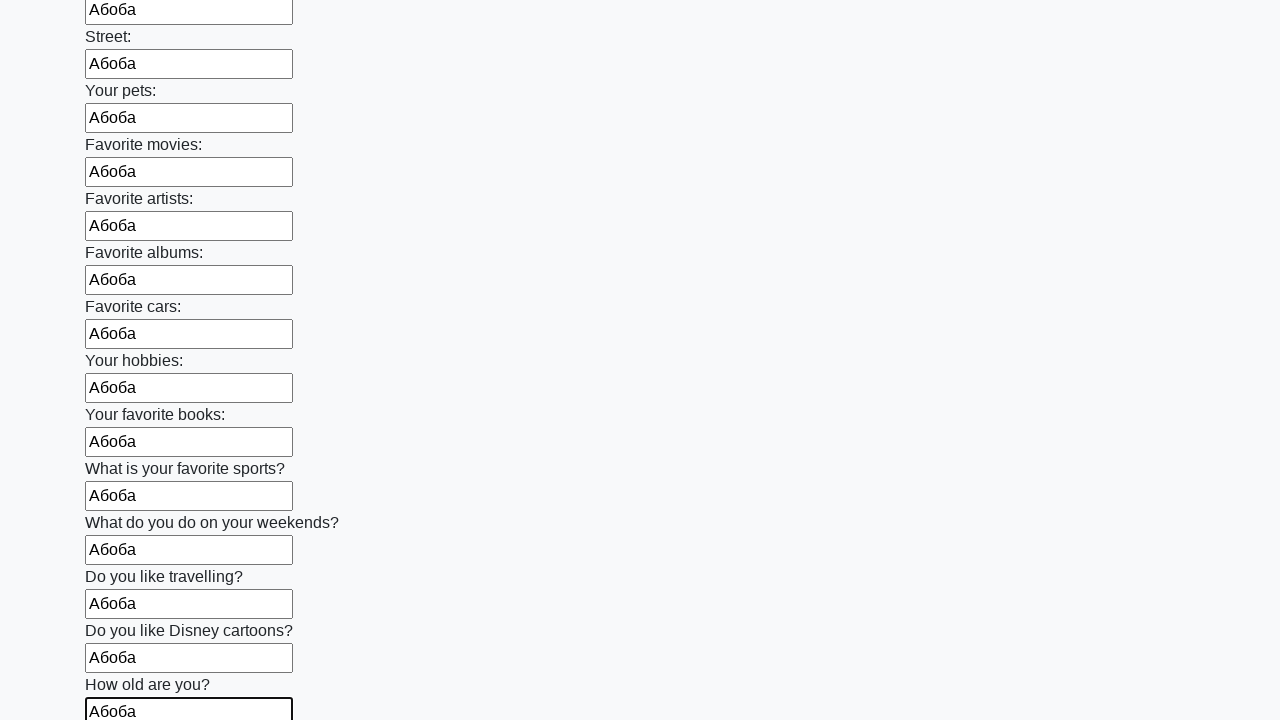

Filled input field with text 'Абоба' on input >> nth=18
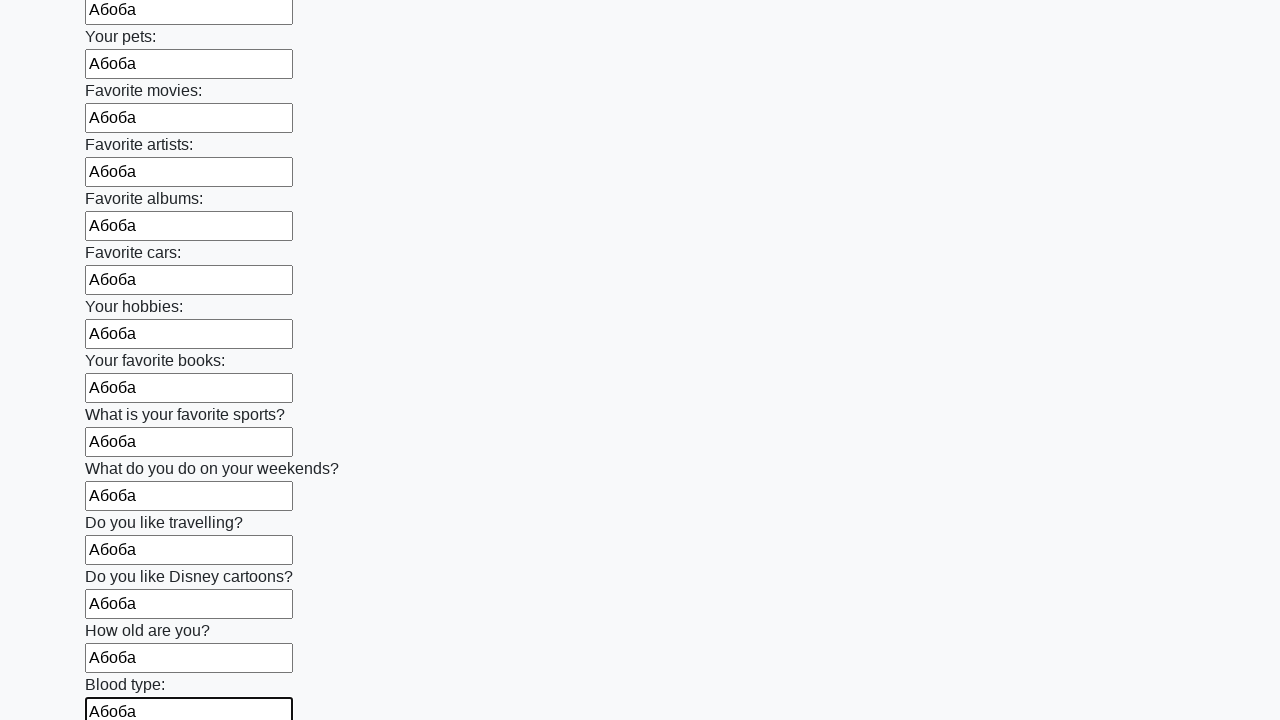

Filled input field with text 'Абоба' on input >> nth=19
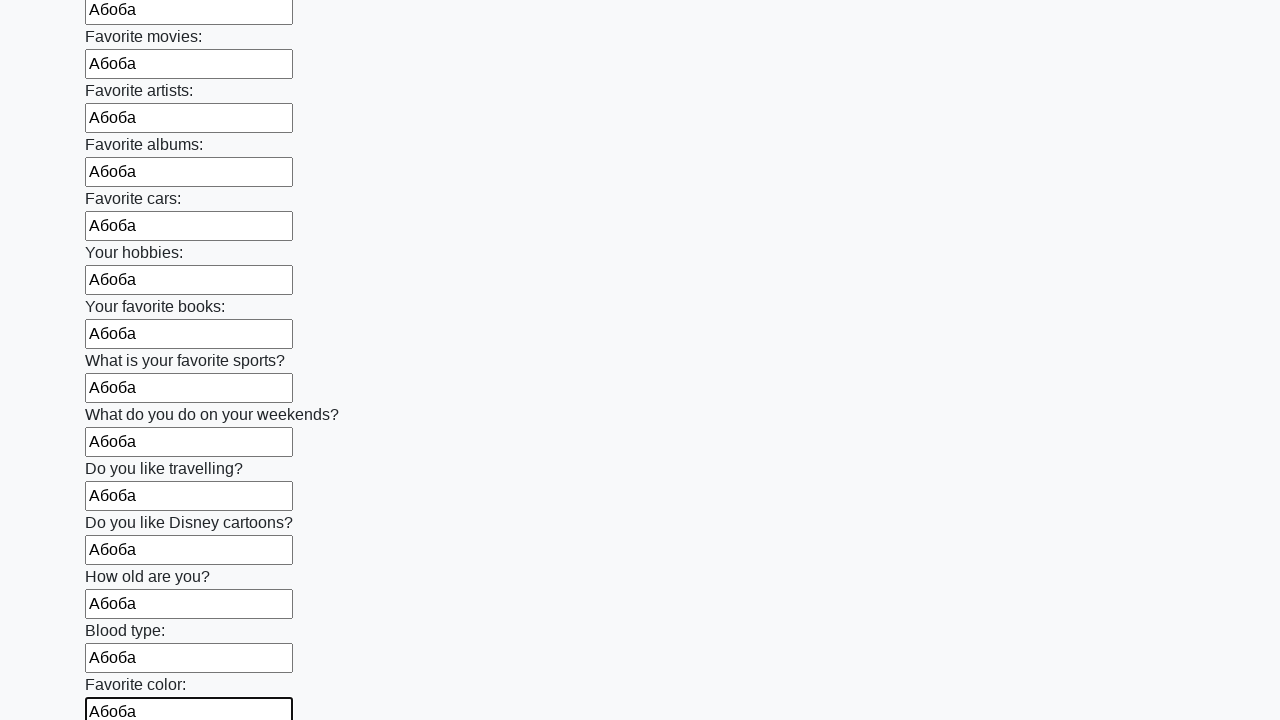

Filled input field with text 'Абоба' on input >> nth=20
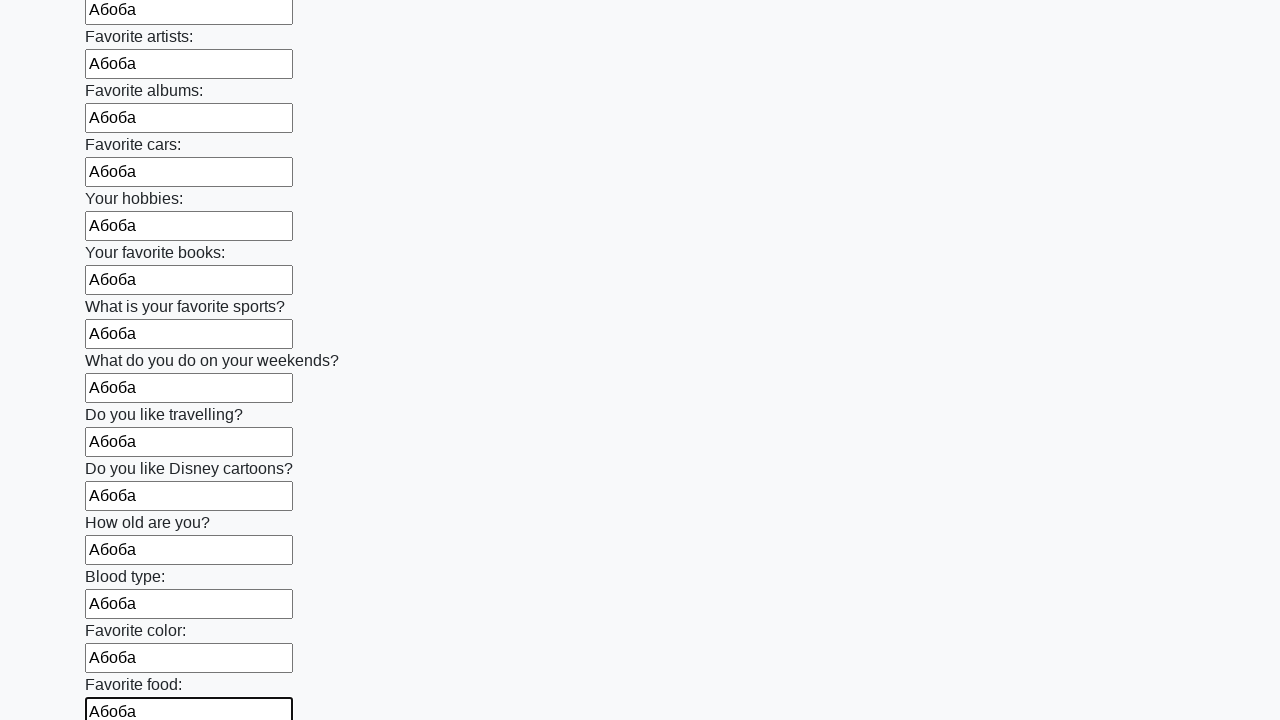

Filled input field with text 'Абоба' on input >> nth=21
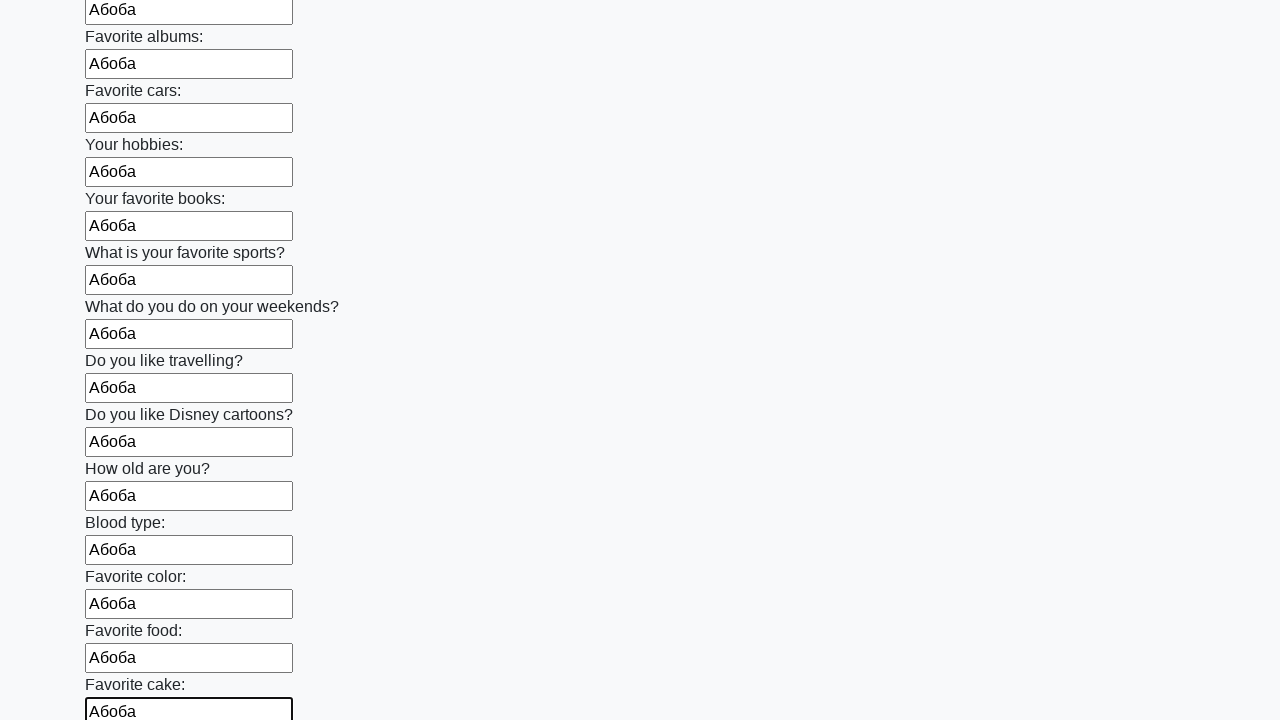

Filled input field with text 'Абоба' on input >> nth=22
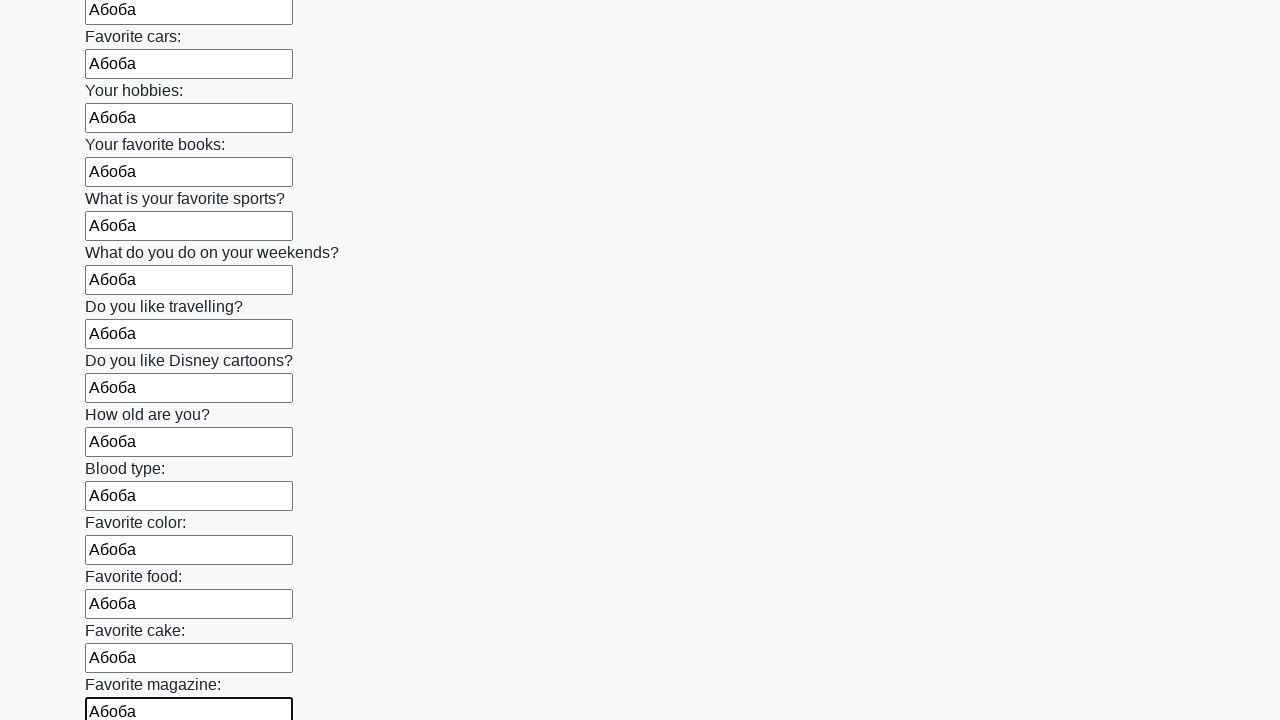

Filled input field with text 'Абоба' on input >> nth=23
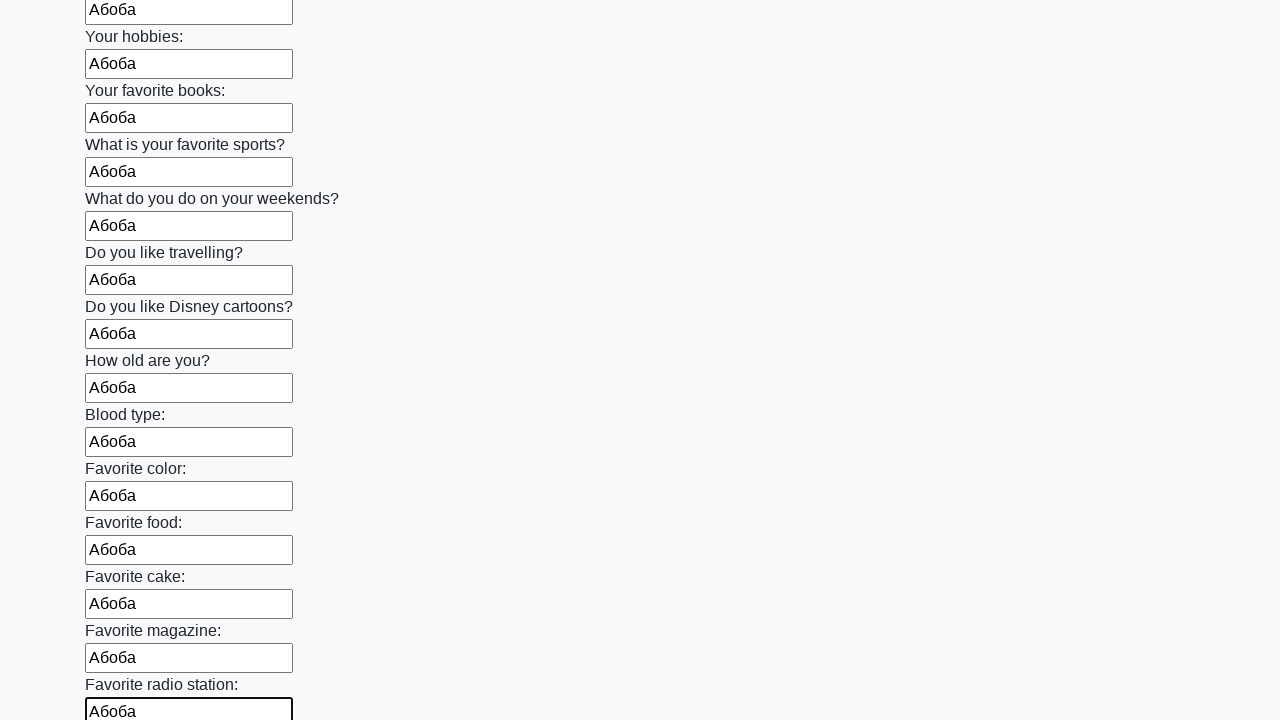

Filled input field with text 'Абоба' on input >> nth=24
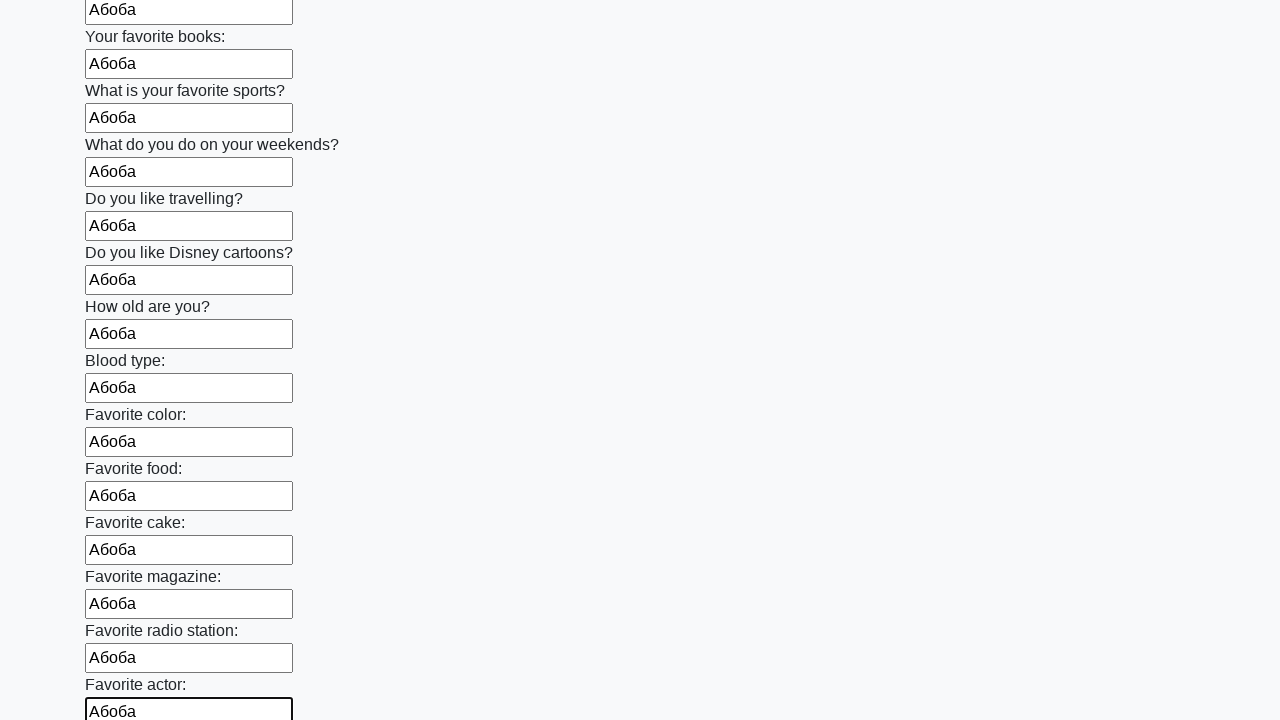

Filled input field with text 'Абоба' on input >> nth=25
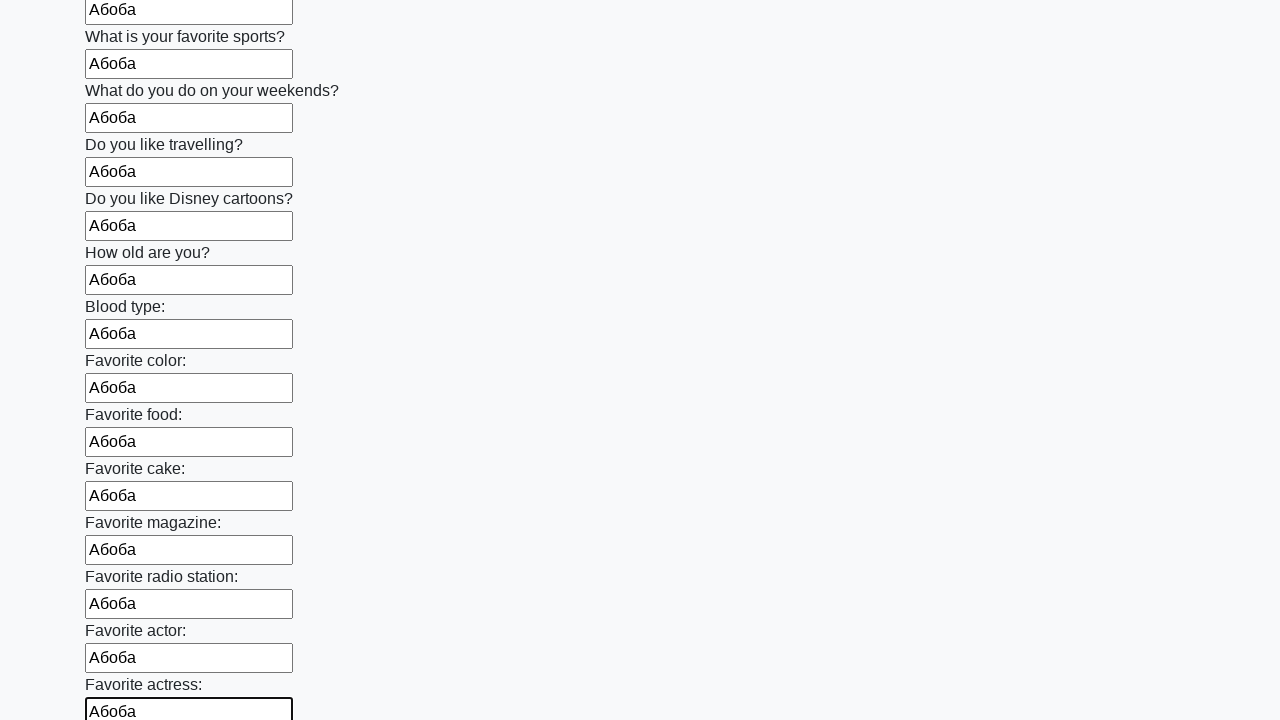

Filled input field with text 'Абоба' on input >> nth=26
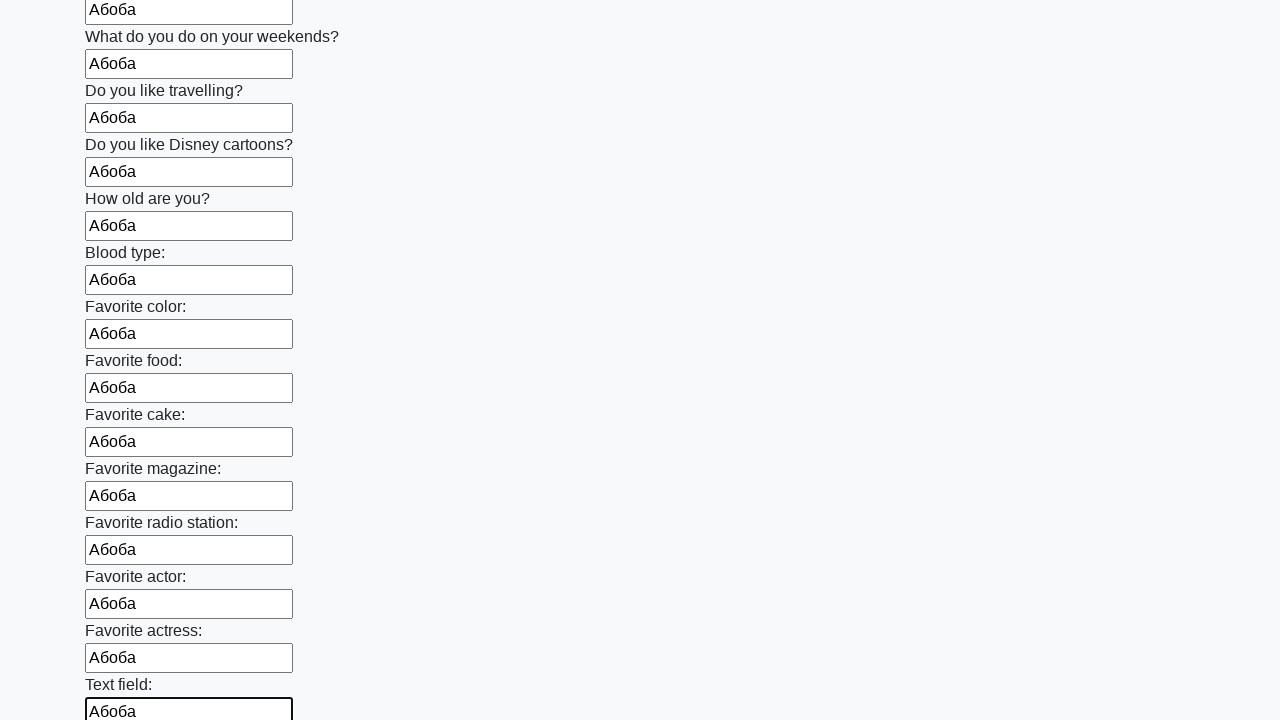

Filled input field with text 'Абоба' on input >> nth=27
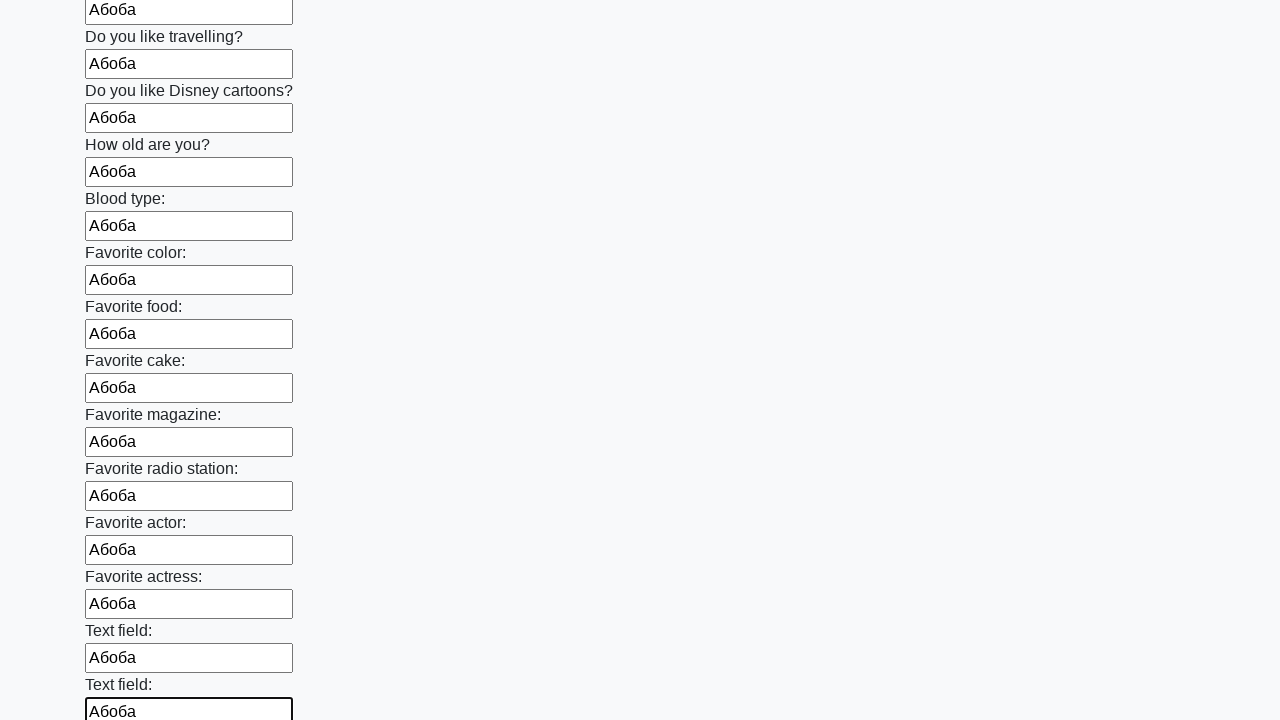

Filled input field with text 'Абоба' on input >> nth=28
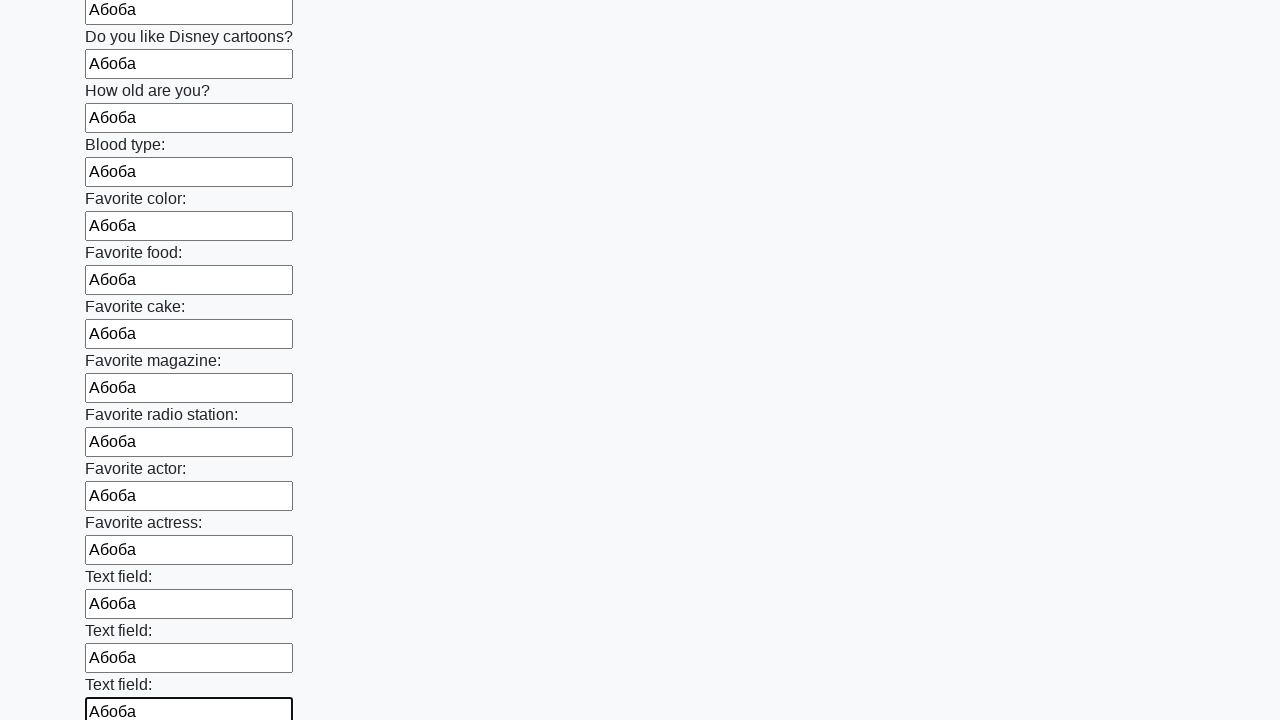

Filled input field with text 'Абоба' on input >> nth=29
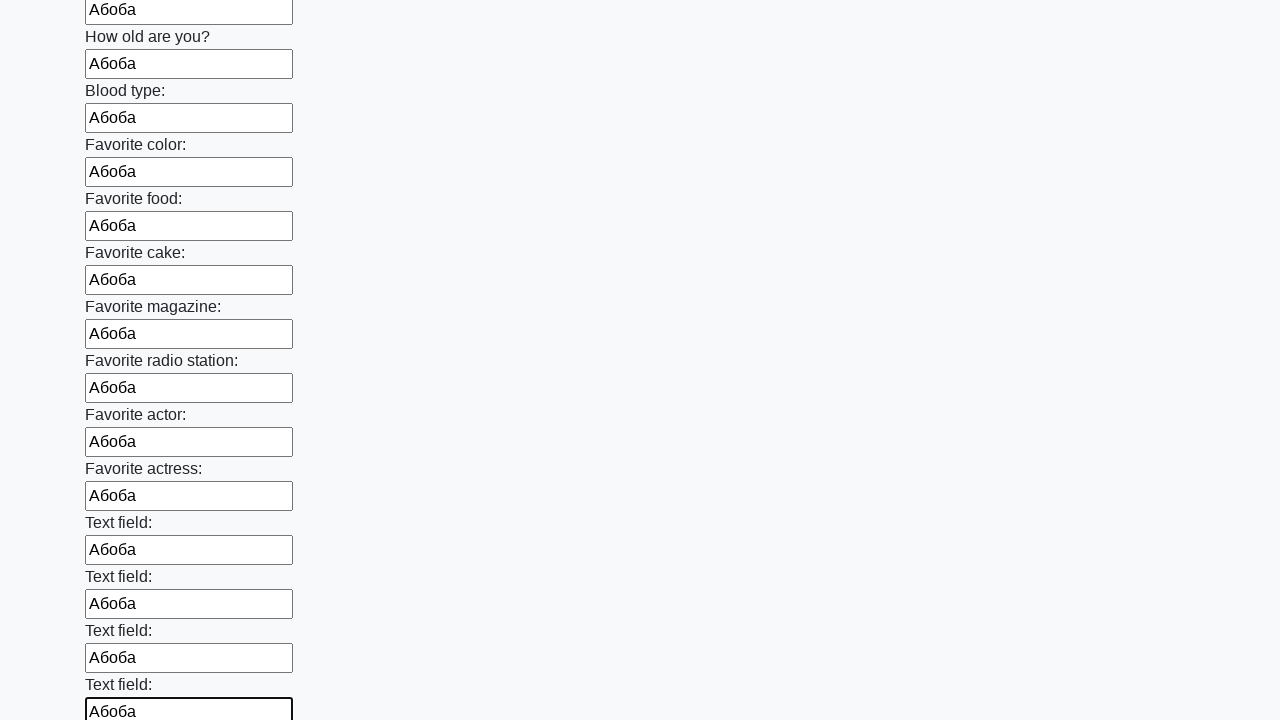

Filled input field with text 'Абоба' on input >> nth=30
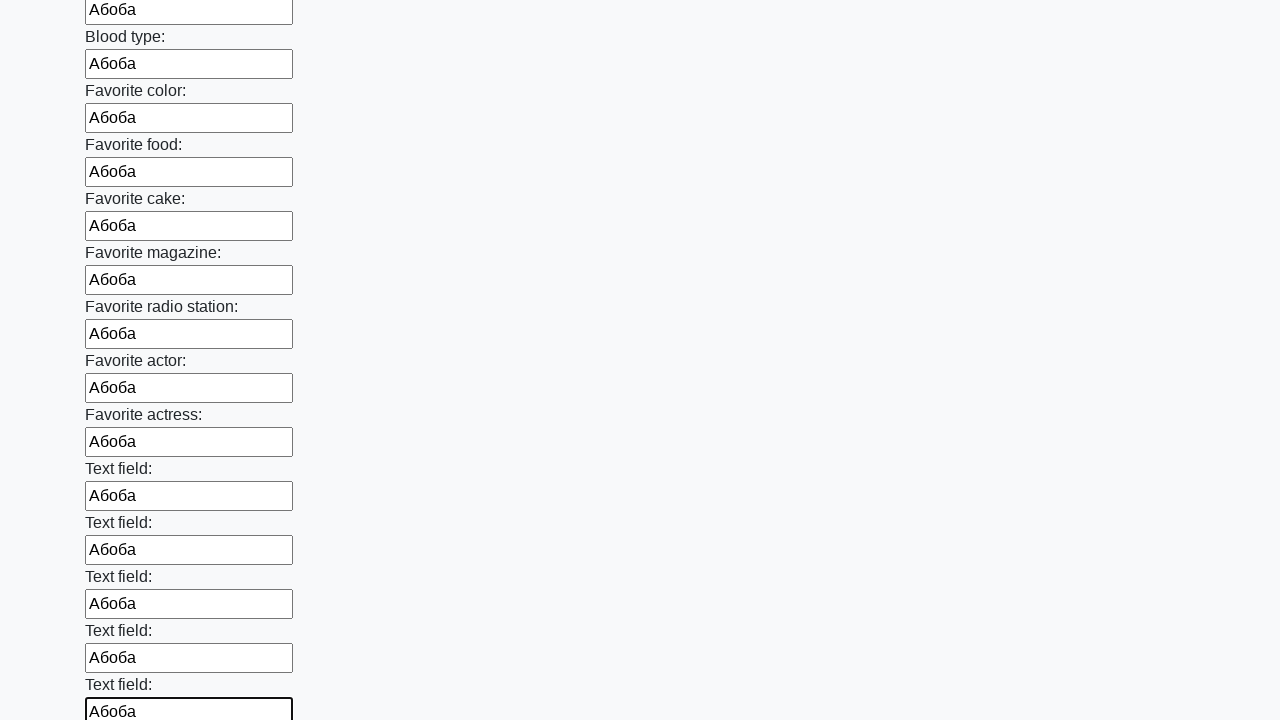

Filled input field with text 'Абоба' on input >> nth=31
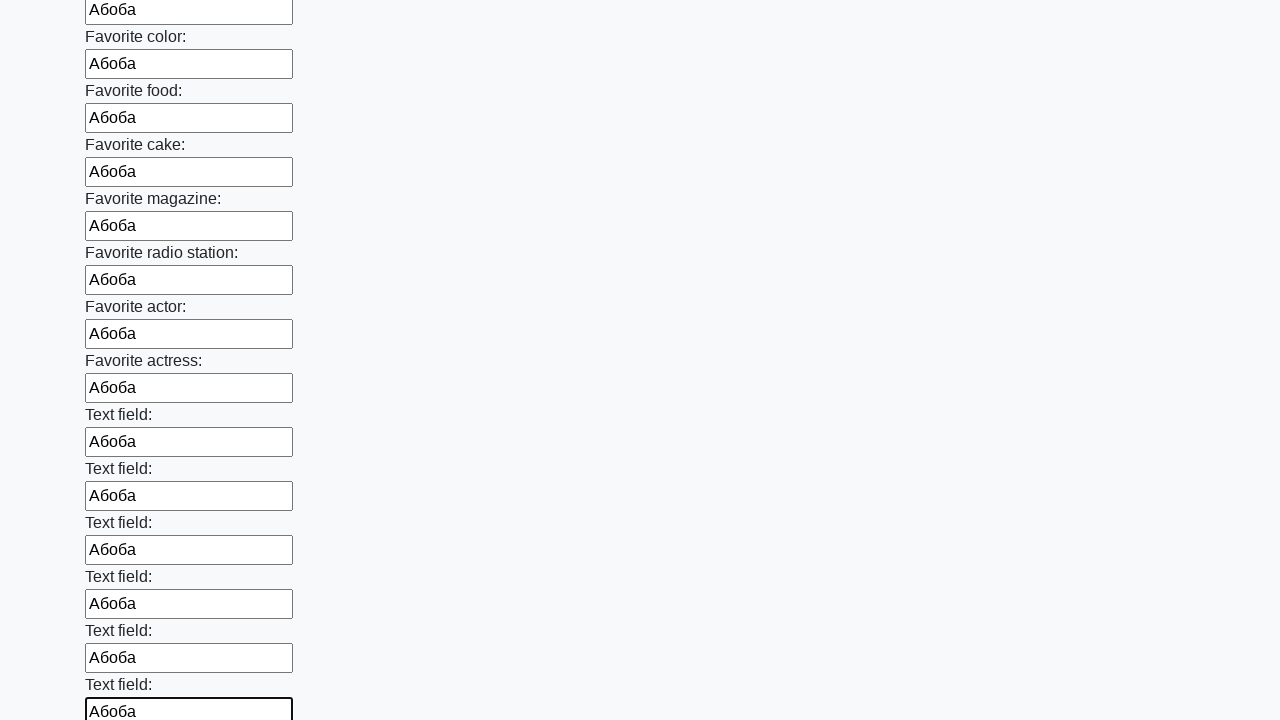

Filled input field with text 'Абоба' on input >> nth=32
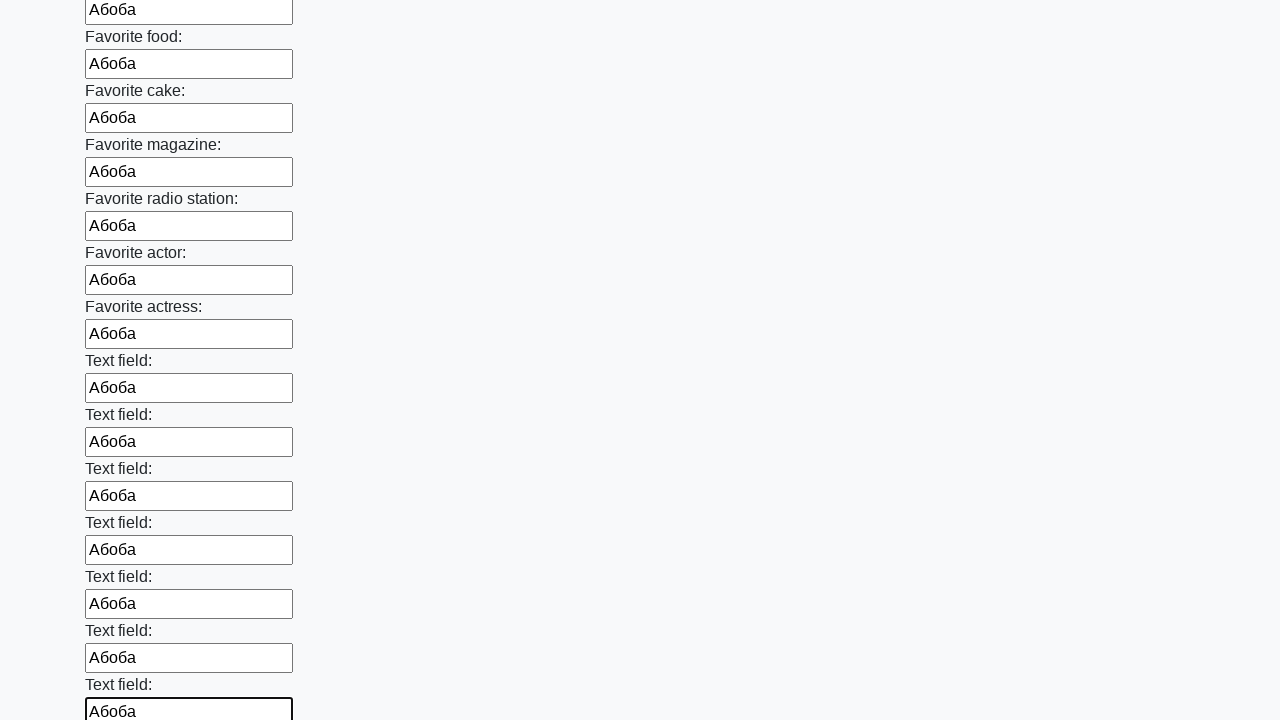

Filled input field with text 'Абоба' on input >> nth=33
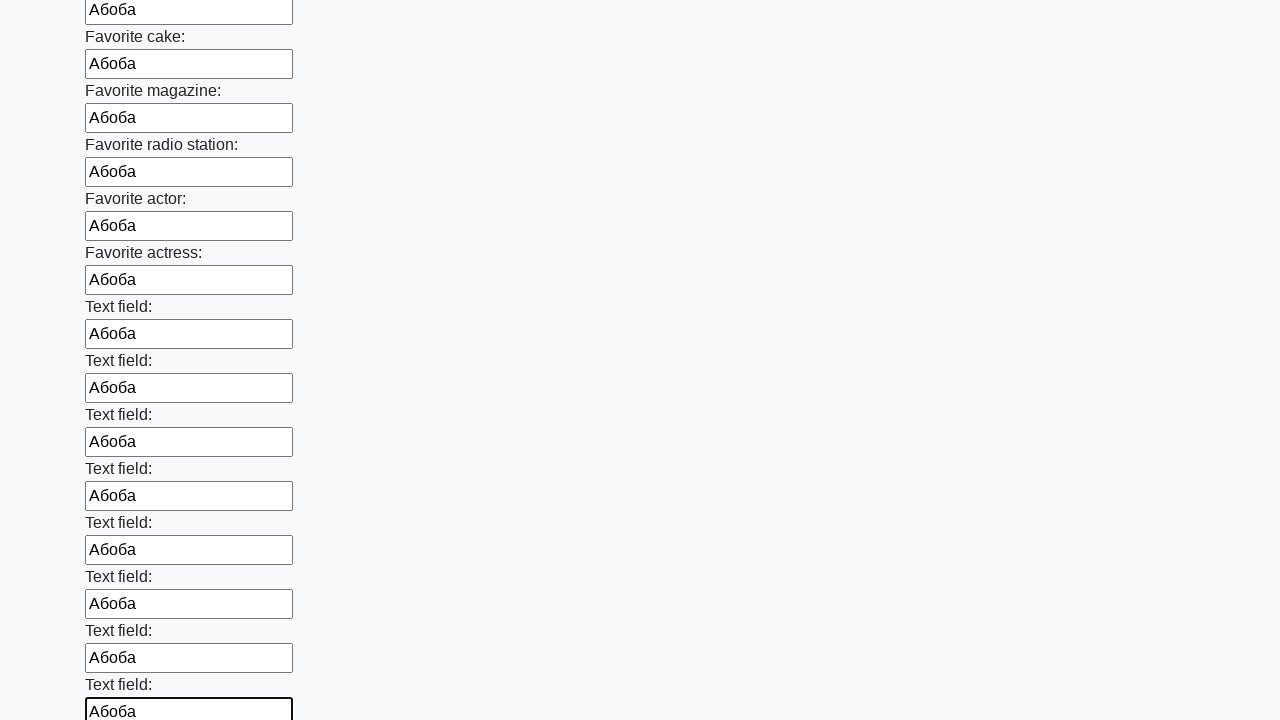

Filled input field with text 'Абоба' on input >> nth=34
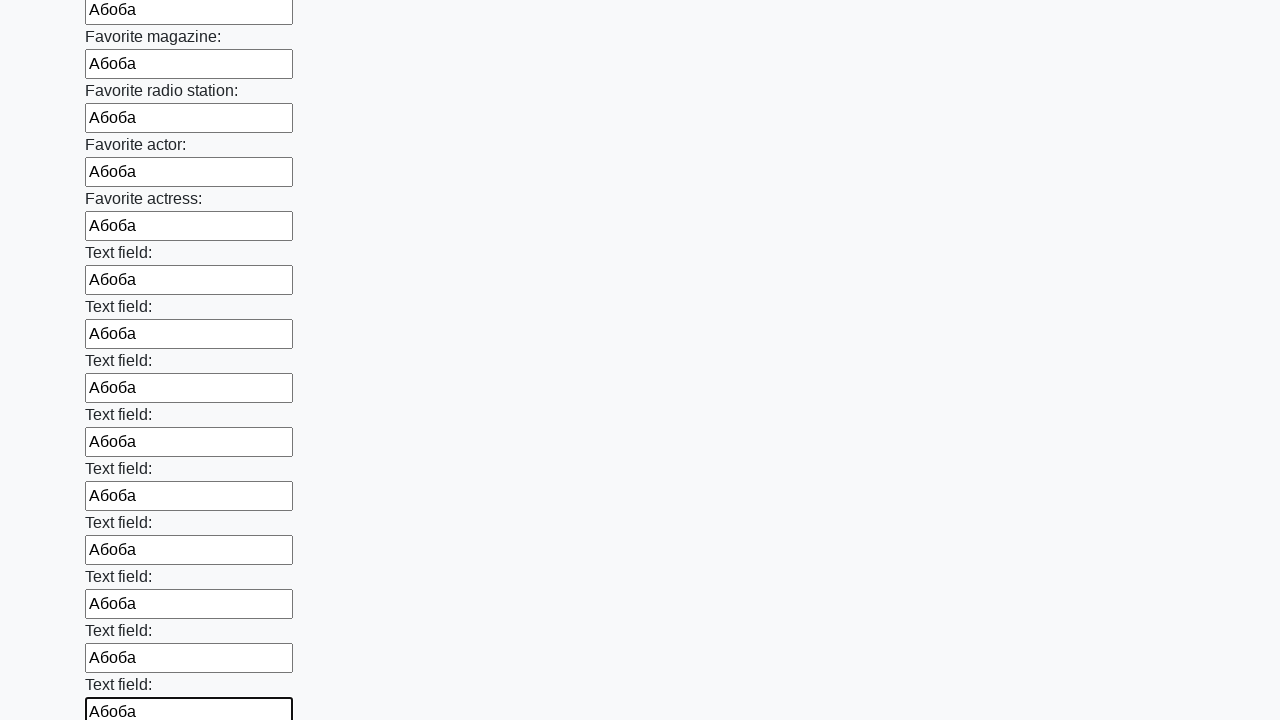

Filled input field with text 'Абоба' on input >> nth=35
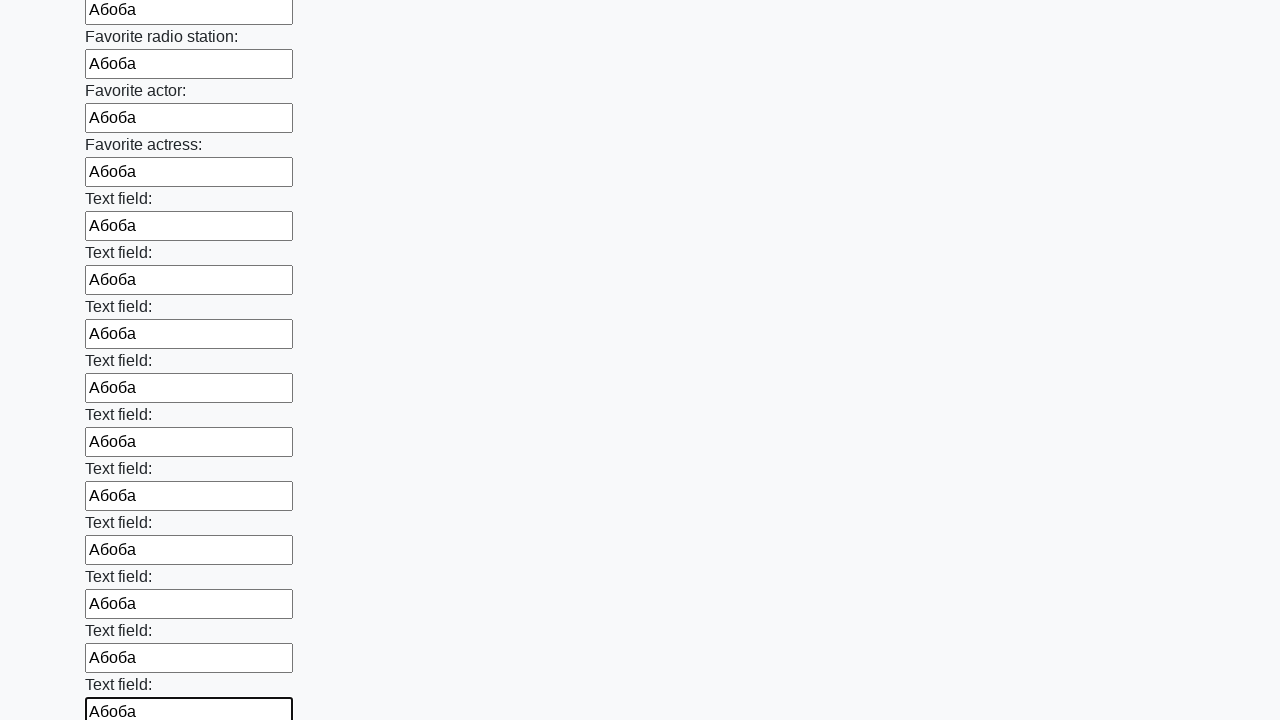

Filled input field with text 'Абоба' on input >> nth=36
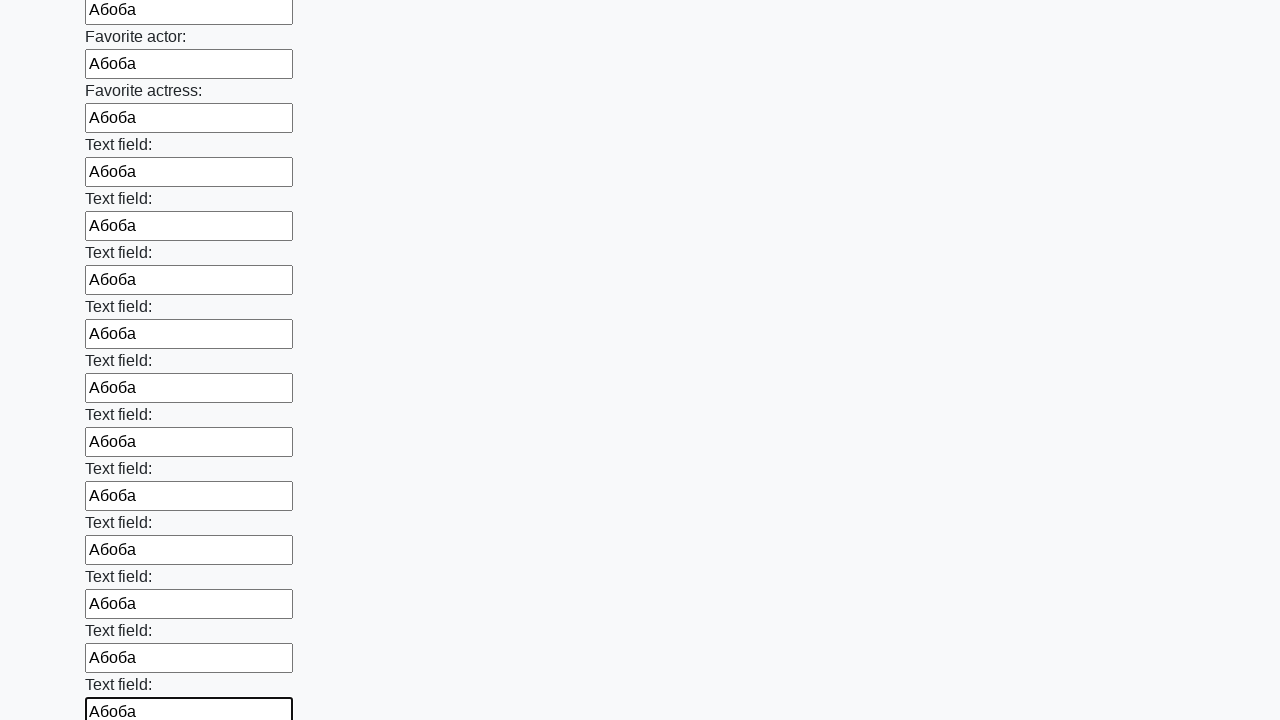

Filled input field with text 'Абоба' on input >> nth=37
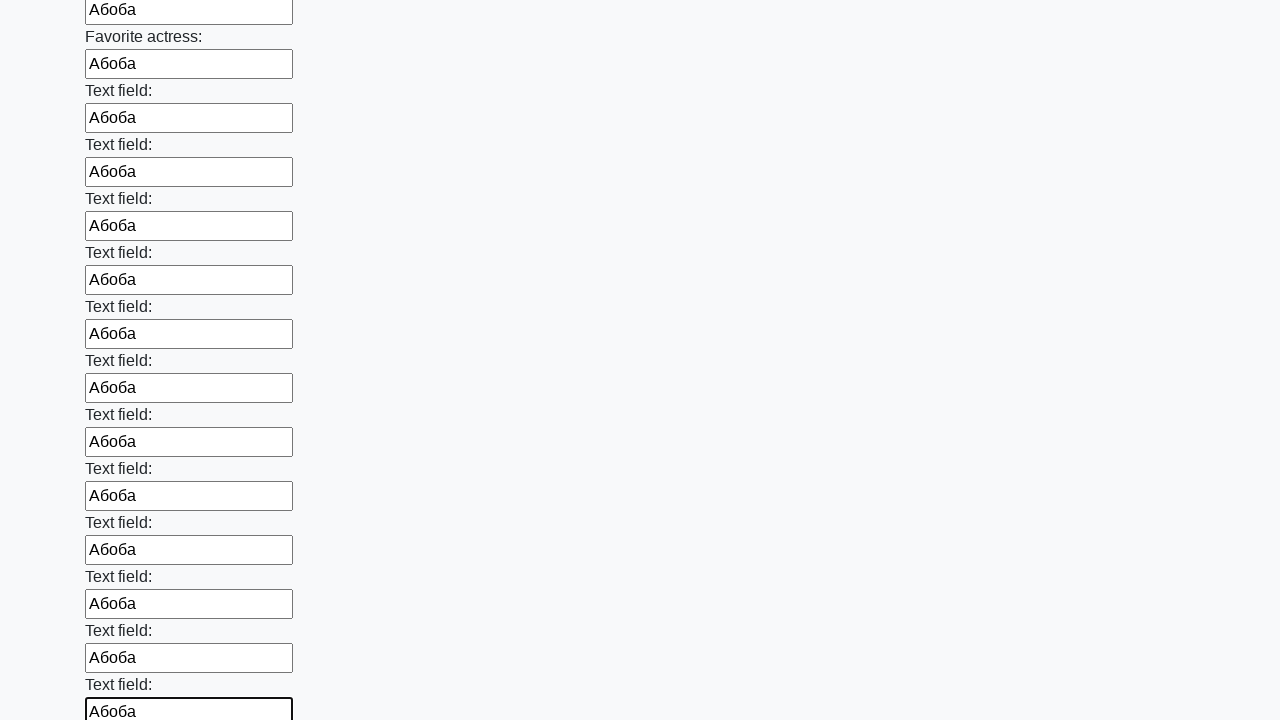

Filled input field with text 'Абоба' on input >> nth=38
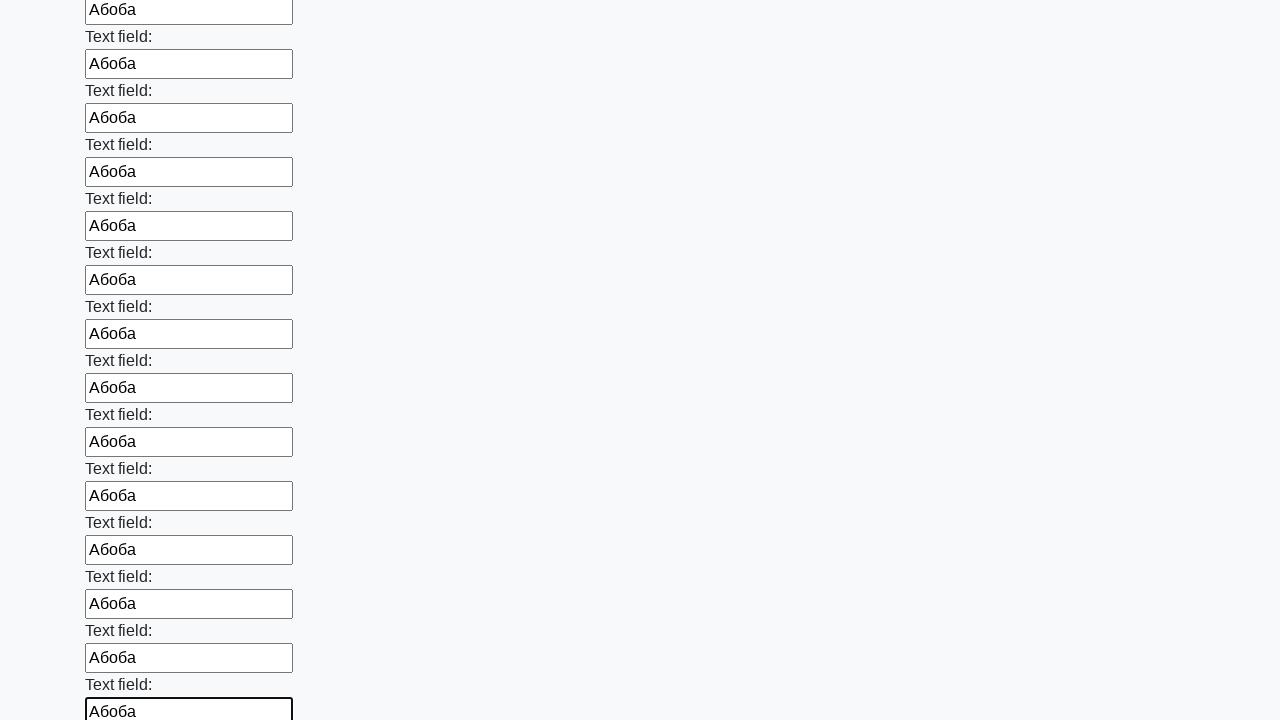

Filled input field with text 'Абоба' on input >> nth=39
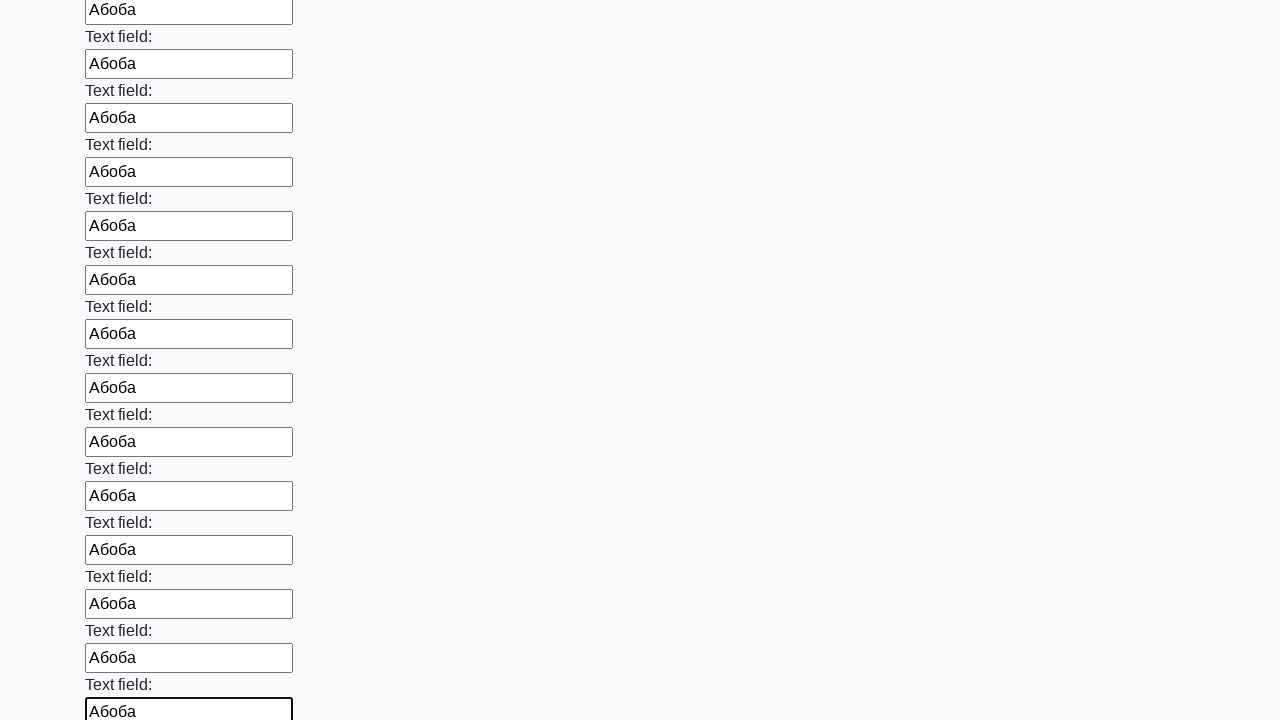

Filled input field with text 'Абоба' on input >> nth=40
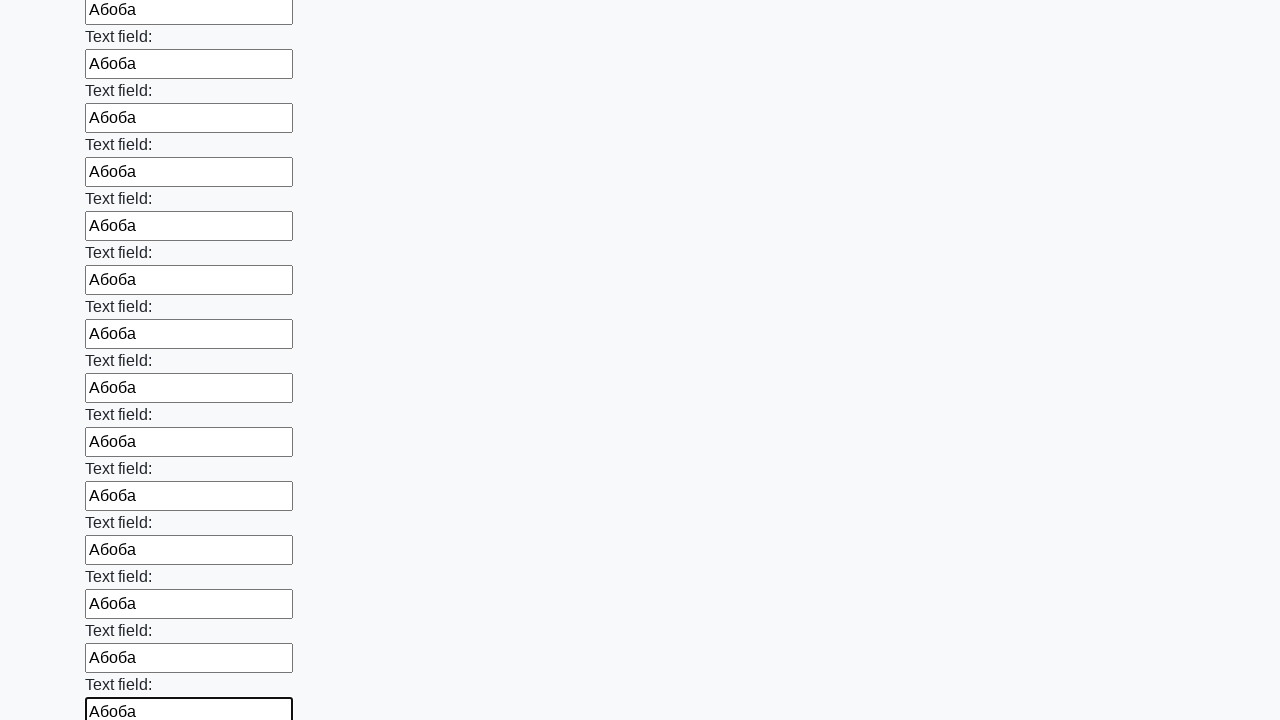

Filled input field with text 'Абоба' on input >> nth=41
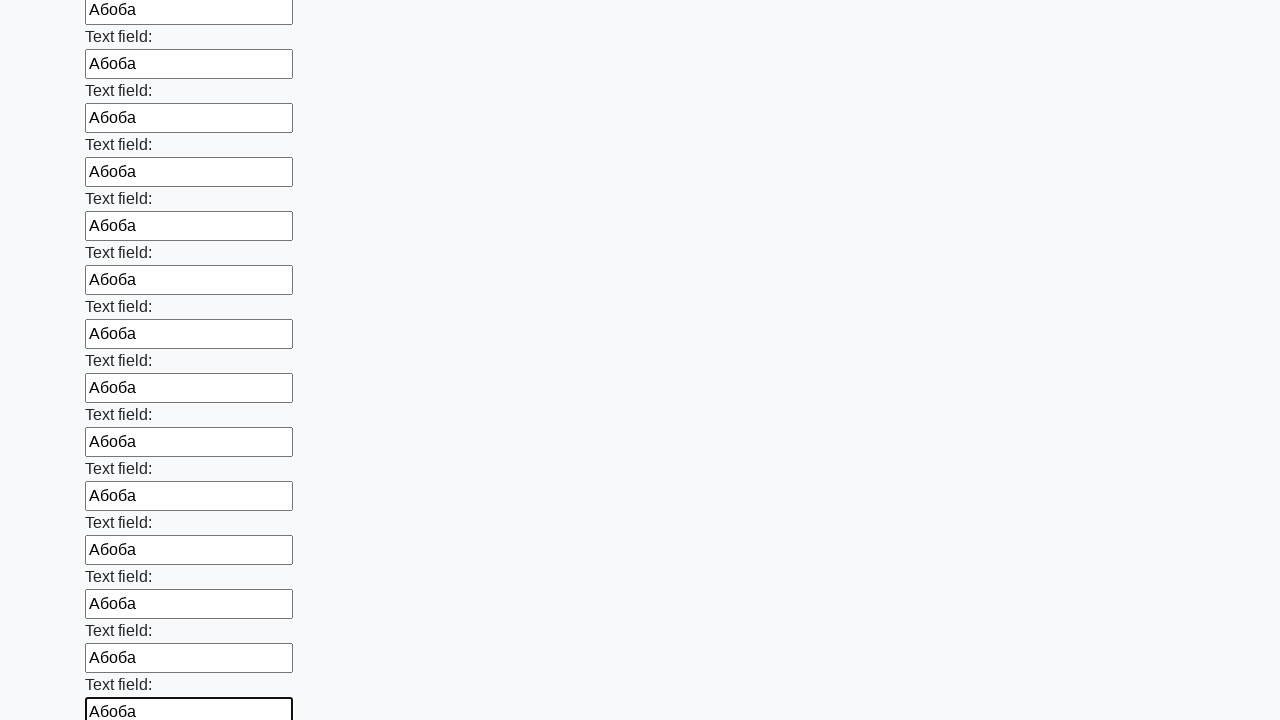

Filled input field with text 'Абоба' on input >> nth=42
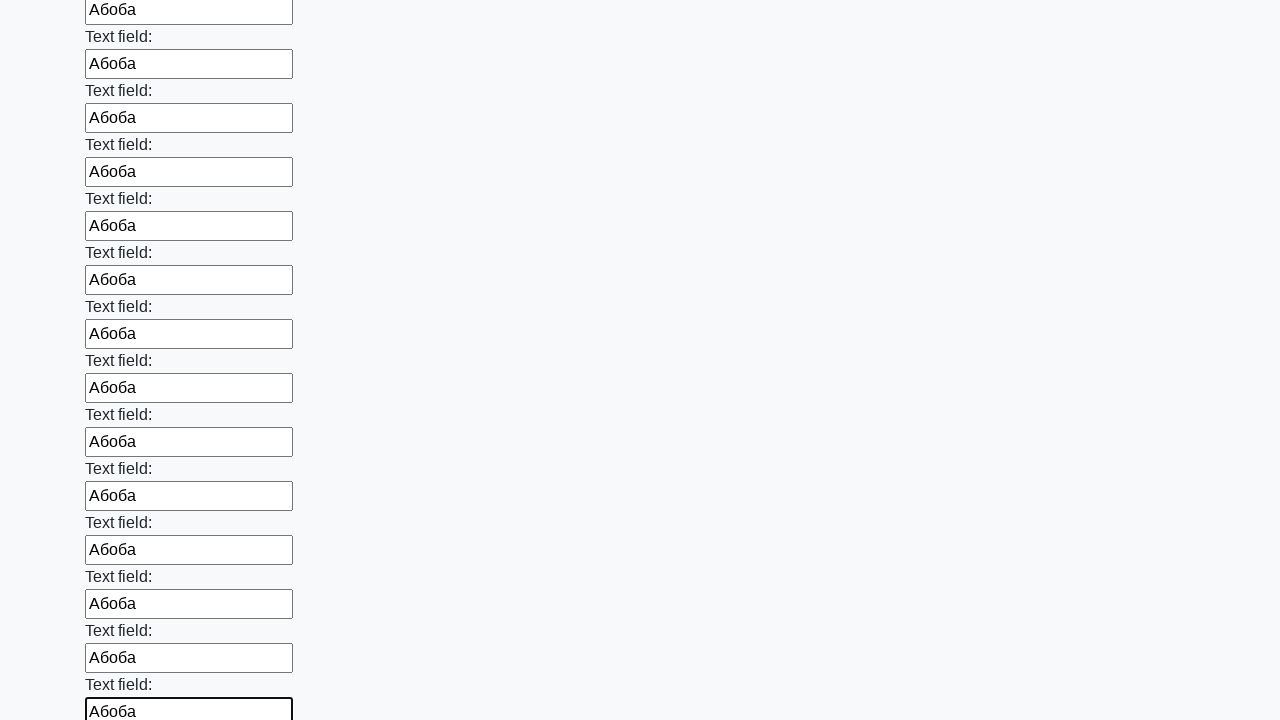

Filled input field with text 'Абоба' on input >> nth=43
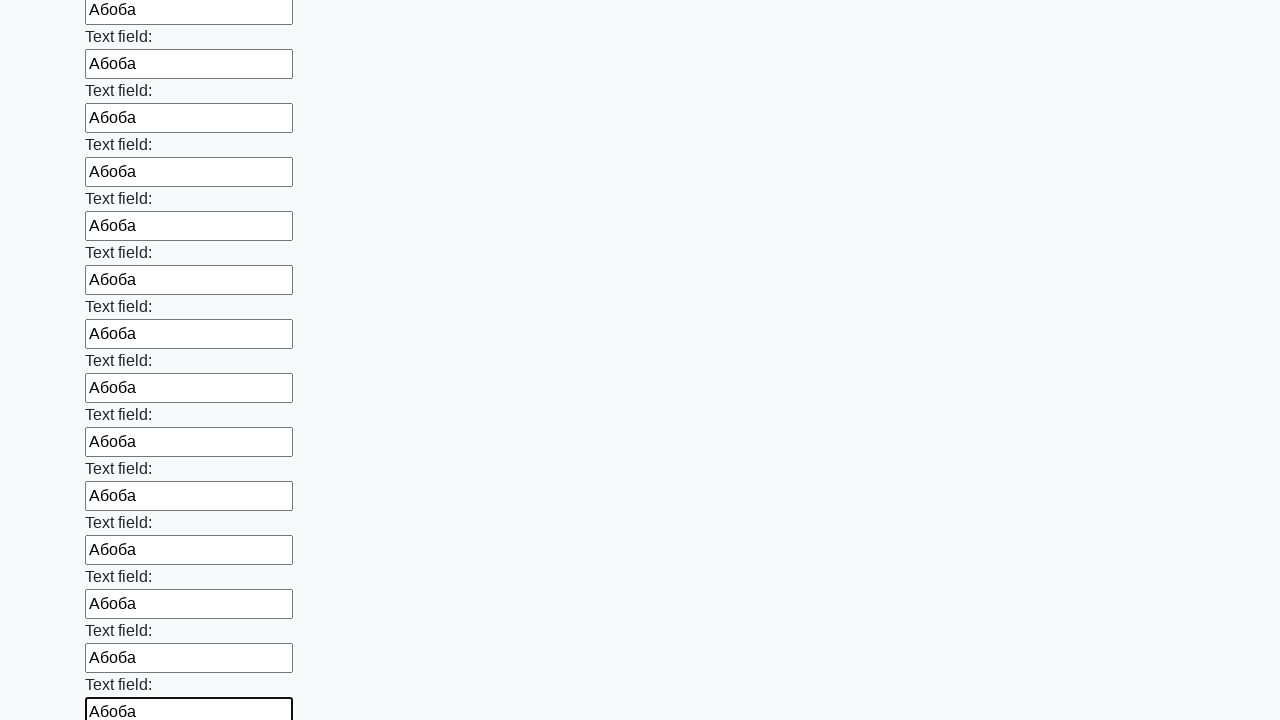

Filled input field with text 'Абоба' on input >> nth=44
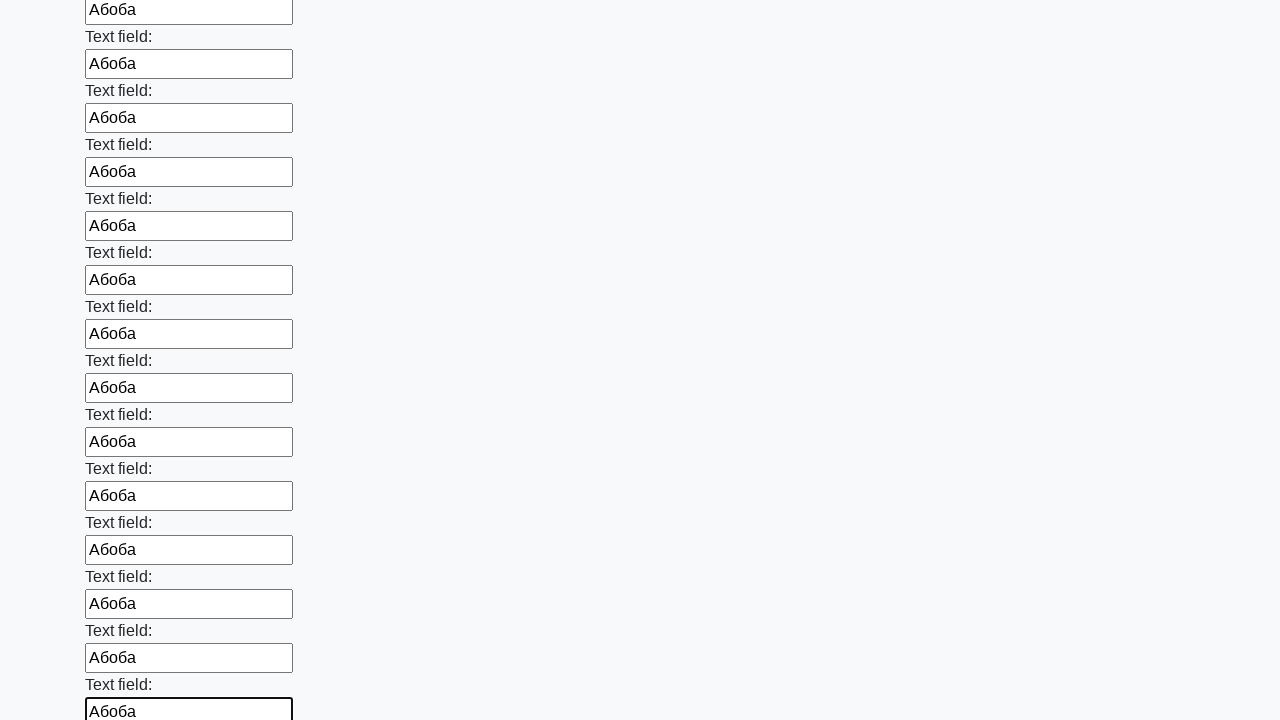

Filled input field with text 'Абоба' on input >> nth=45
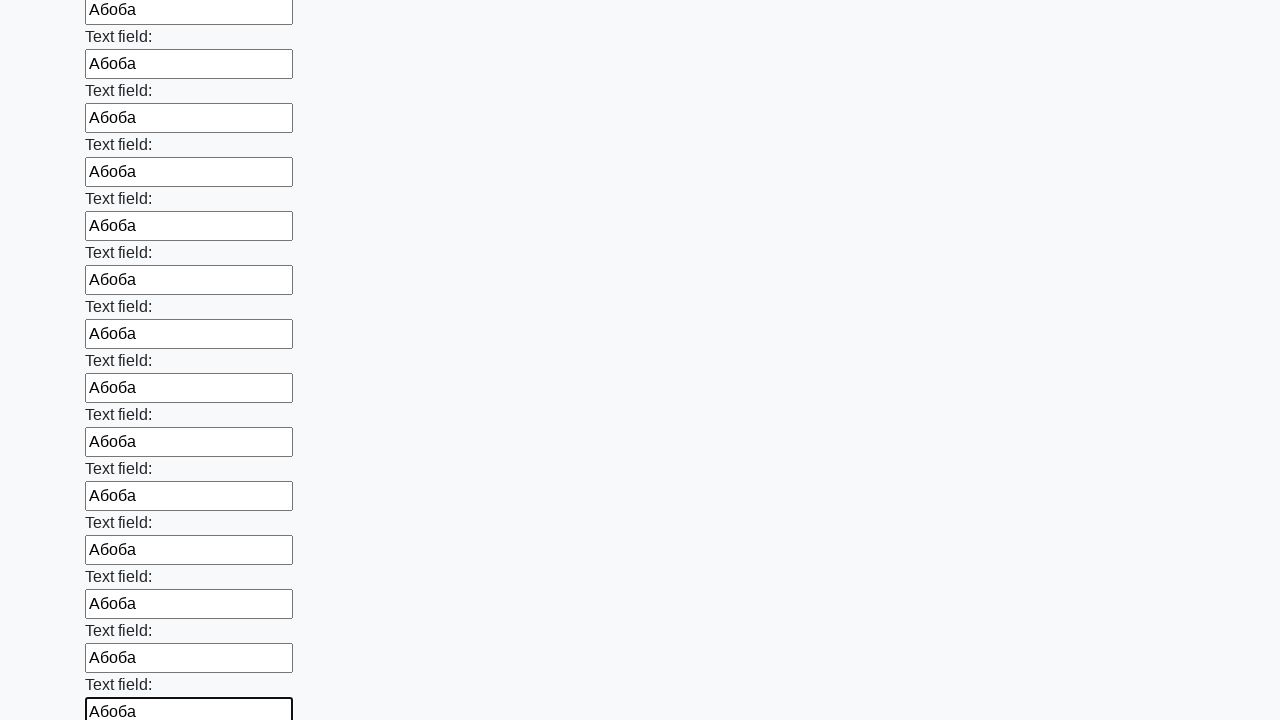

Filled input field with text 'Абоба' on input >> nth=46
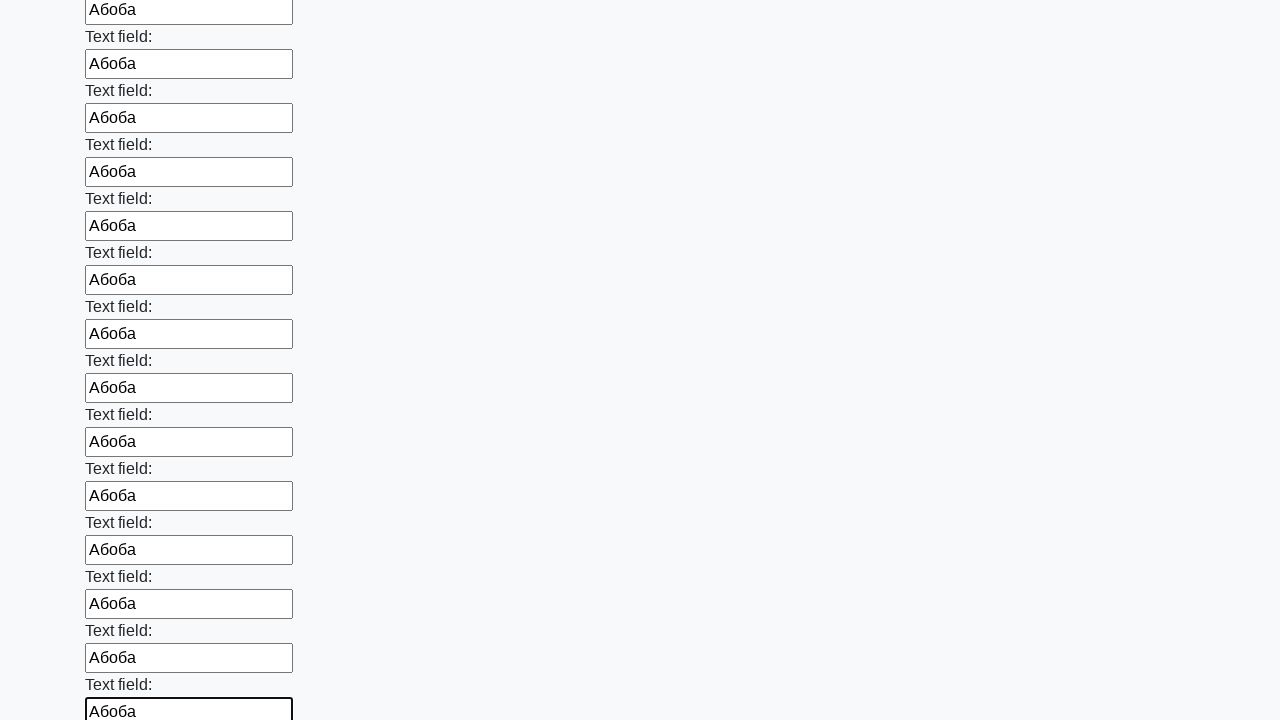

Filled input field with text 'Абоба' on input >> nth=47
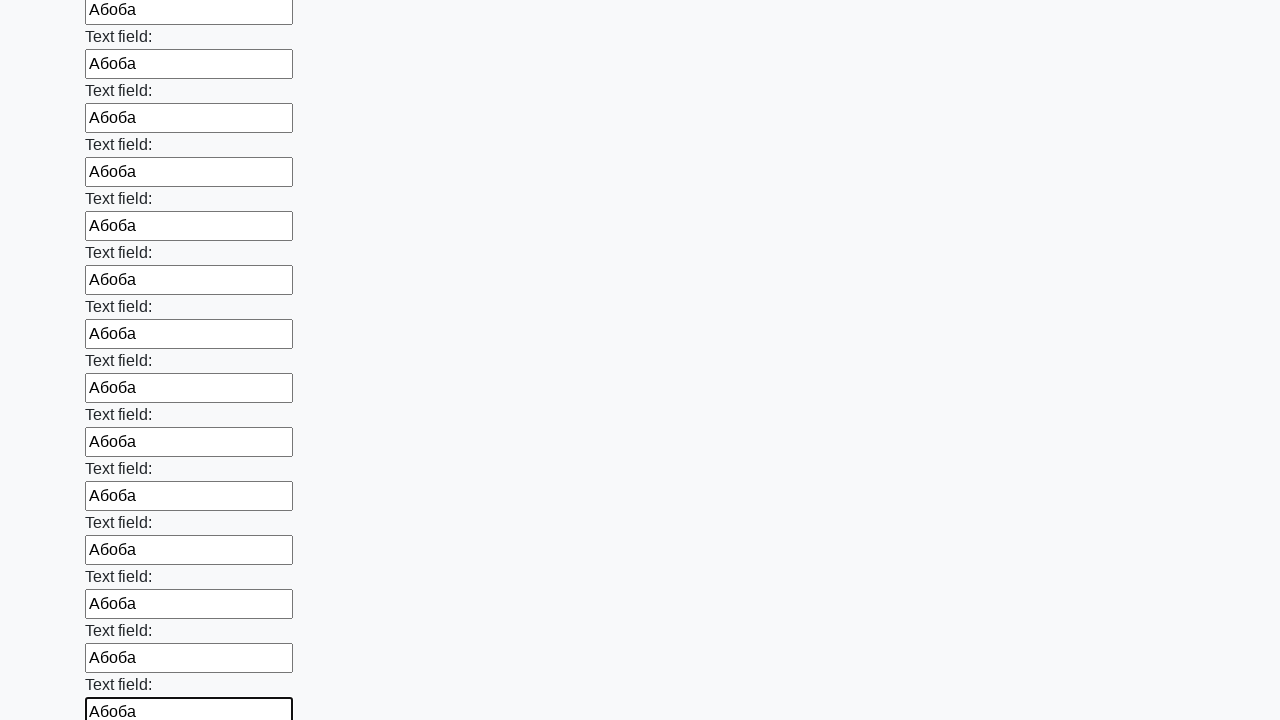

Filled input field with text 'Абоба' on input >> nth=48
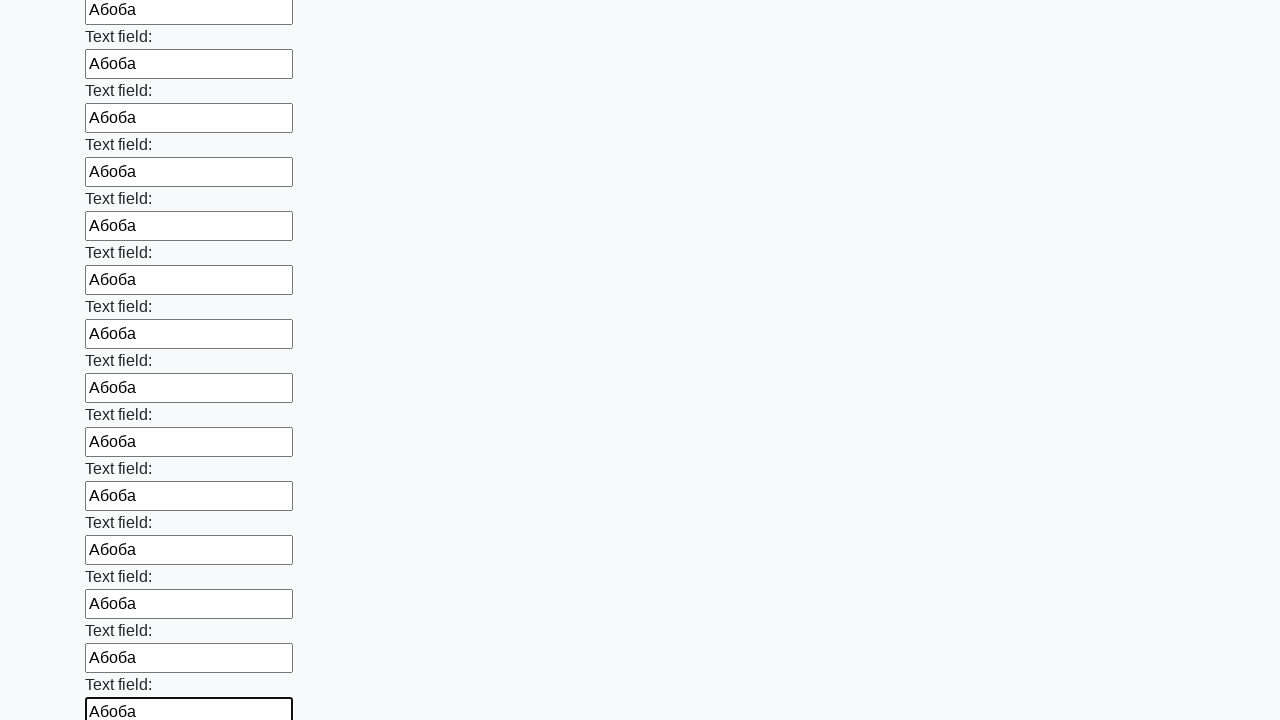

Filled input field with text 'Абоба' on input >> nth=49
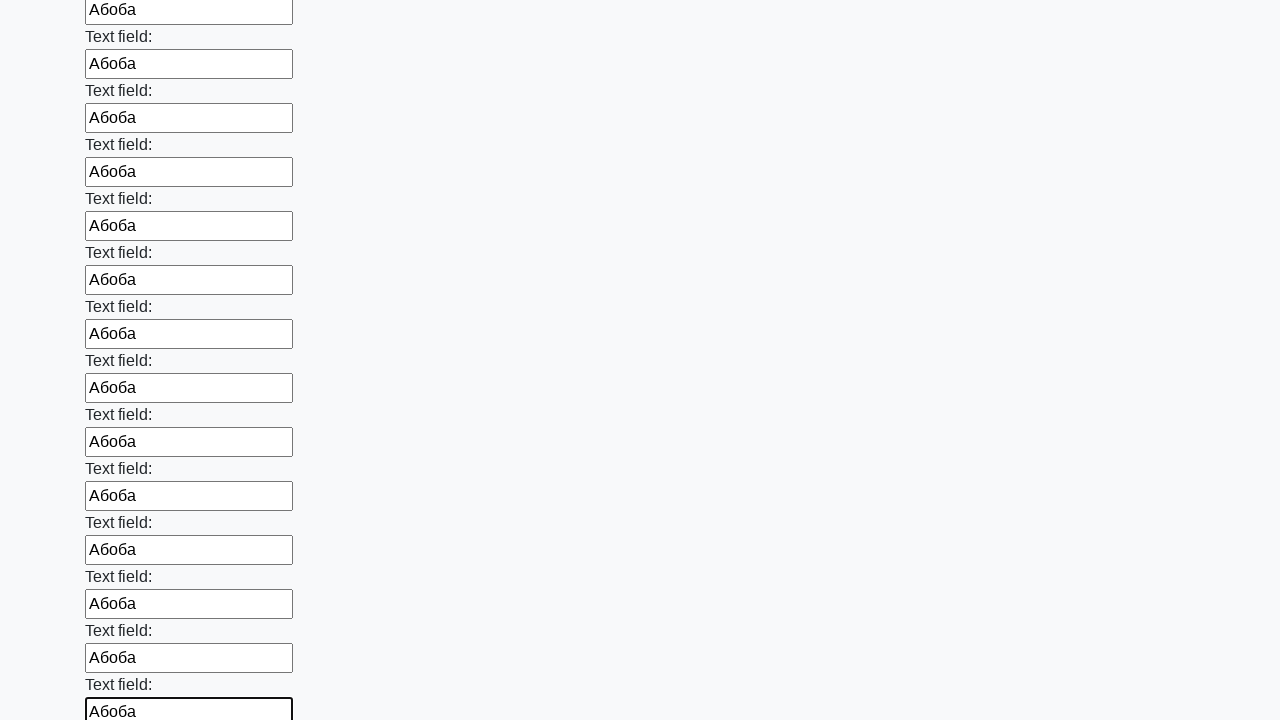

Filled input field with text 'Абоба' on input >> nth=50
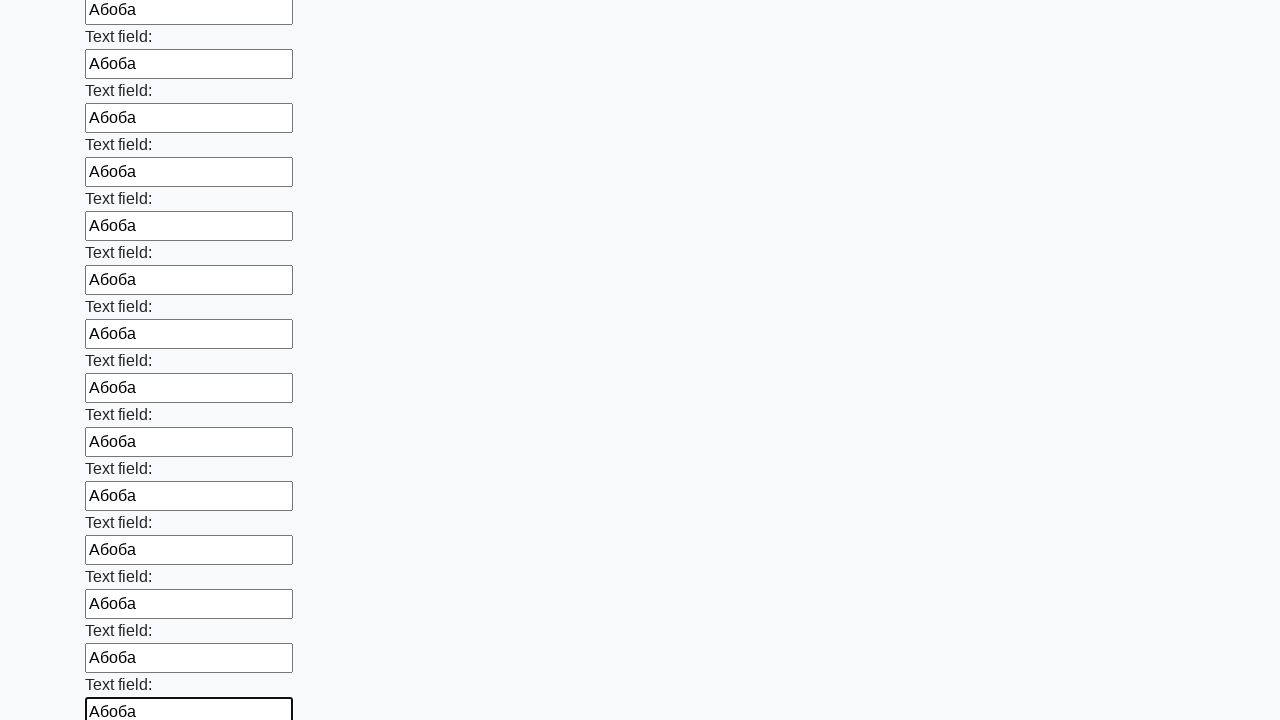

Filled input field with text 'Абоба' on input >> nth=51
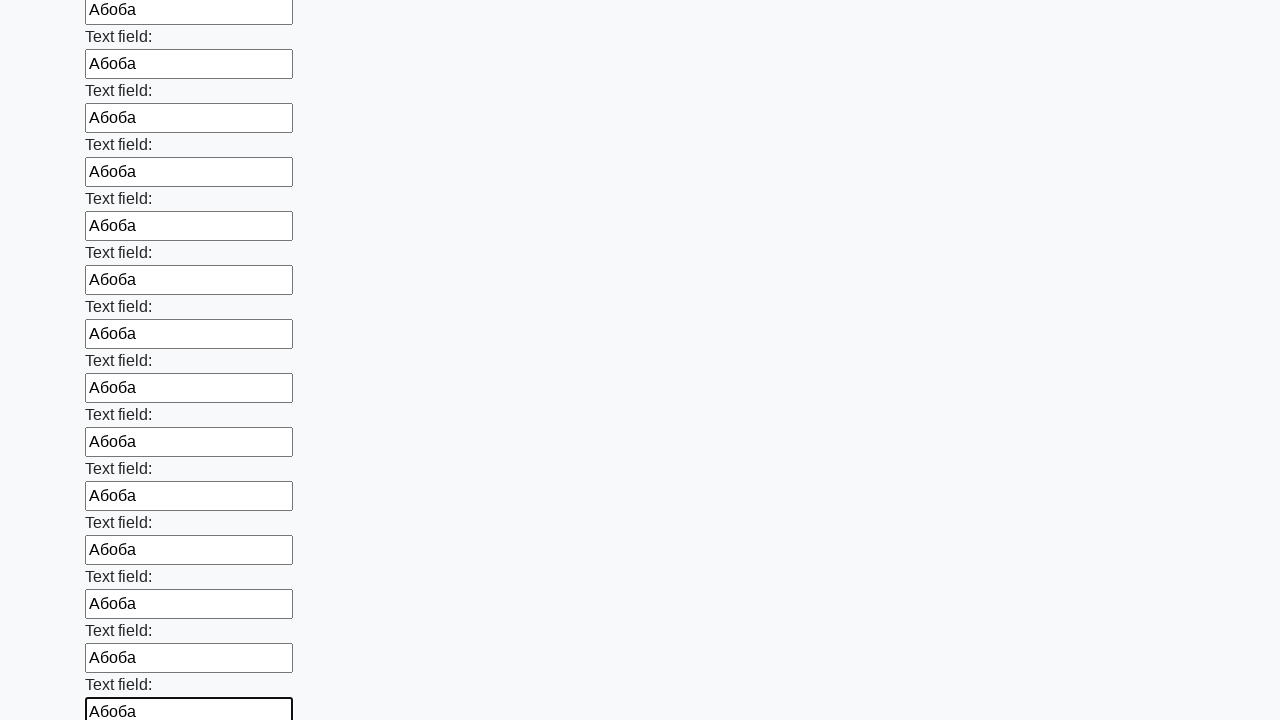

Filled input field with text 'Абоба' on input >> nth=52
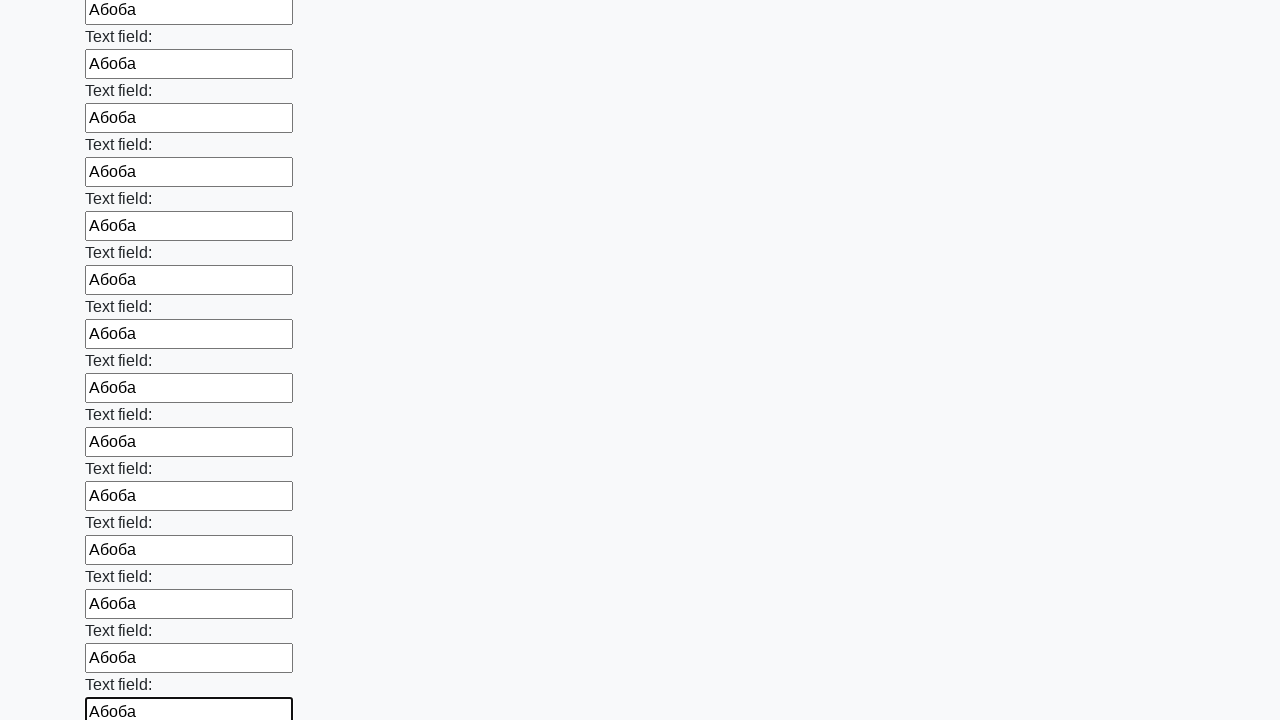

Filled input field with text 'Абоба' on input >> nth=53
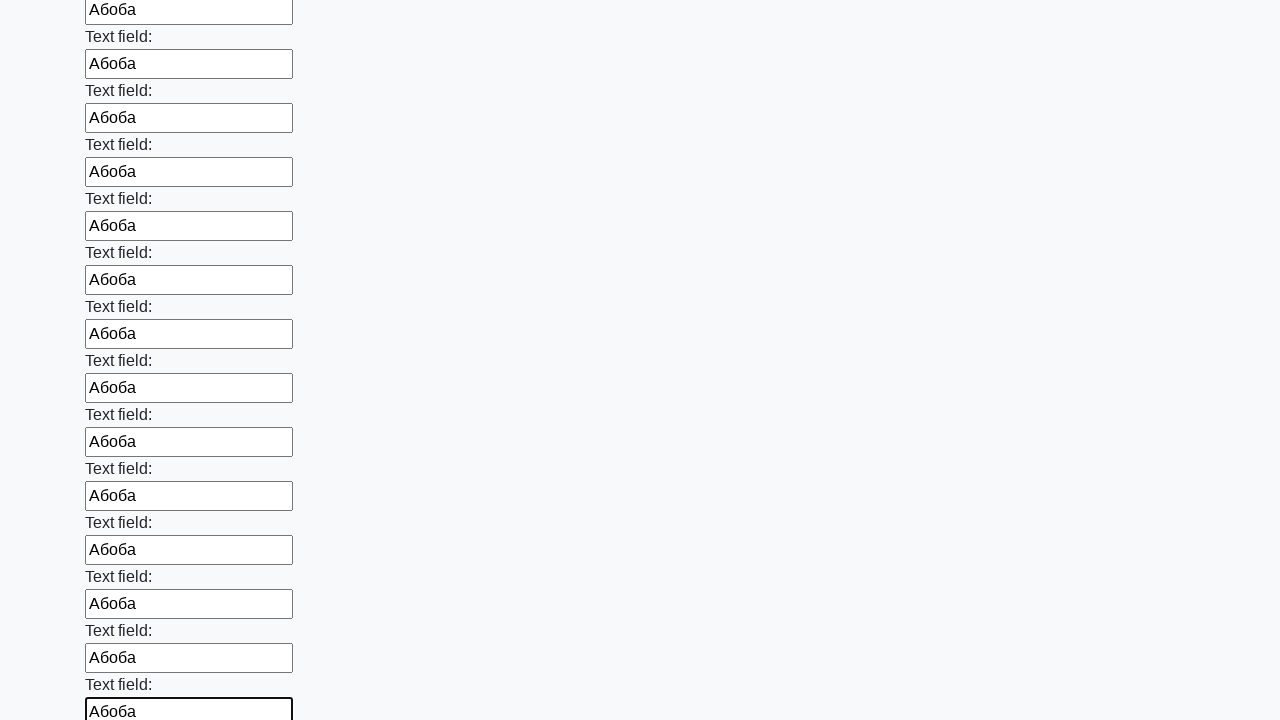

Filled input field with text 'Абоба' on input >> nth=54
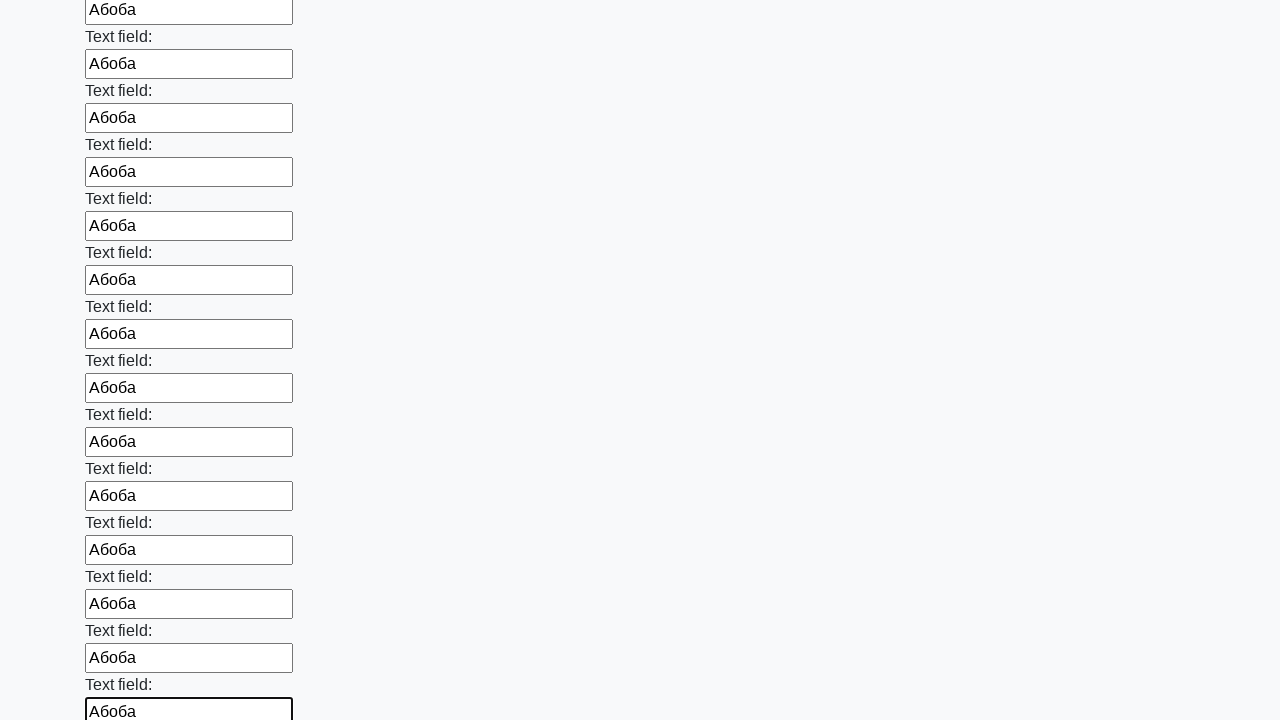

Filled input field with text 'Абоба' on input >> nth=55
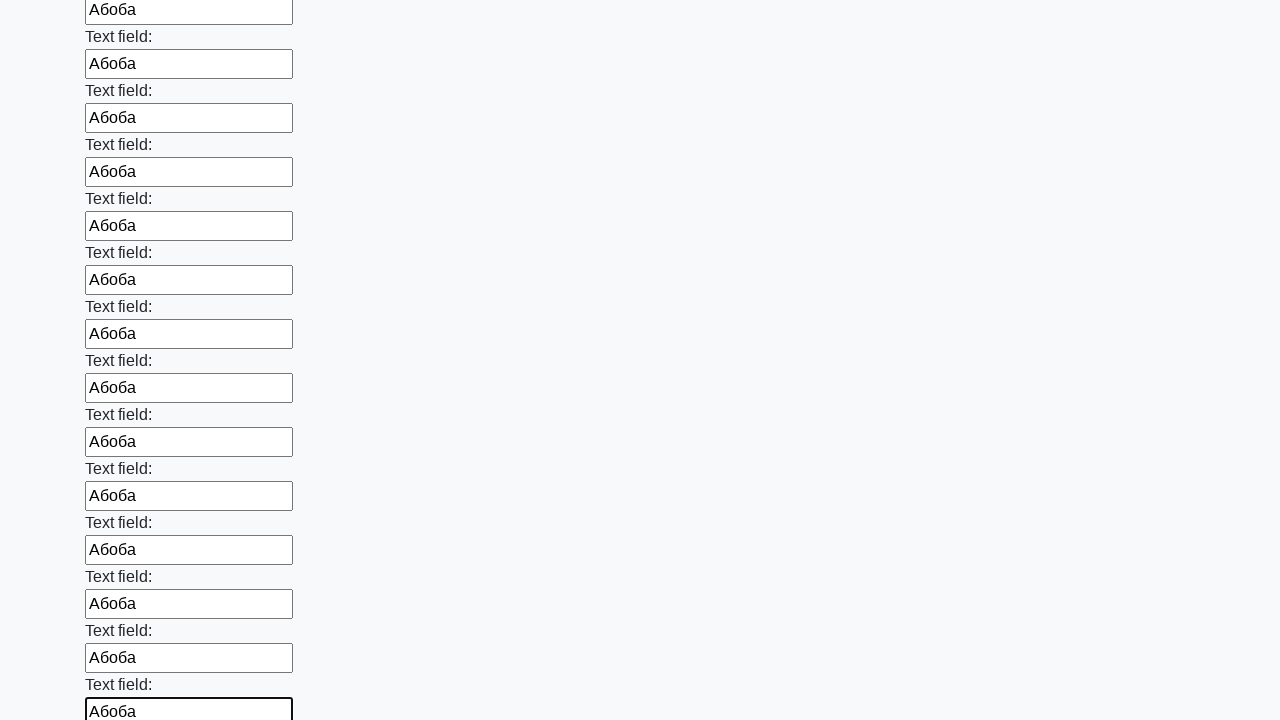

Filled input field with text 'Абоба' on input >> nth=56
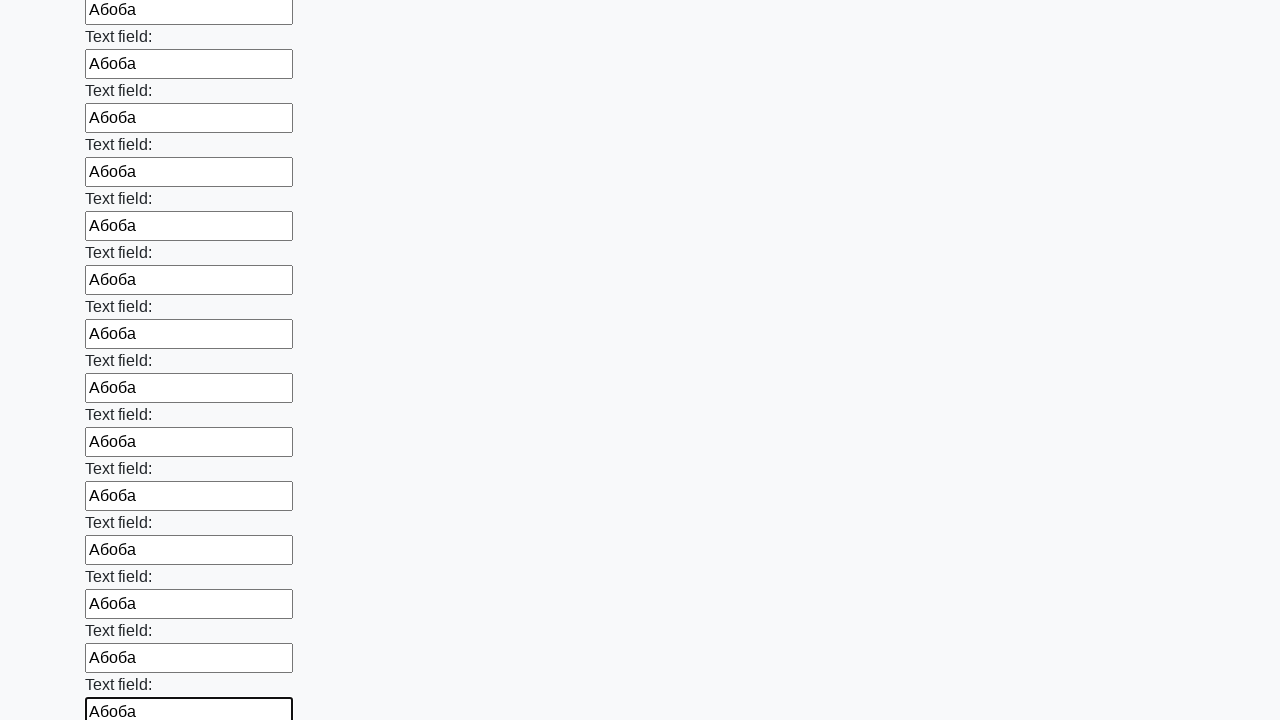

Filled input field with text 'Абоба' on input >> nth=57
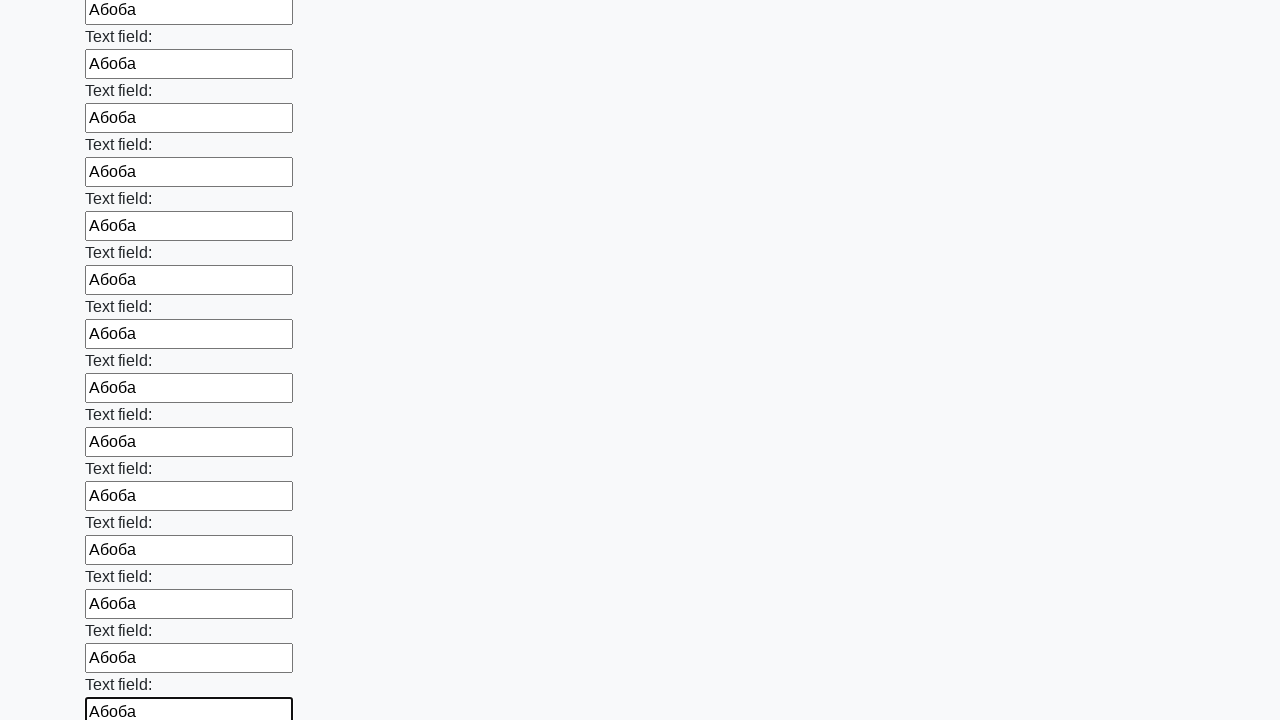

Filled input field with text 'Абоба' on input >> nth=58
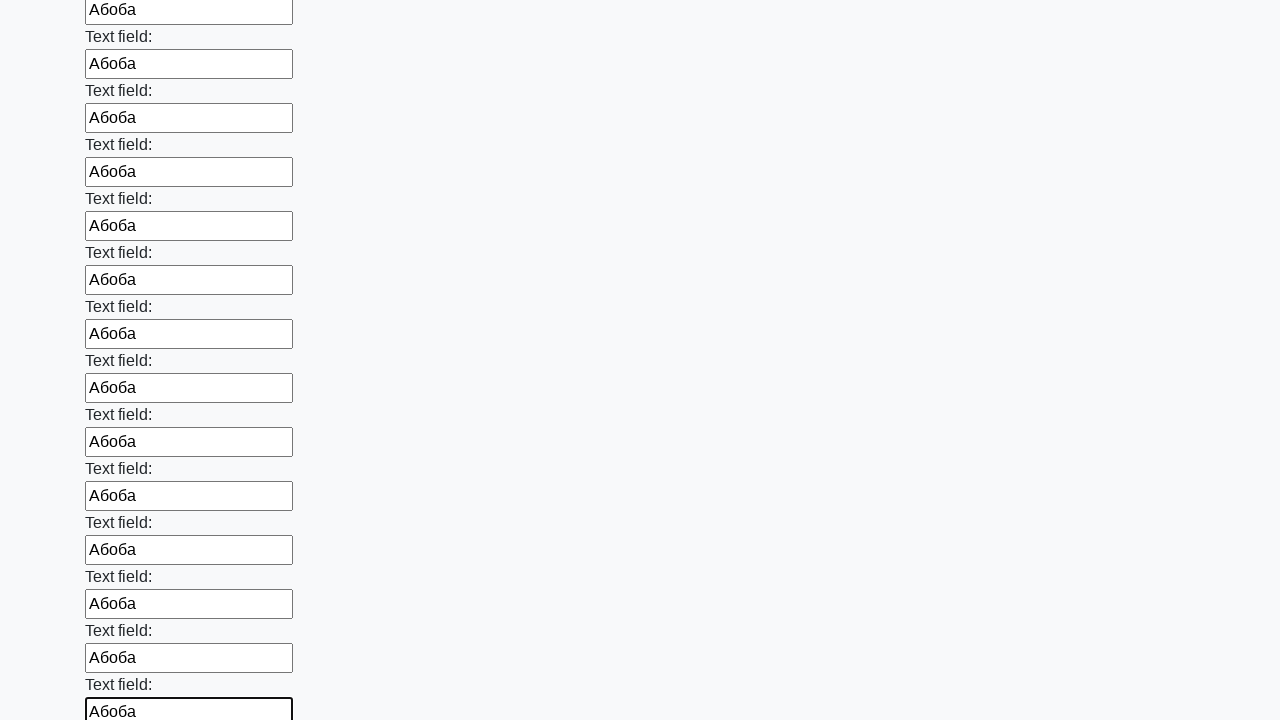

Filled input field with text 'Абоба' on input >> nth=59
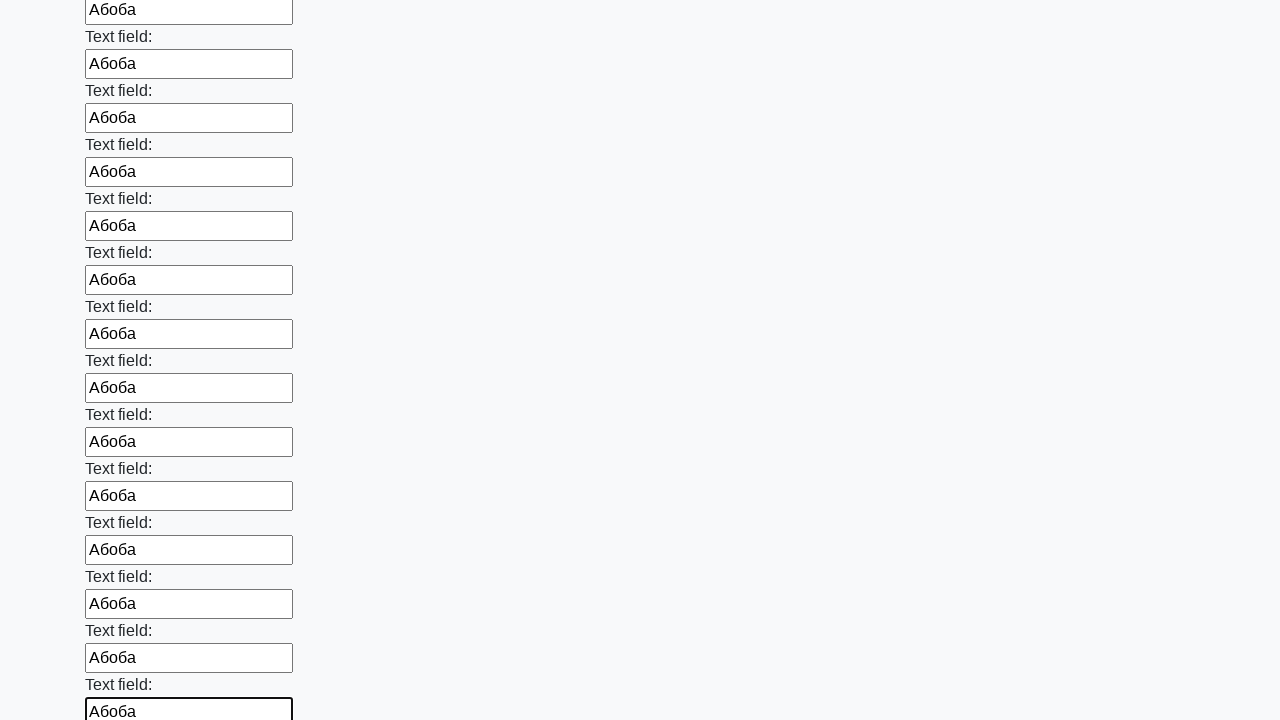

Filled input field with text 'Абоба' on input >> nth=60
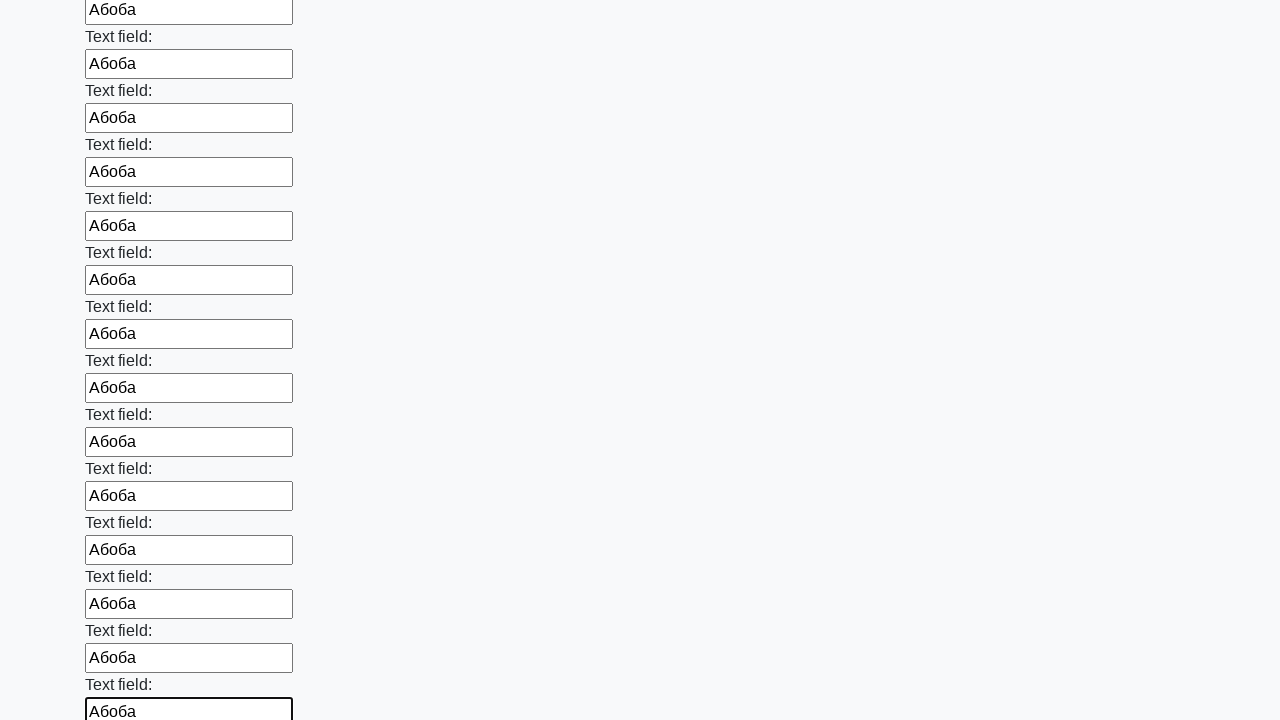

Filled input field with text 'Абоба' on input >> nth=61
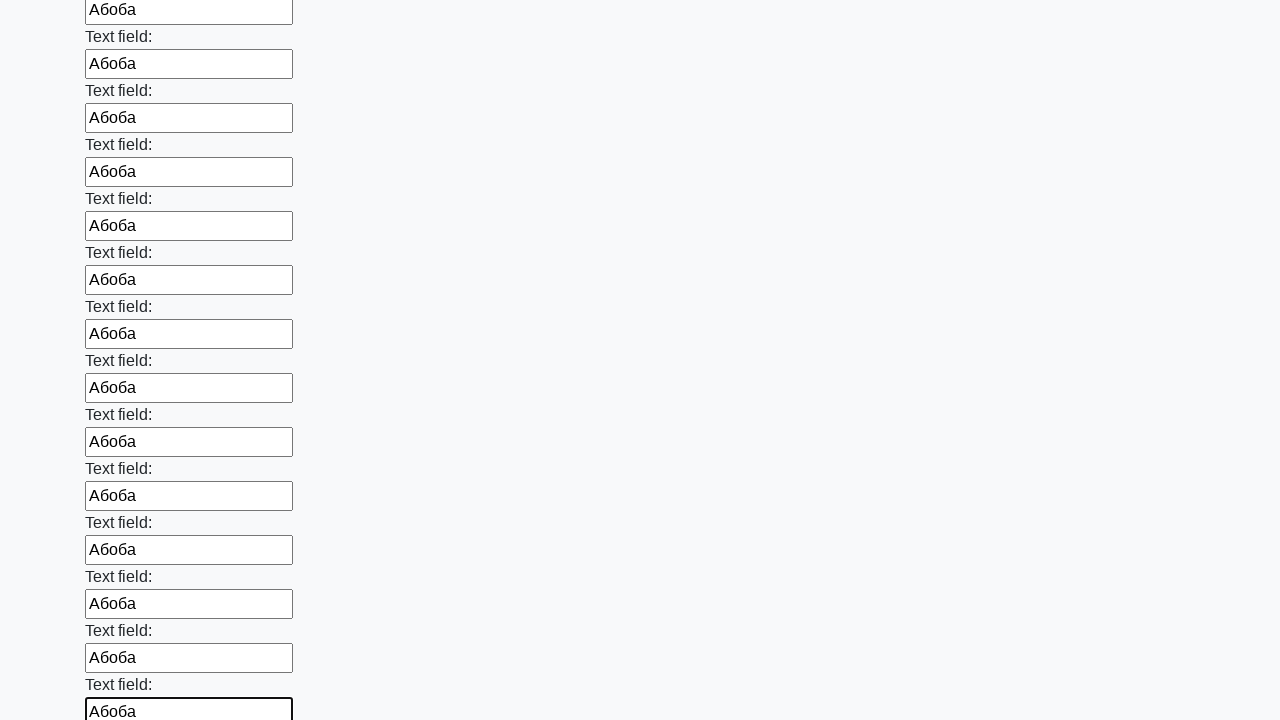

Filled input field with text 'Абоба' on input >> nth=62
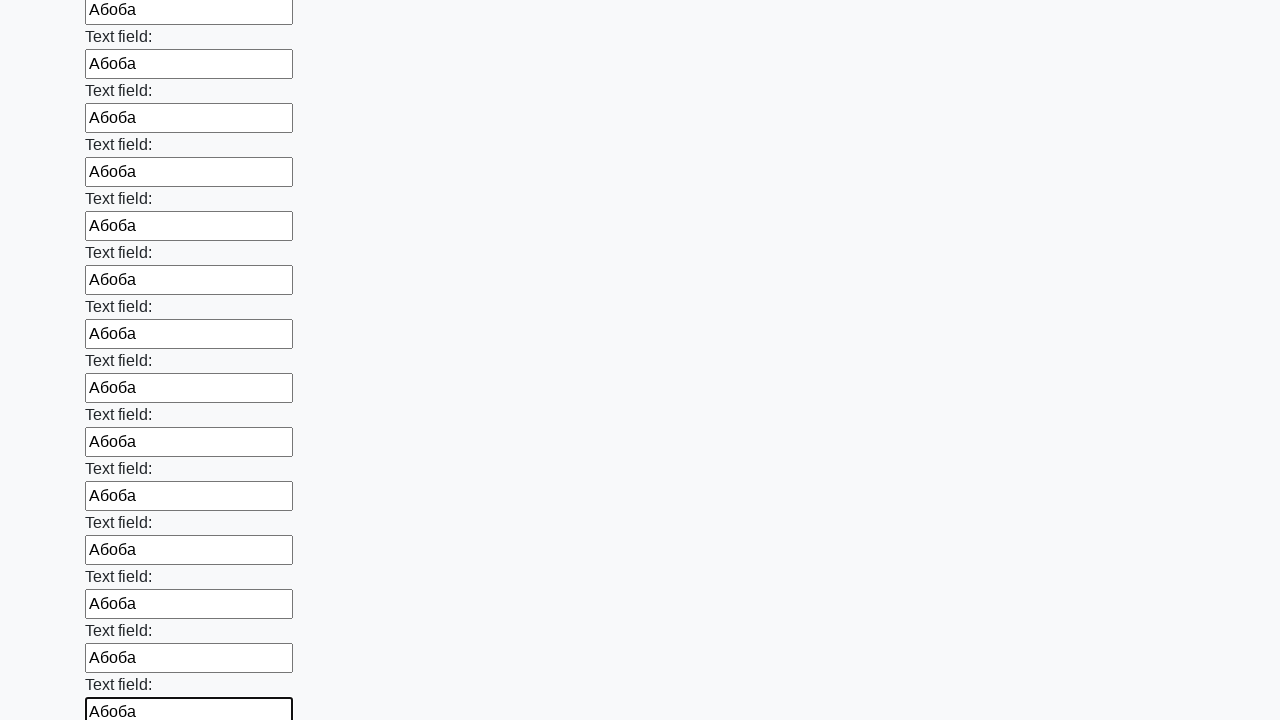

Filled input field with text 'Абоба' on input >> nth=63
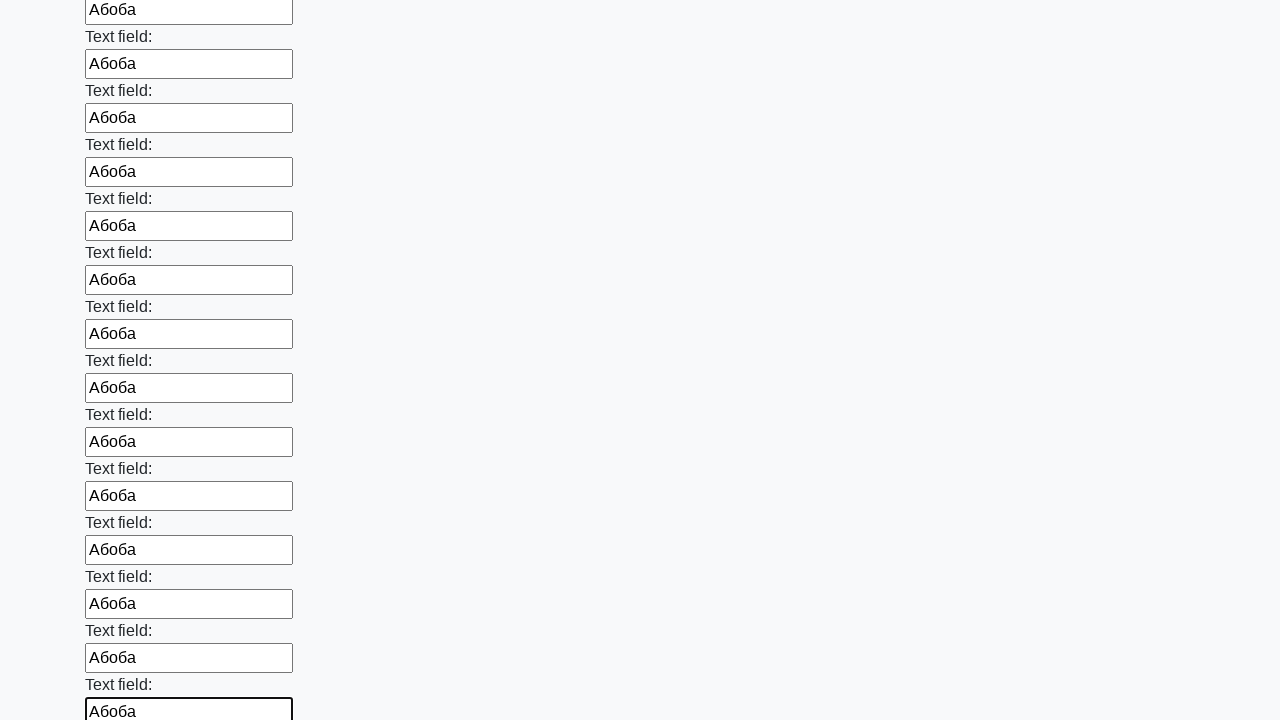

Filled input field with text 'Абоба' on input >> nth=64
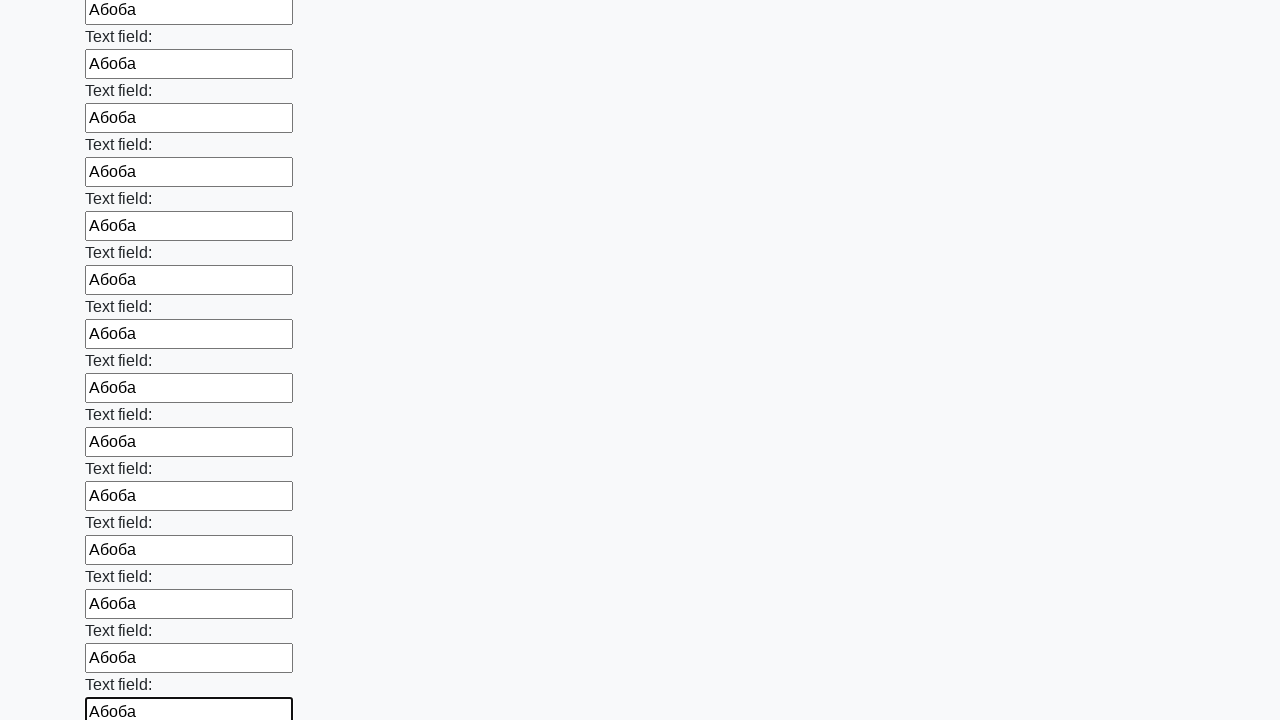

Filled input field with text 'Абоба' on input >> nth=65
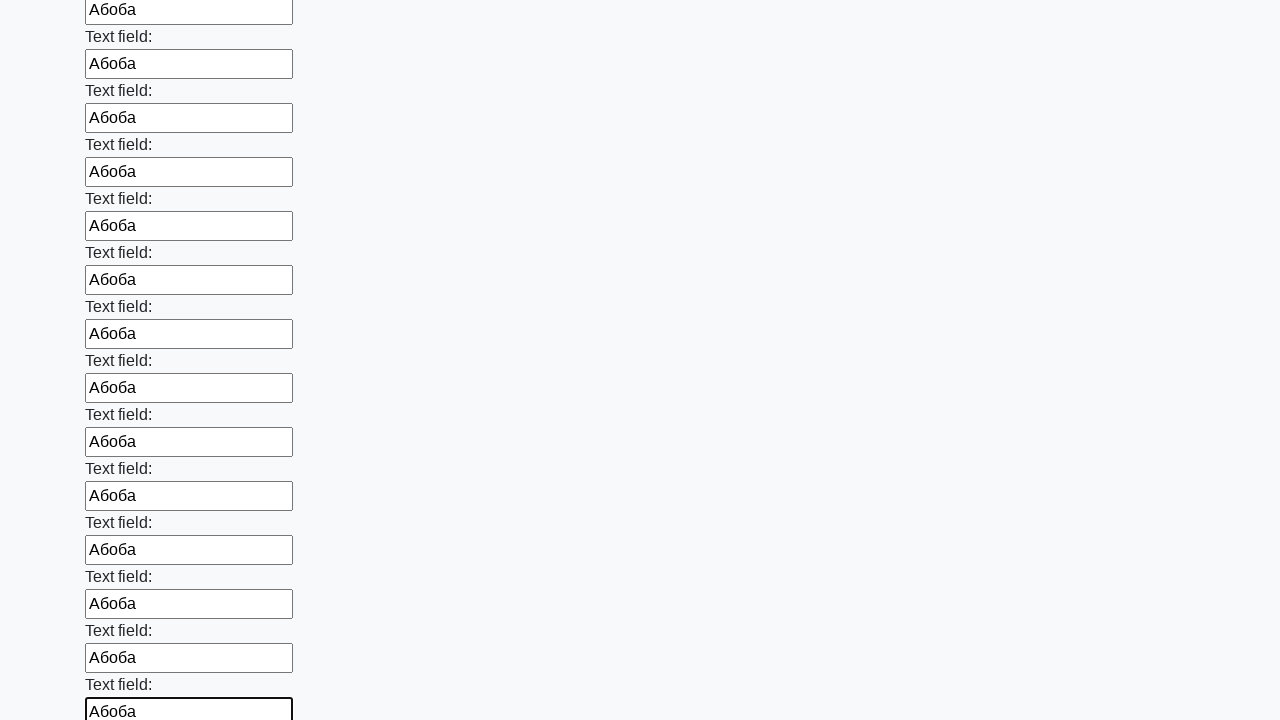

Filled input field with text 'Абоба' on input >> nth=66
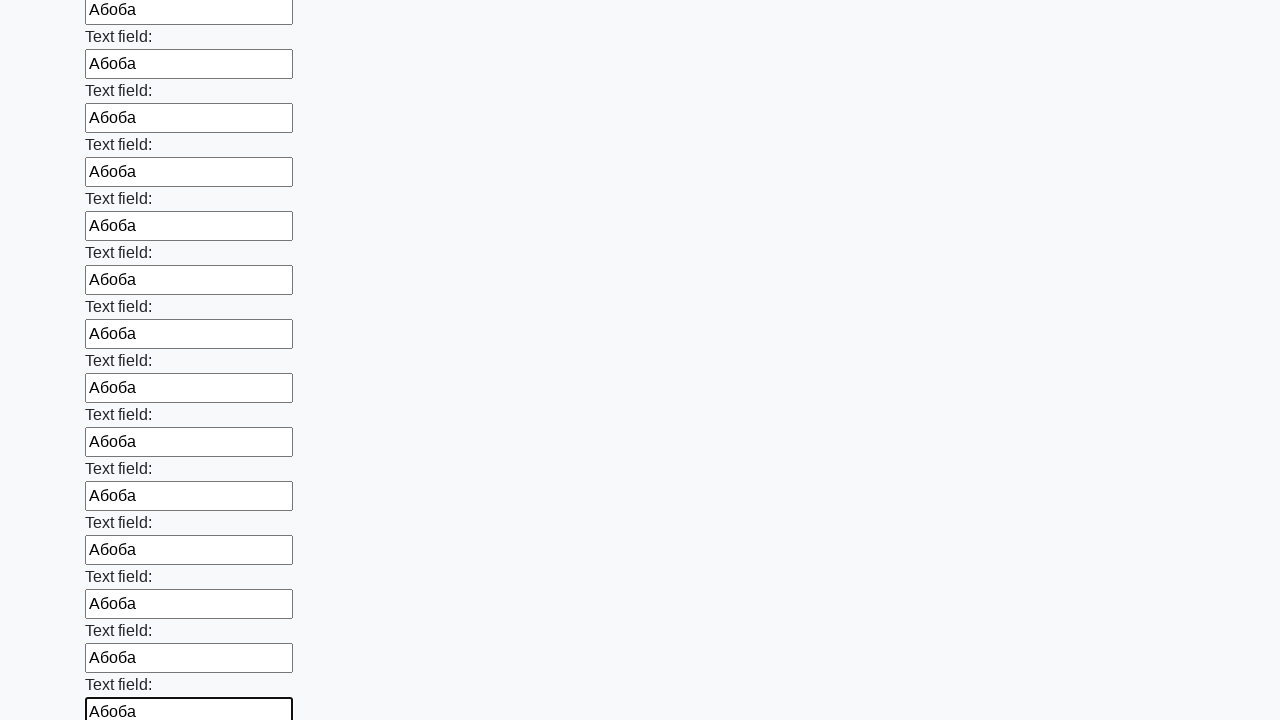

Filled input field with text 'Абоба' on input >> nth=67
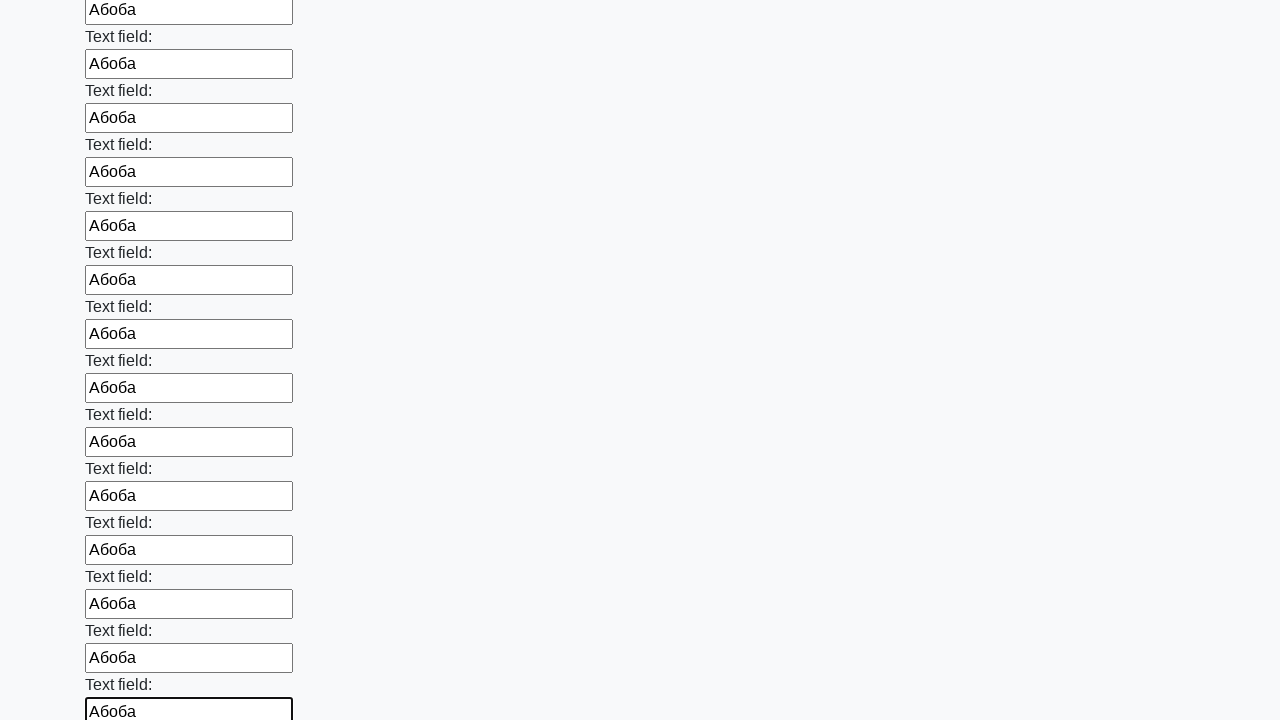

Filled input field with text 'Абоба' on input >> nth=68
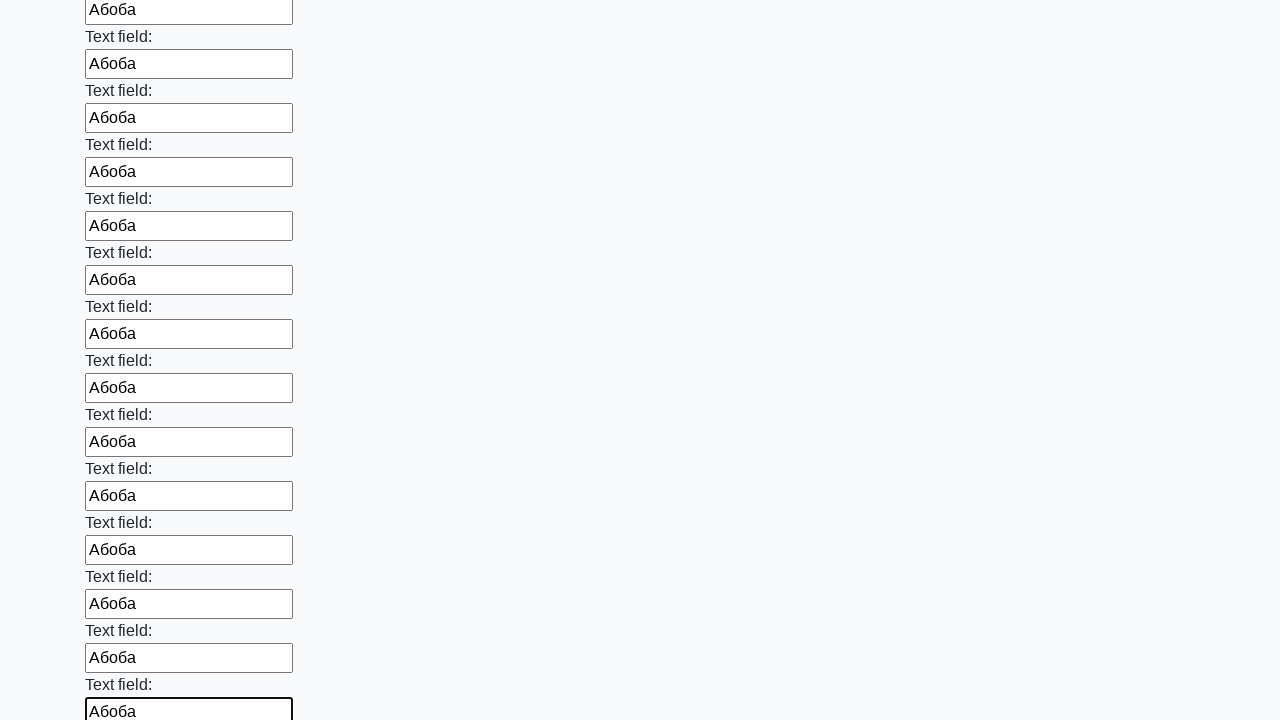

Filled input field with text 'Абоба' on input >> nth=69
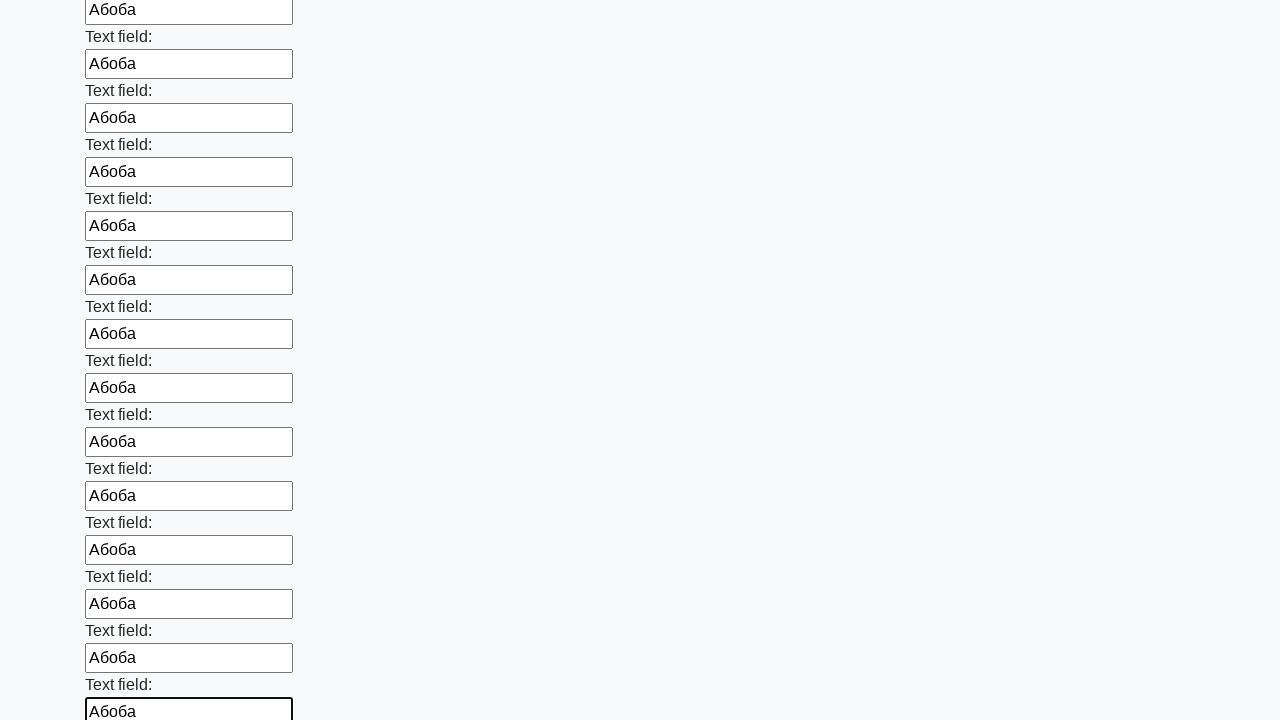

Filled input field with text 'Абоба' on input >> nth=70
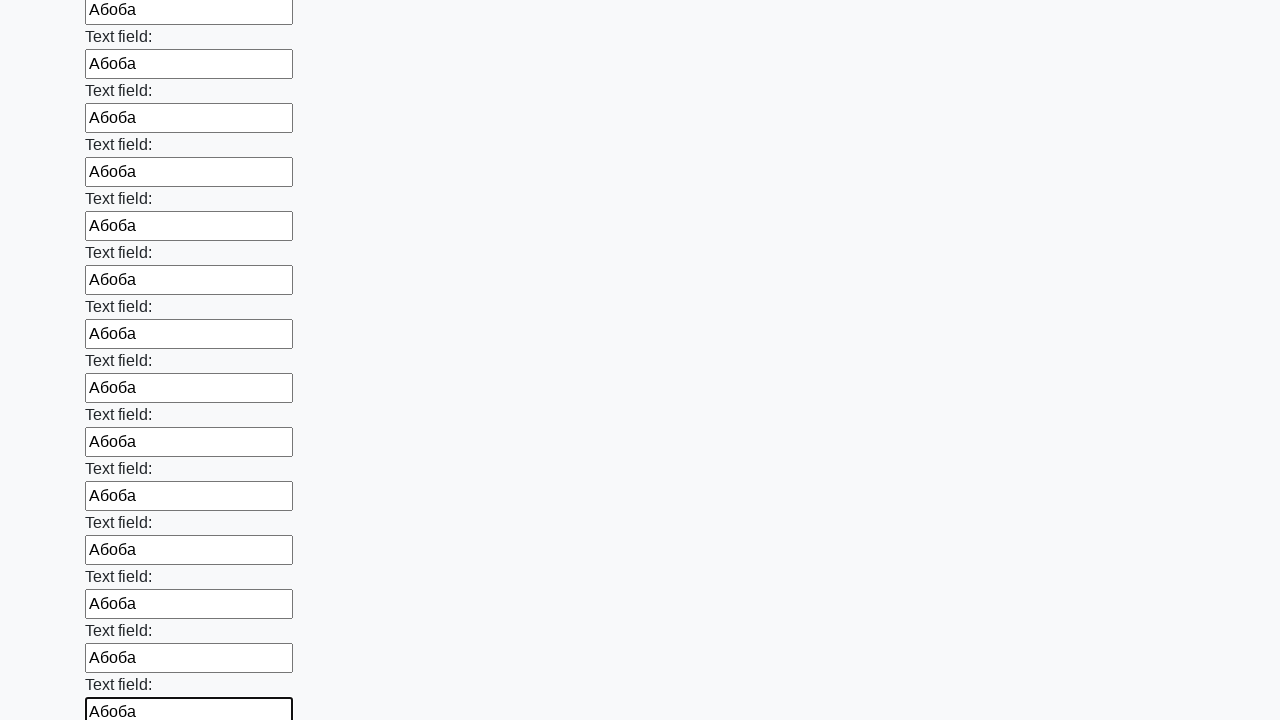

Filled input field with text 'Абоба' on input >> nth=71
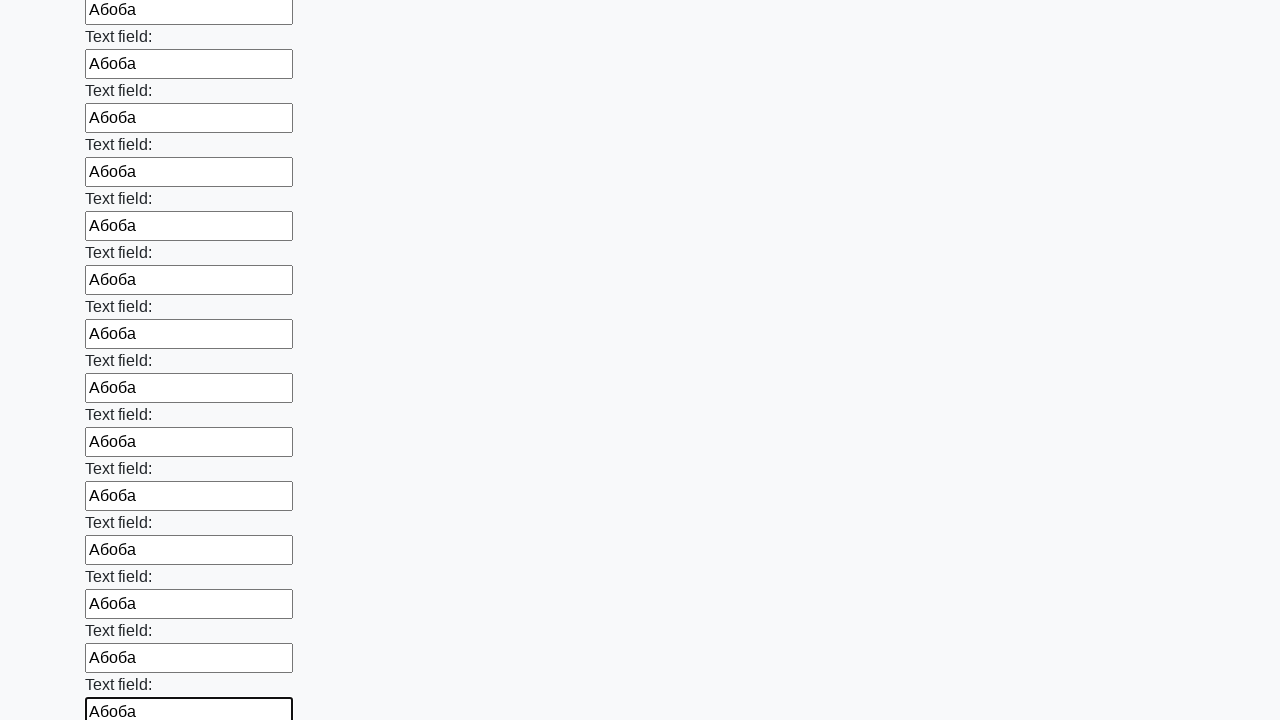

Filled input field with text 'Абоба' on input >> nth=72
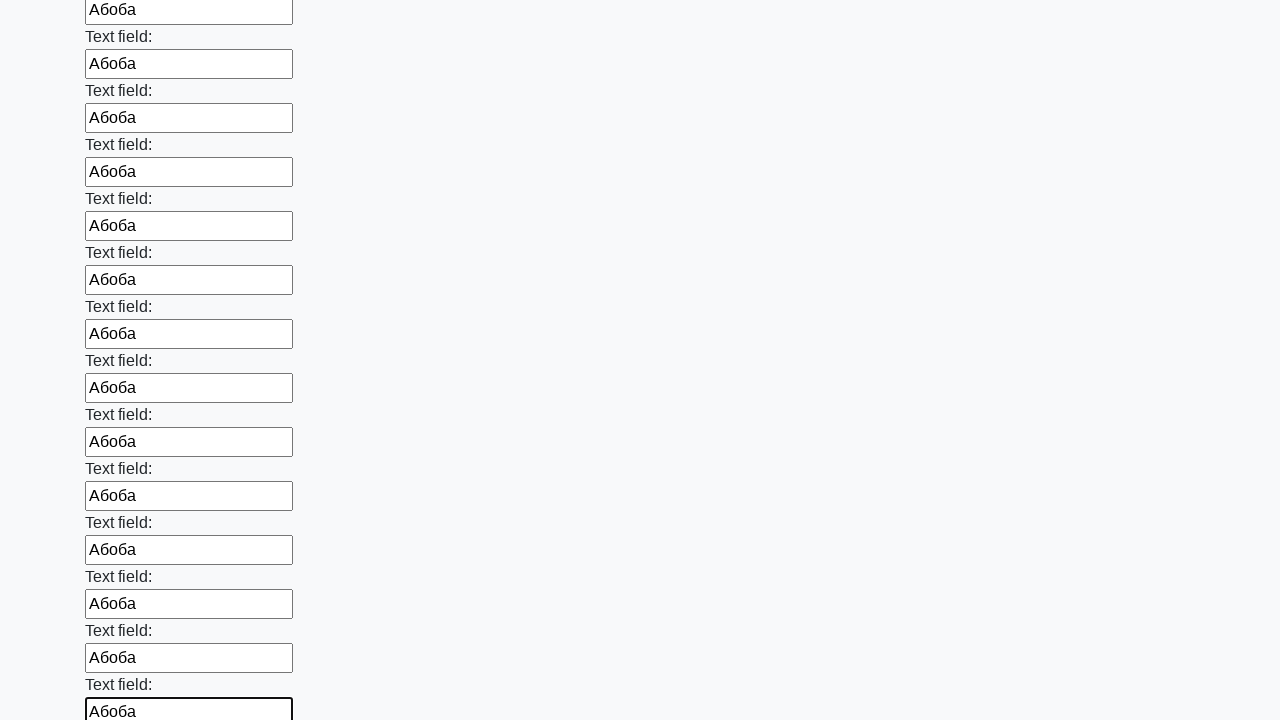

Filled input field with text 'Абоба' on input >> nth=73
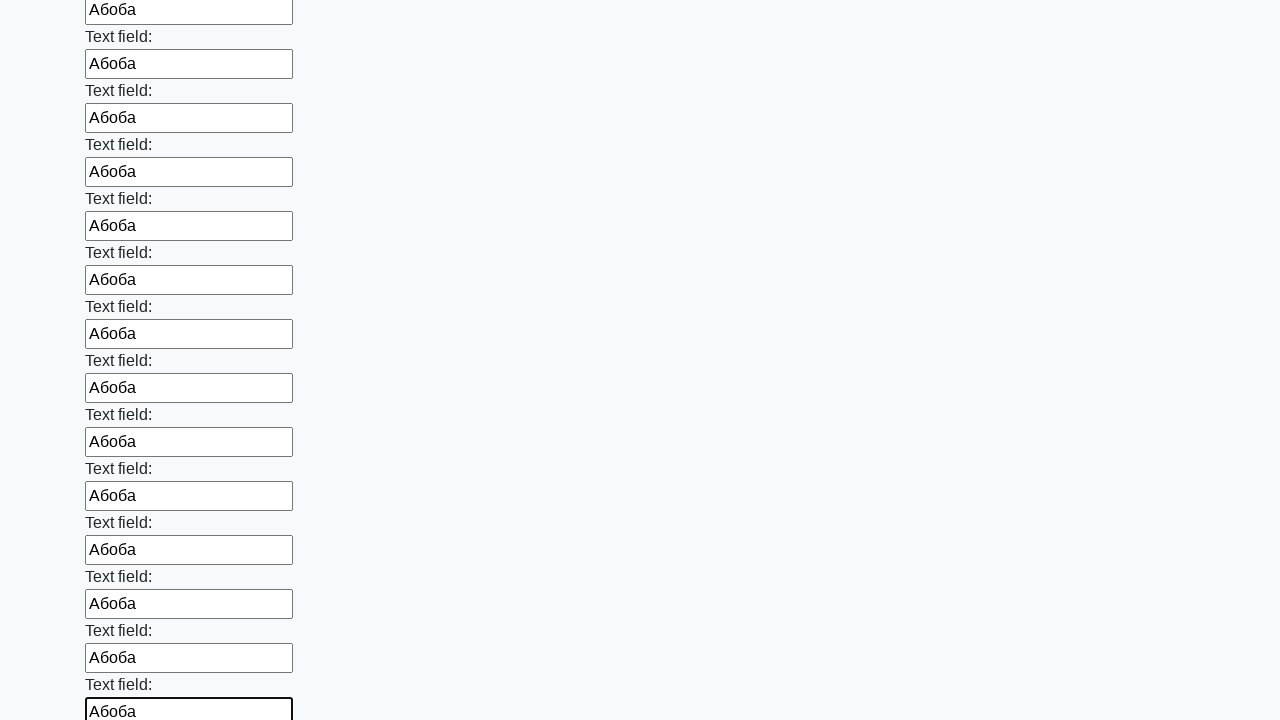

Filled input field with text 'Абоба' on input >> nth=74
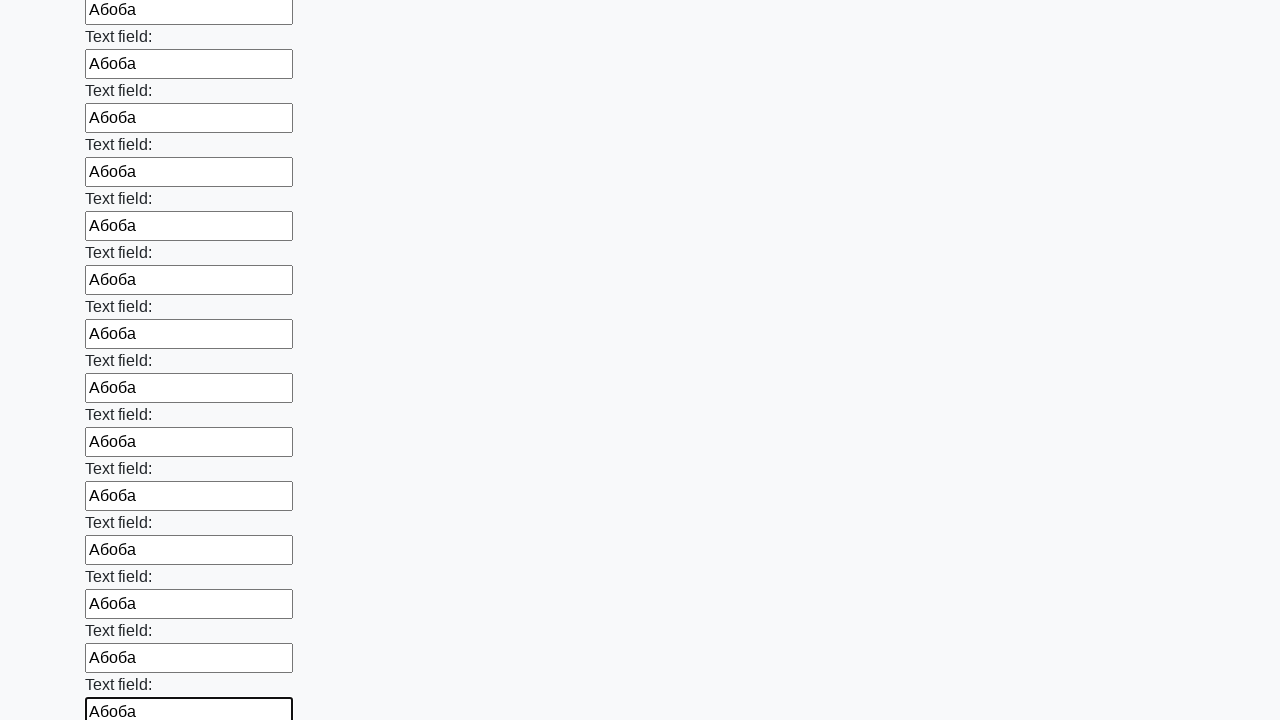

Filled input field with text 'Абоба' on input >> nth=75
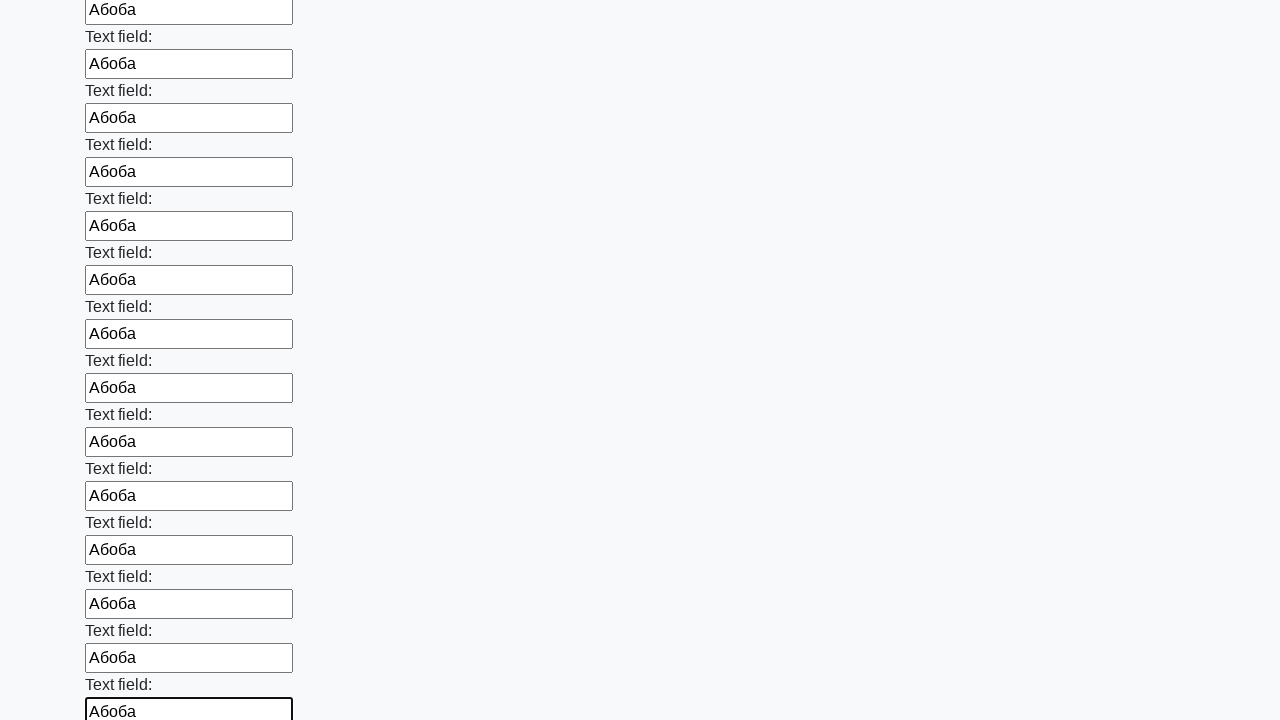

Filled input field with text 'Абоба' on input >> nth=76
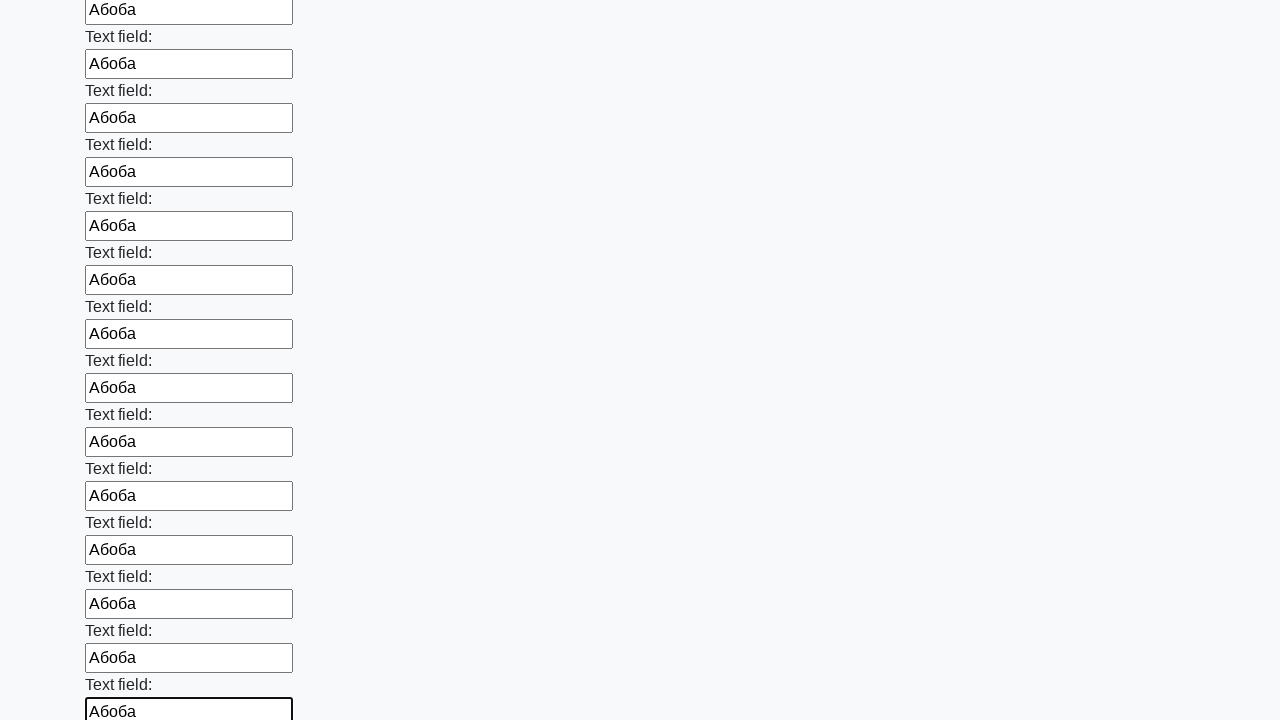

Filled input field with text 'Абоба' on input >> nth=77
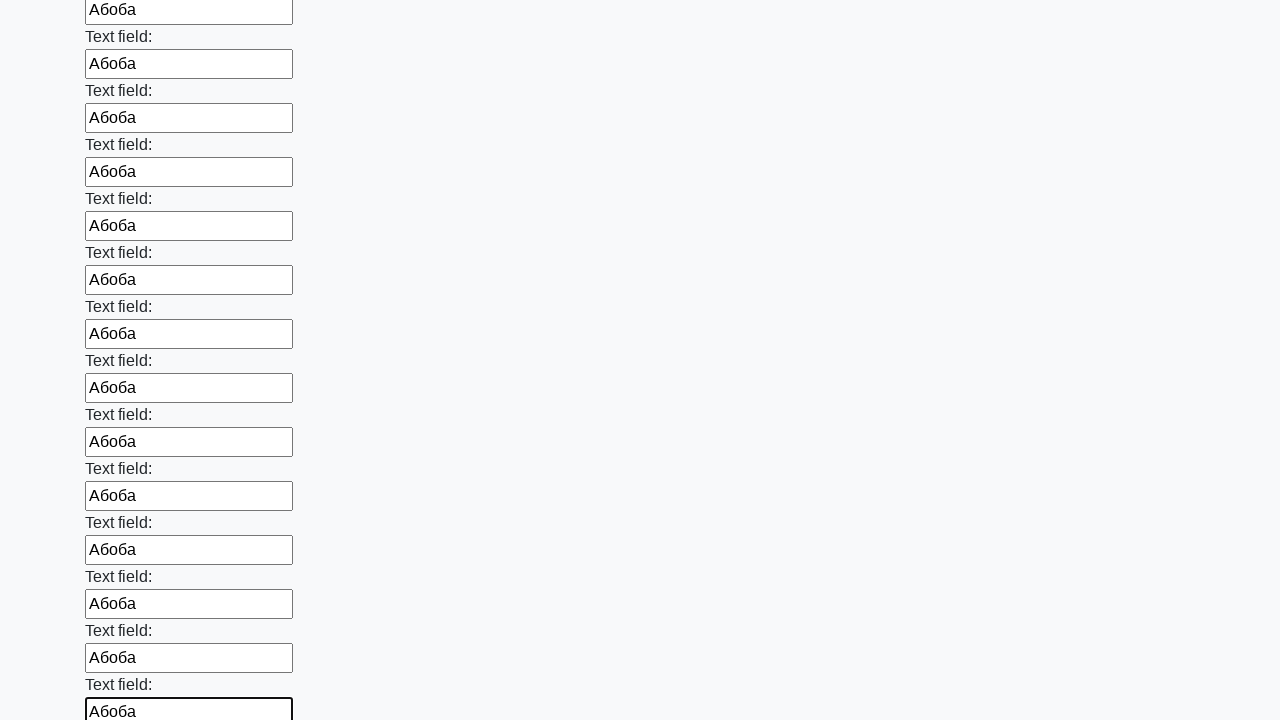

Filled input field with text 'Абоба' on input >> nth=78
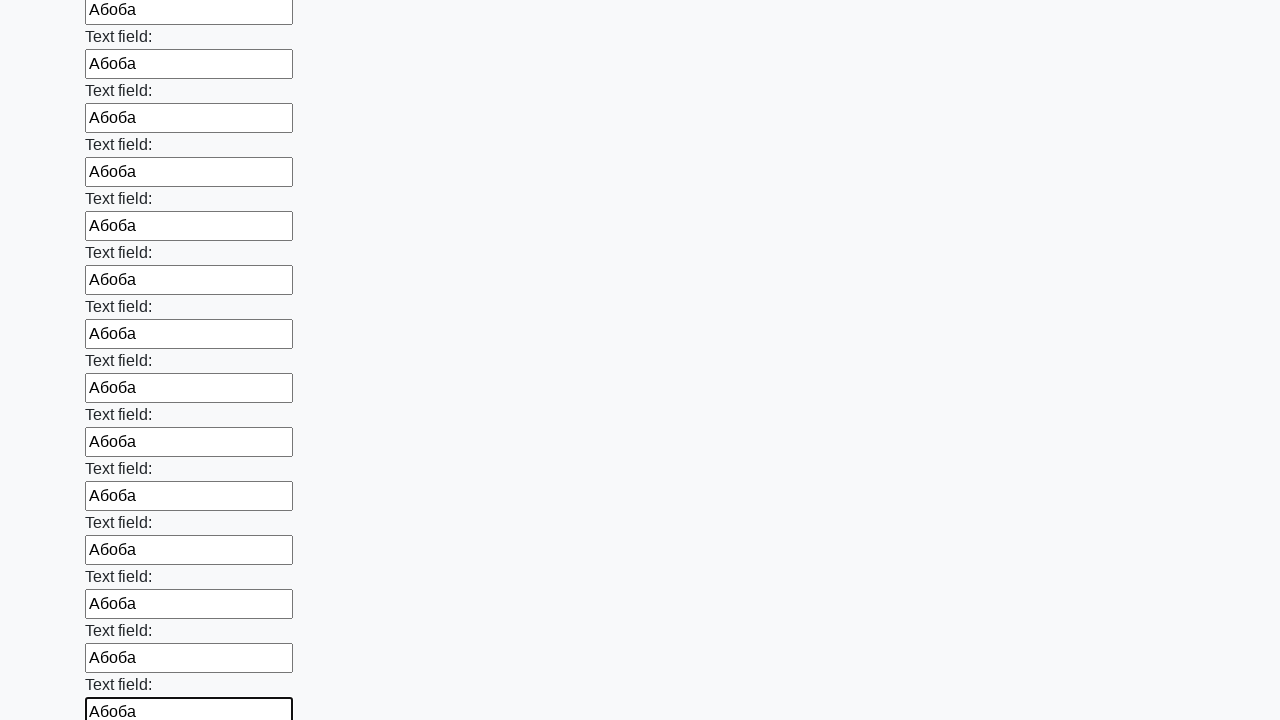

Filled input field with text 'Абоба' on input >> nth=79
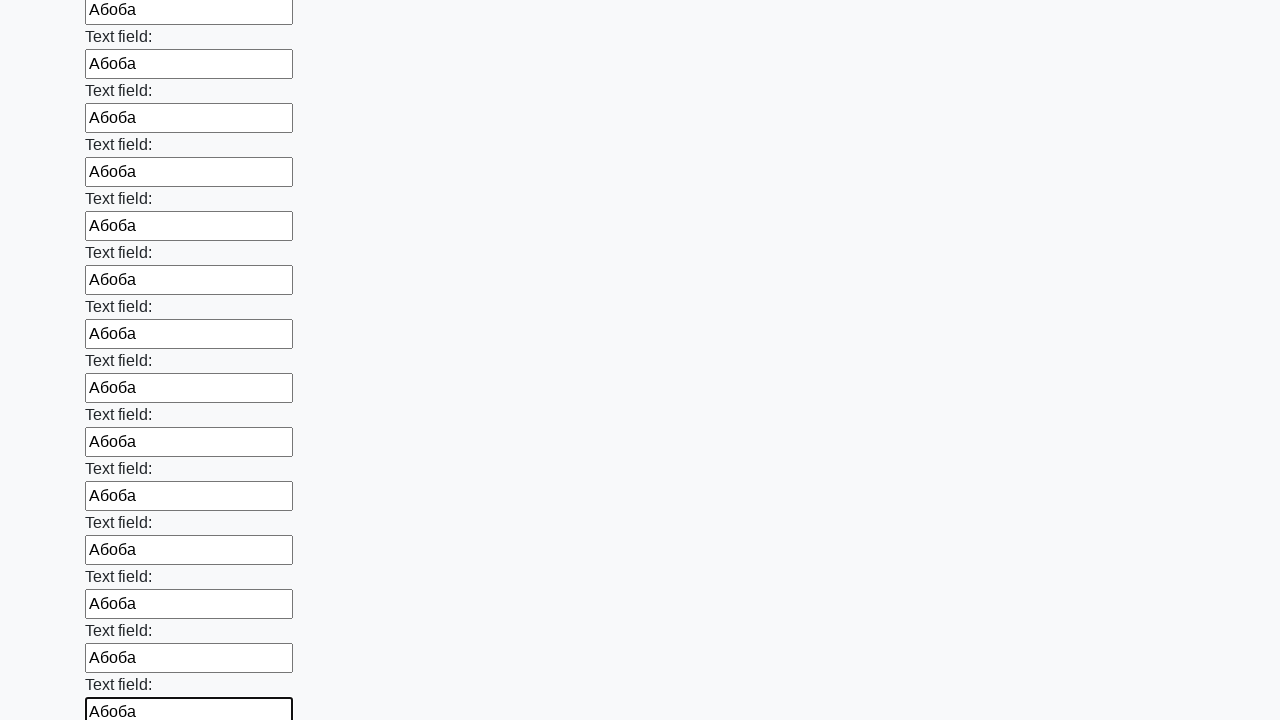

Filled input field with text 'Абоба' on input >> nth=80
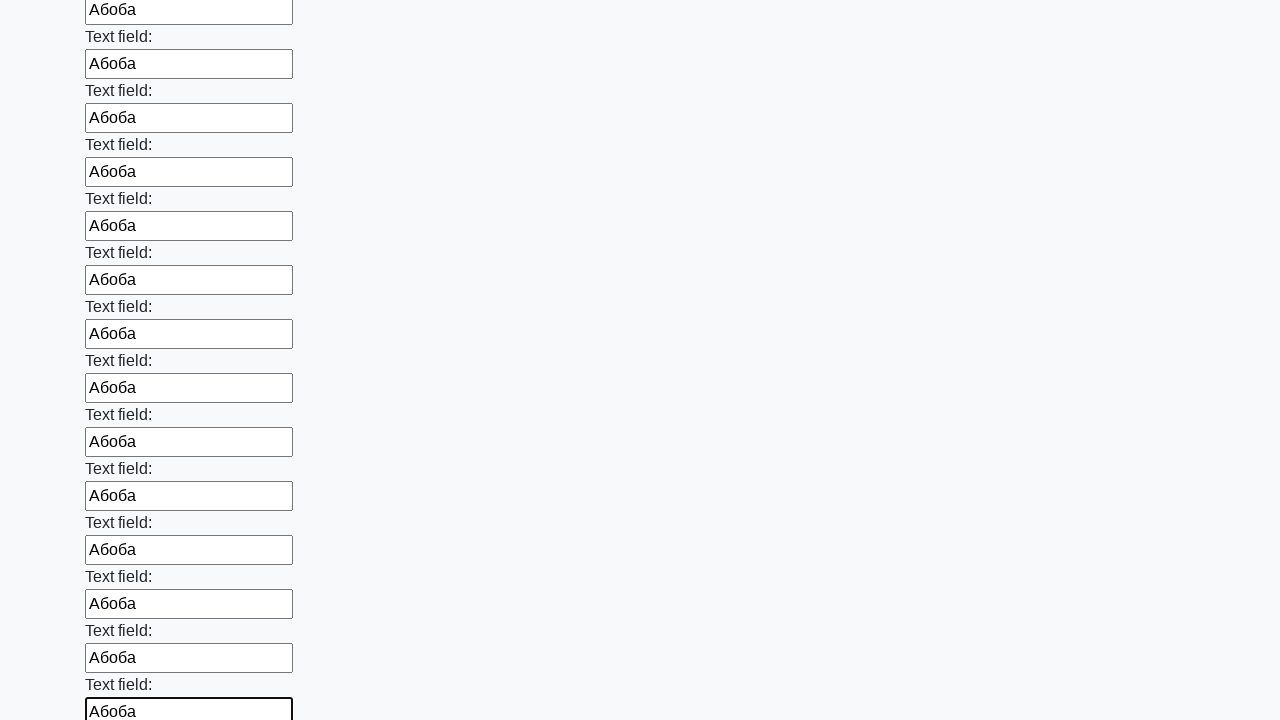

Filled input field with text 'Абоба' on input >> nth=81
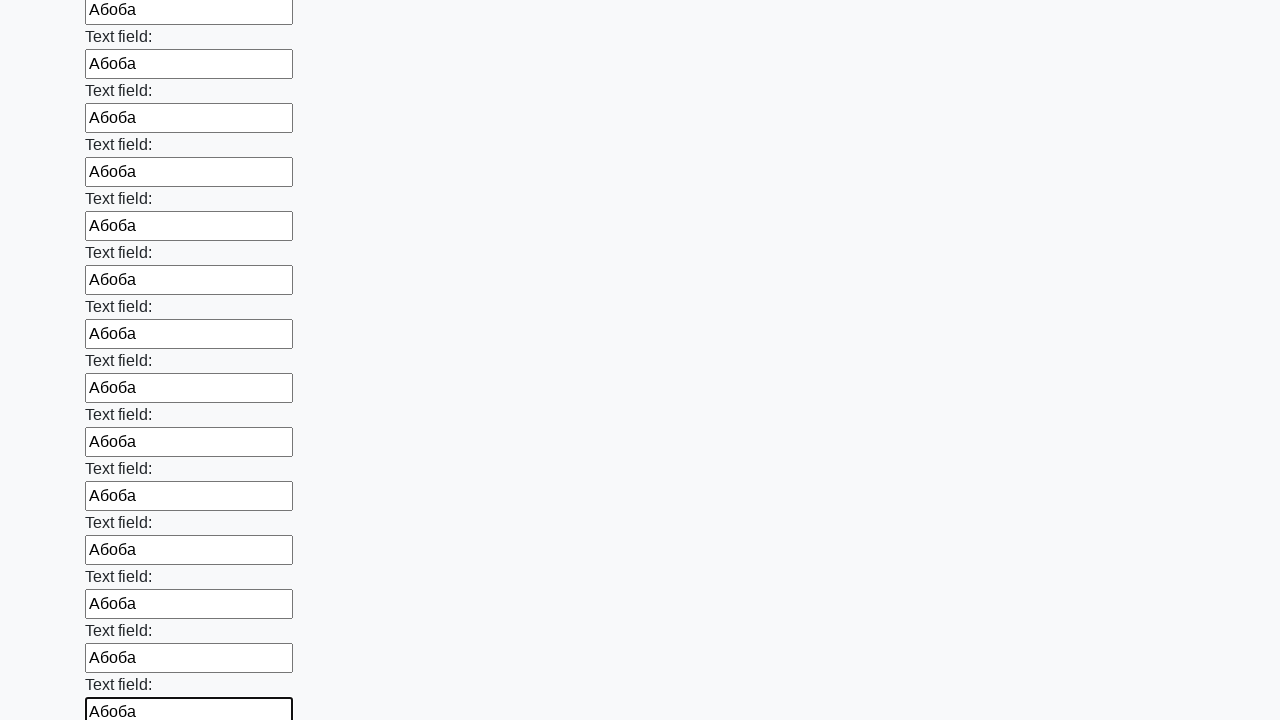

Filled input field with text 'Абоба' on input >> nth=82
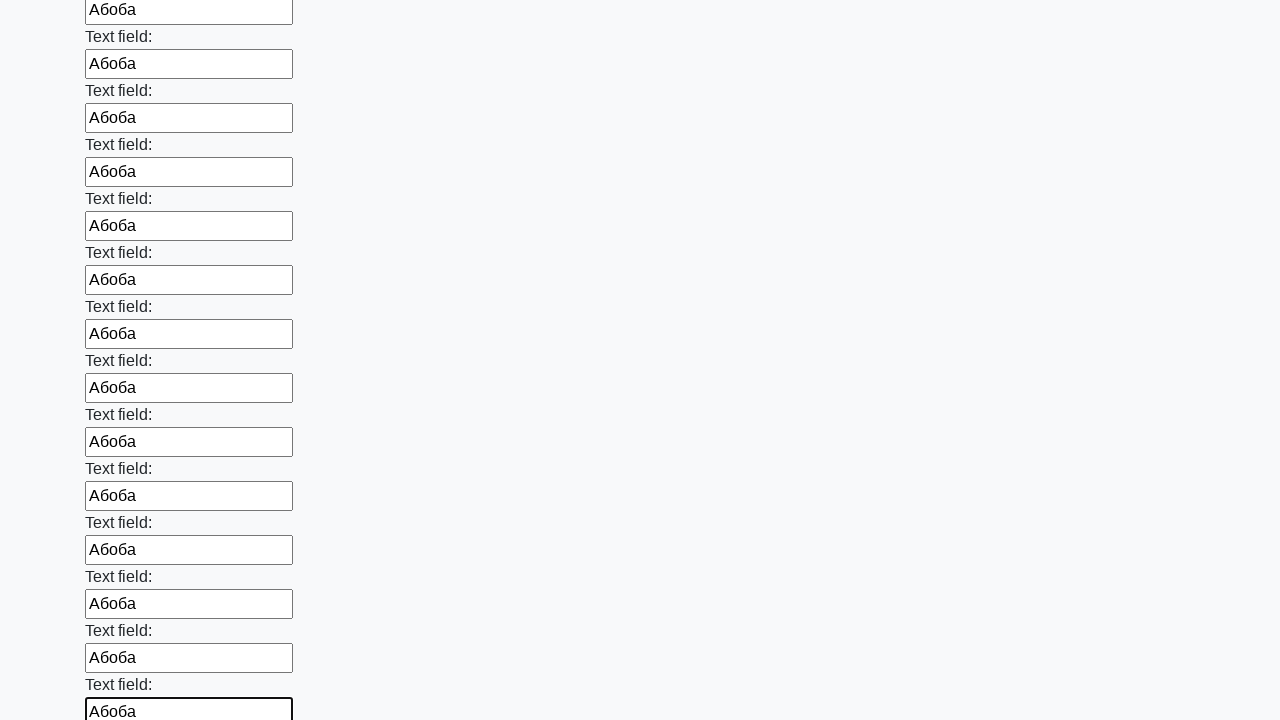

Filled input field with text 'Абоба' on input >> nth=83
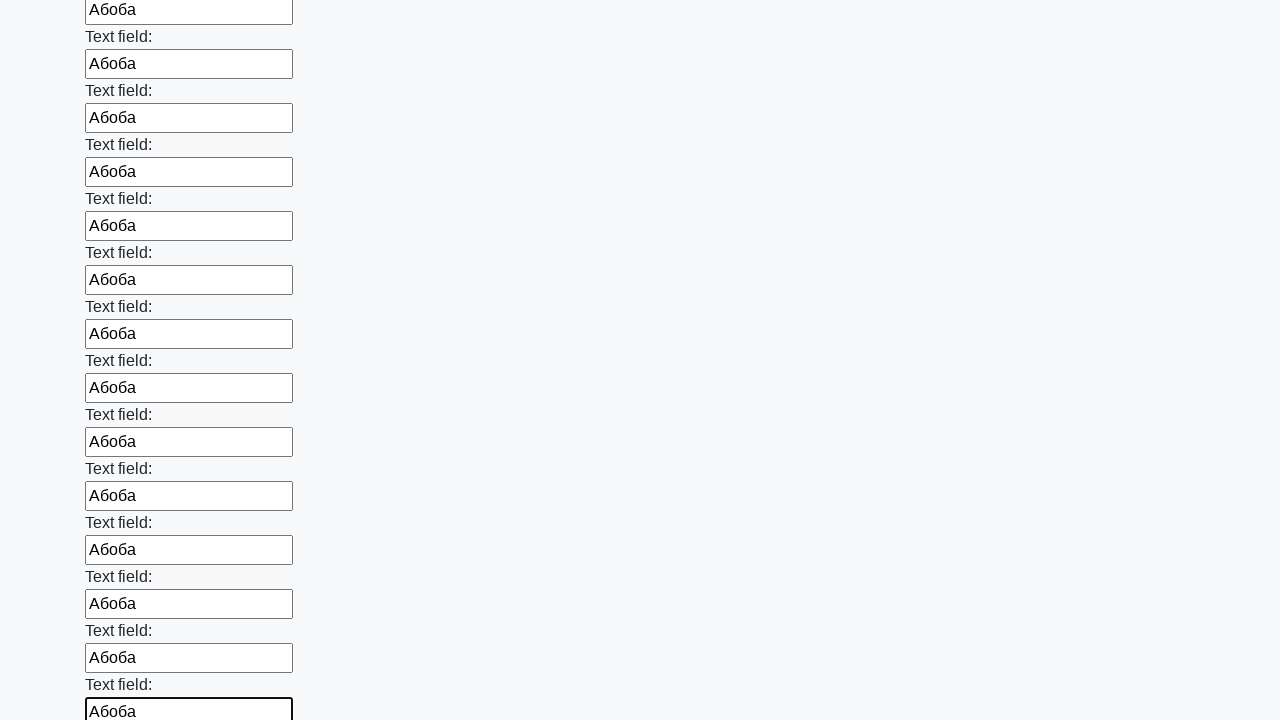

Filled input field with text 'Абоба' on input >> nth=84
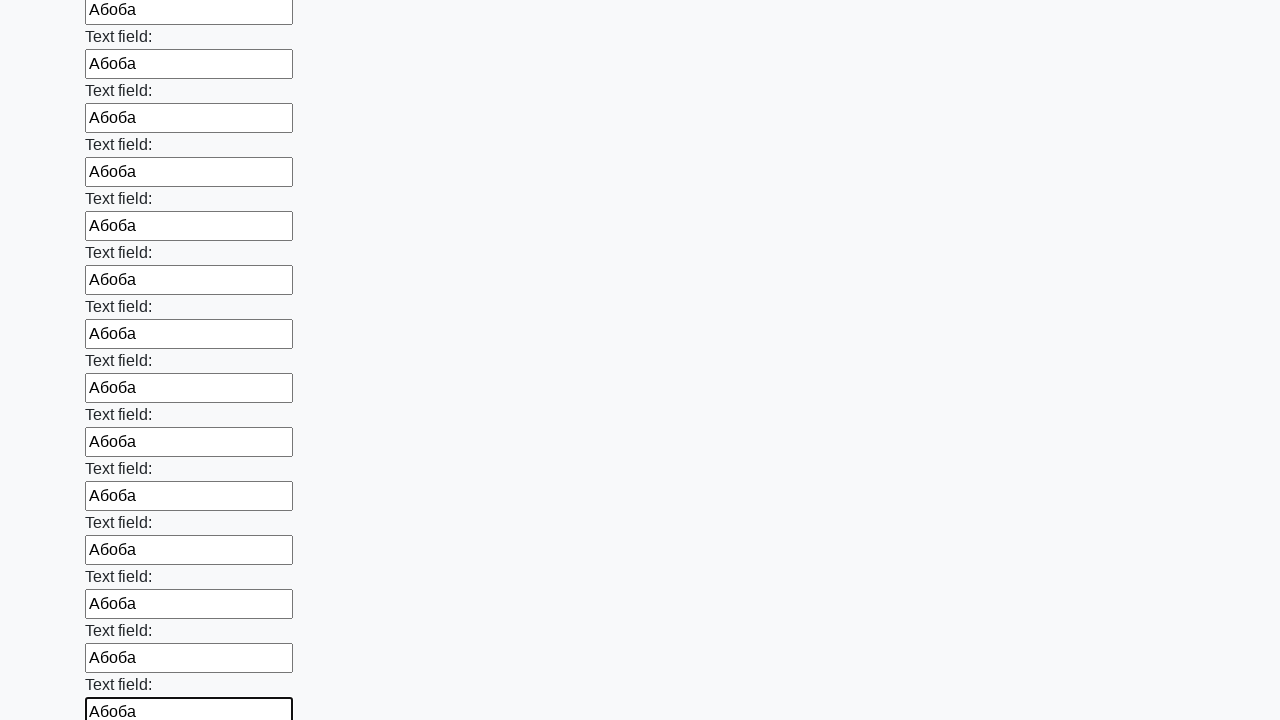

Filled input field with text 'Абоба' on input >> nth=85
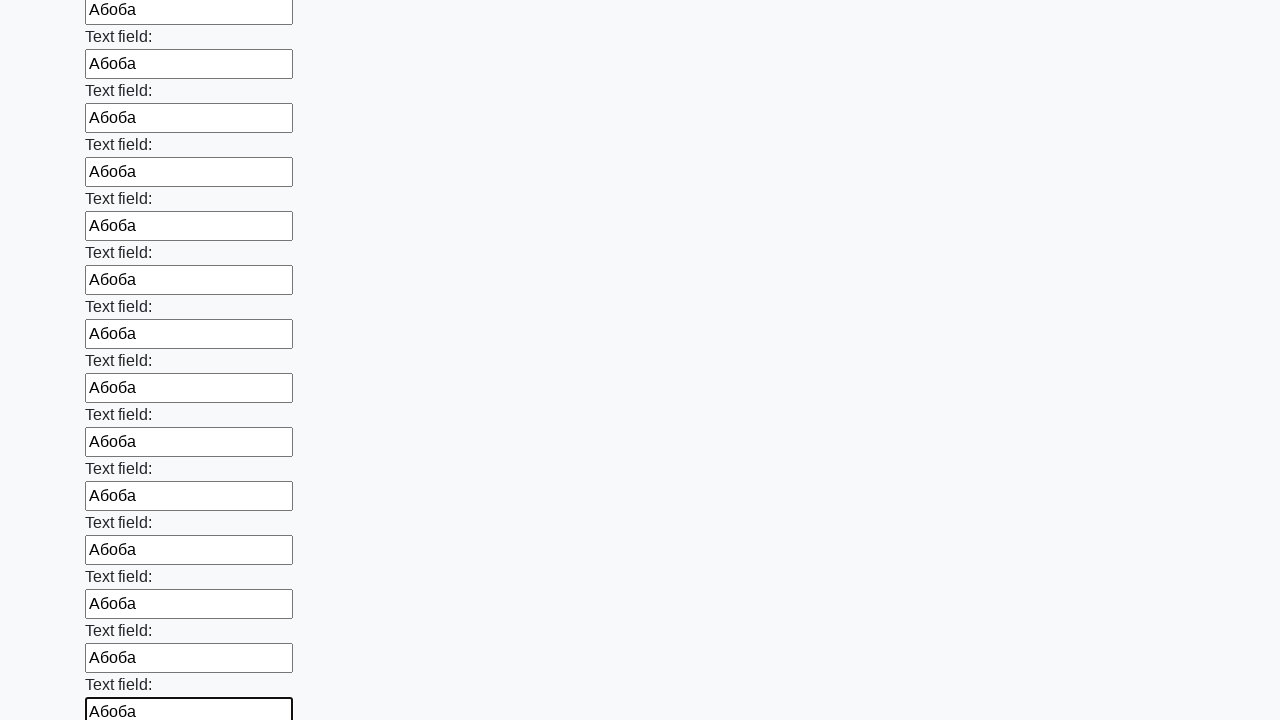

Filled input field with text 'Абоба' on input >> nth=86
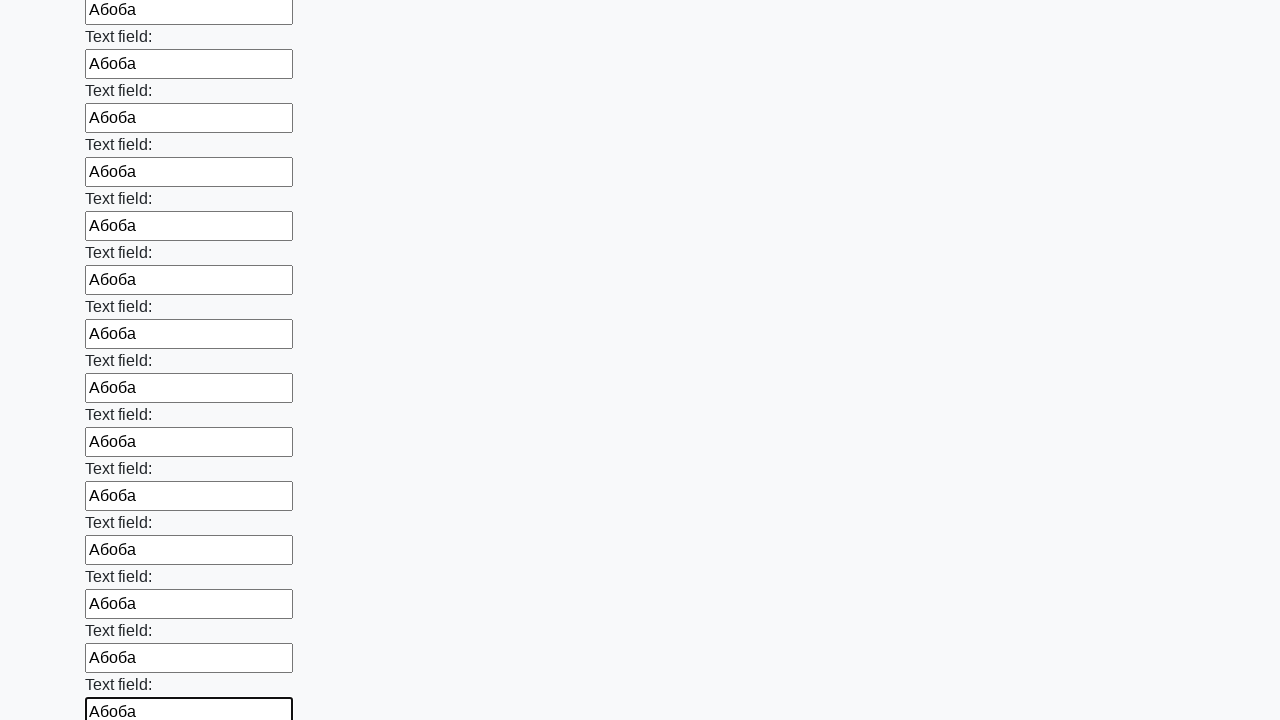

Filled input field with text 'Абоба' on input >> nth=87
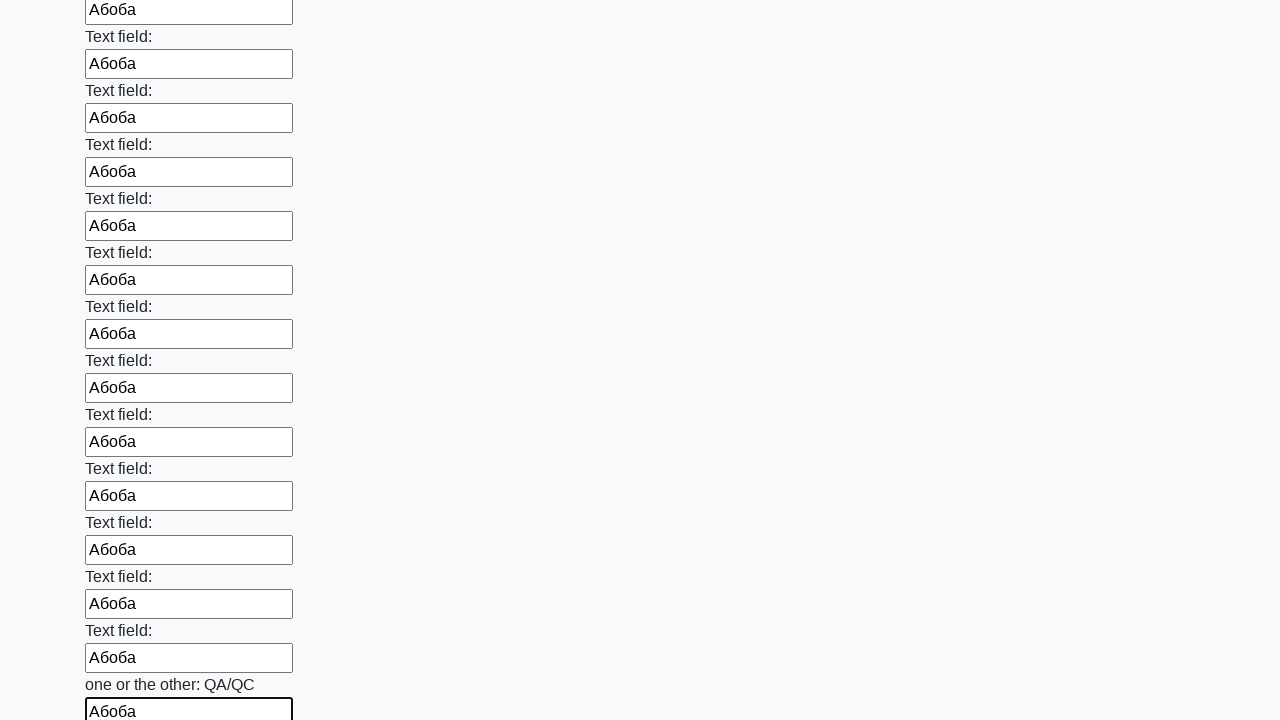

Filled input field with text 'Абоба' on input >> nth=88
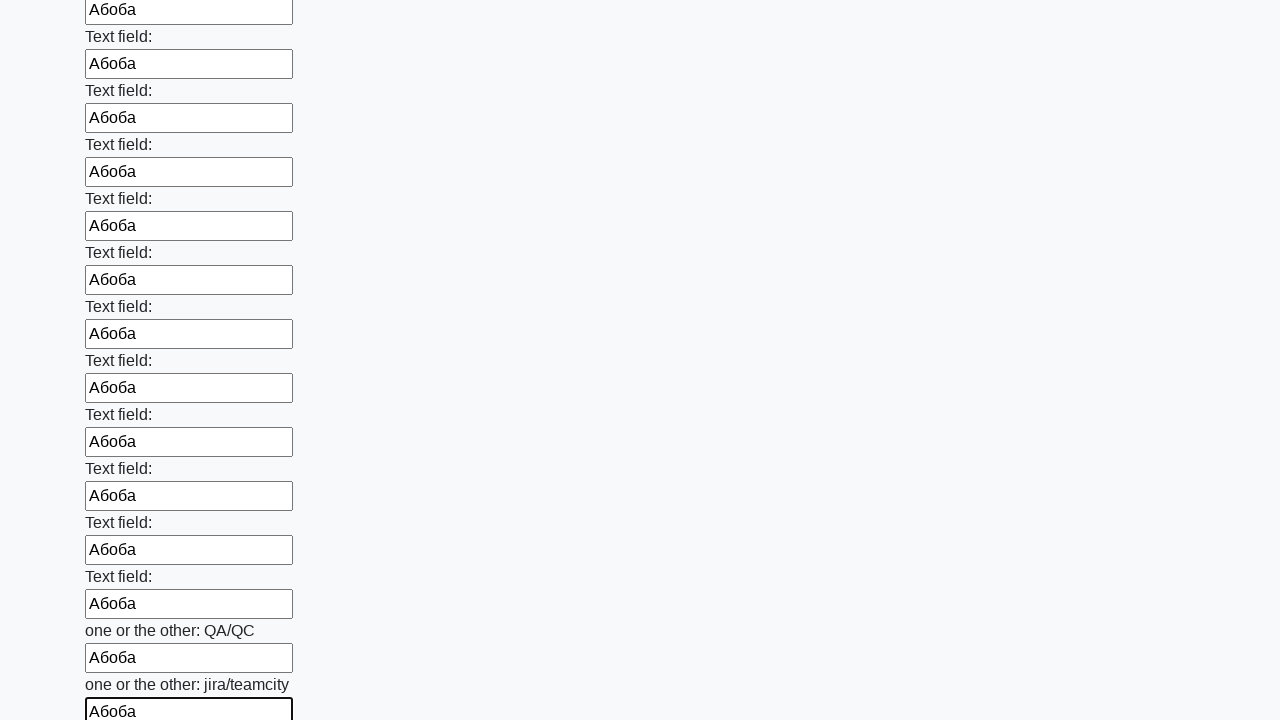

Filled input field with text 'Абоба' on input >> nth=89
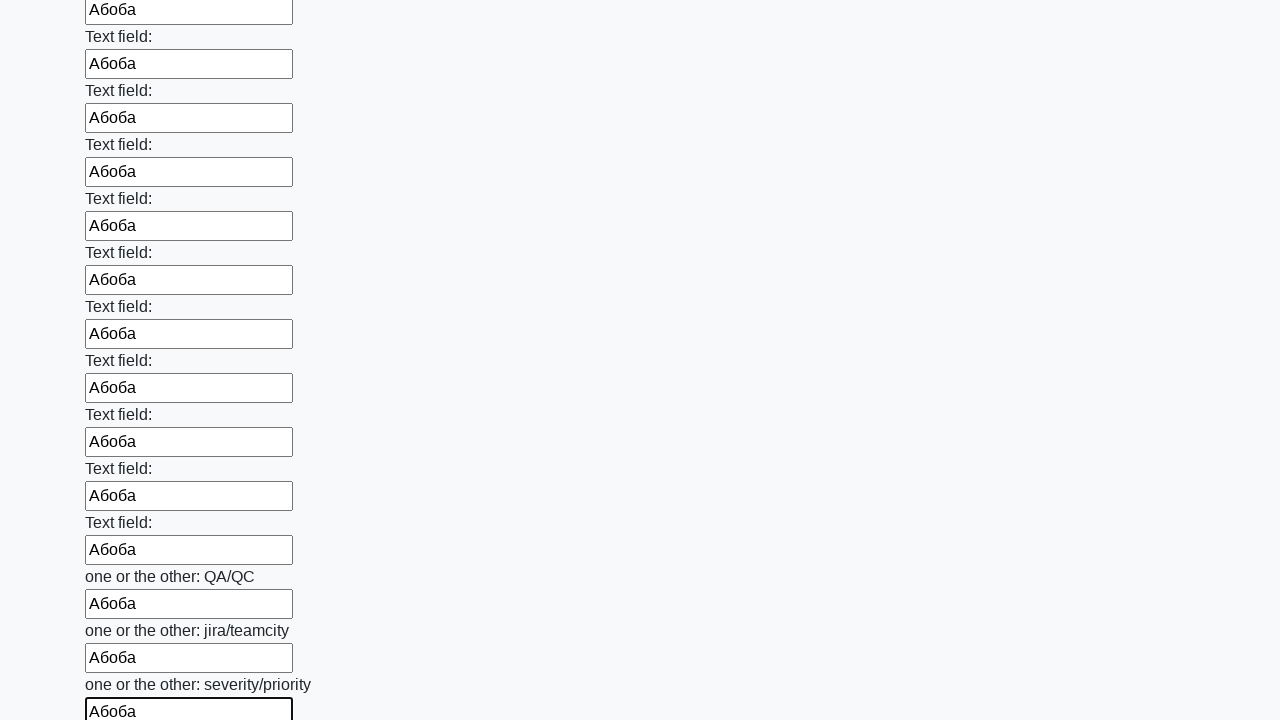

Filled input field with text 'Абоба' on input >> nth=90
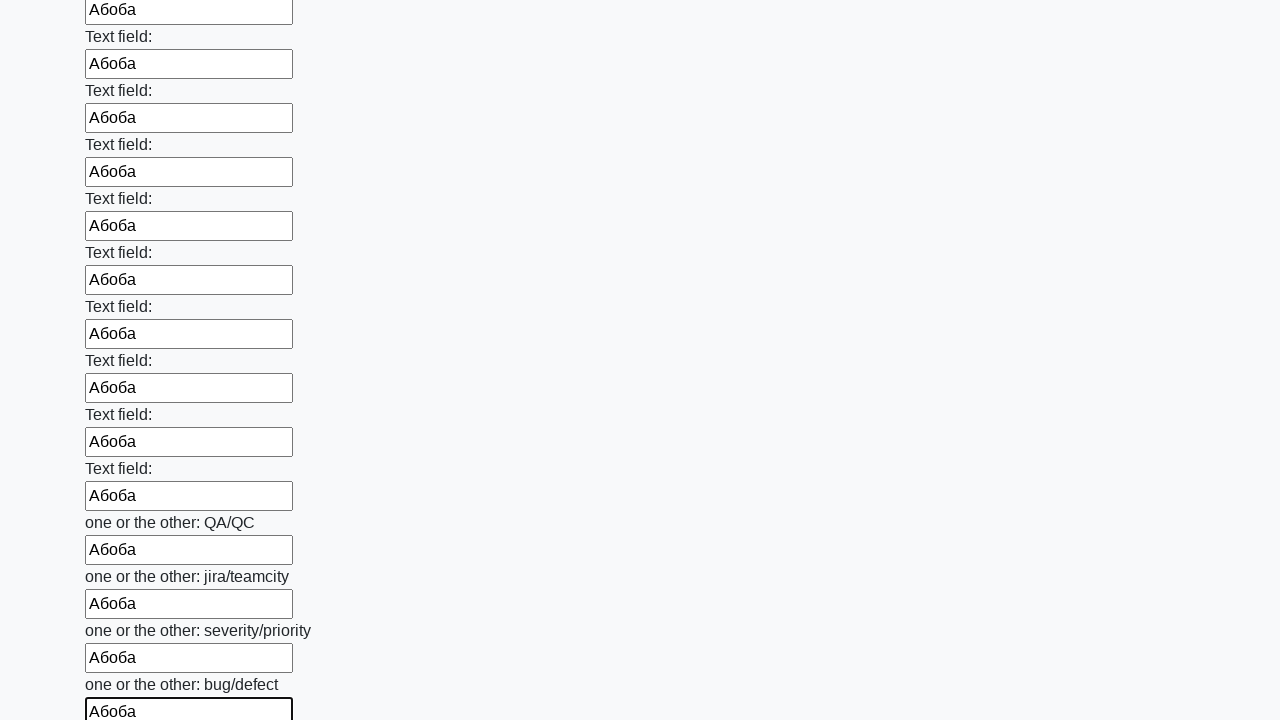

Filled input field with text 'Абоба' on input >> nth=91
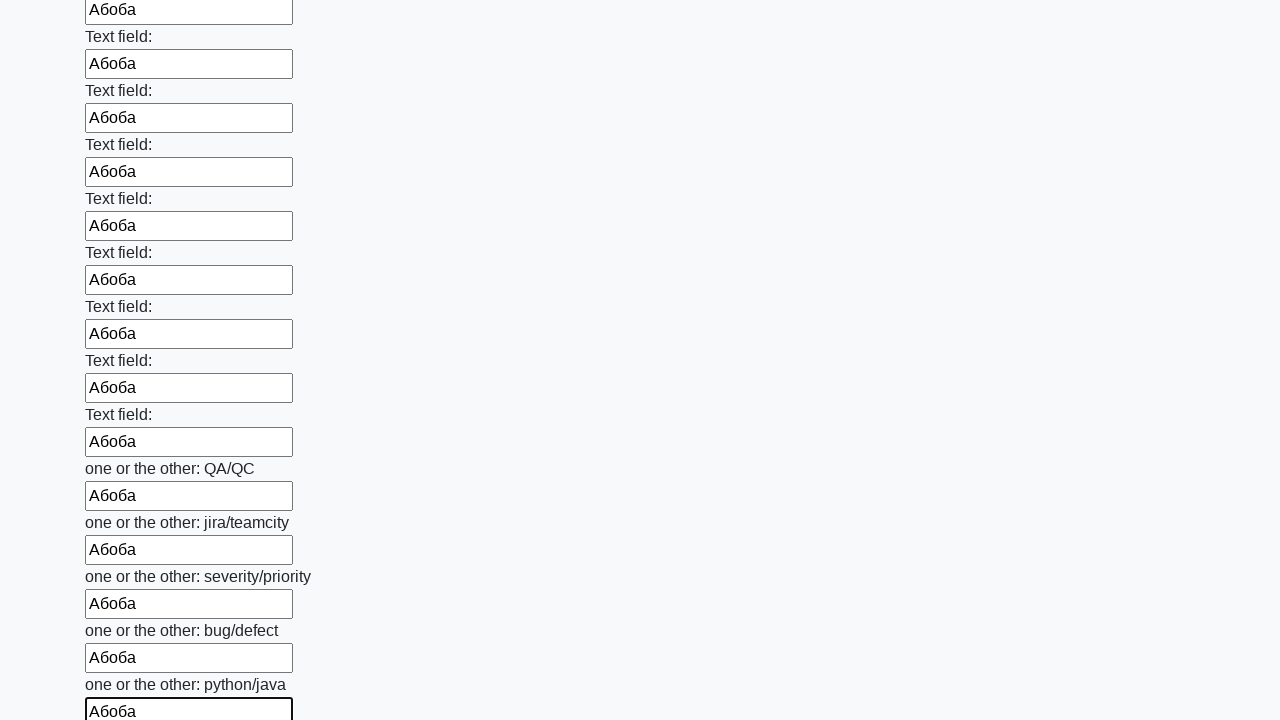

Filled input field with text 'Абоба' on input >> nth=92
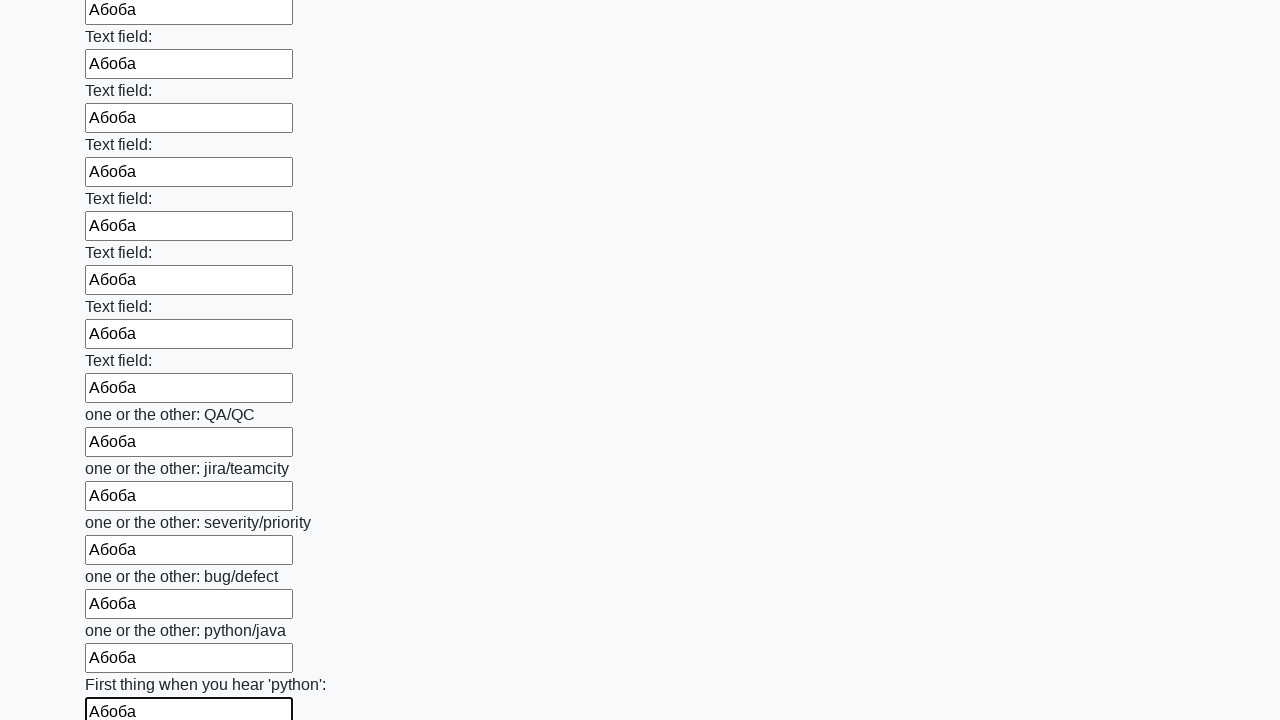

Filled input field with text 'Абоба' on input >> nth=93
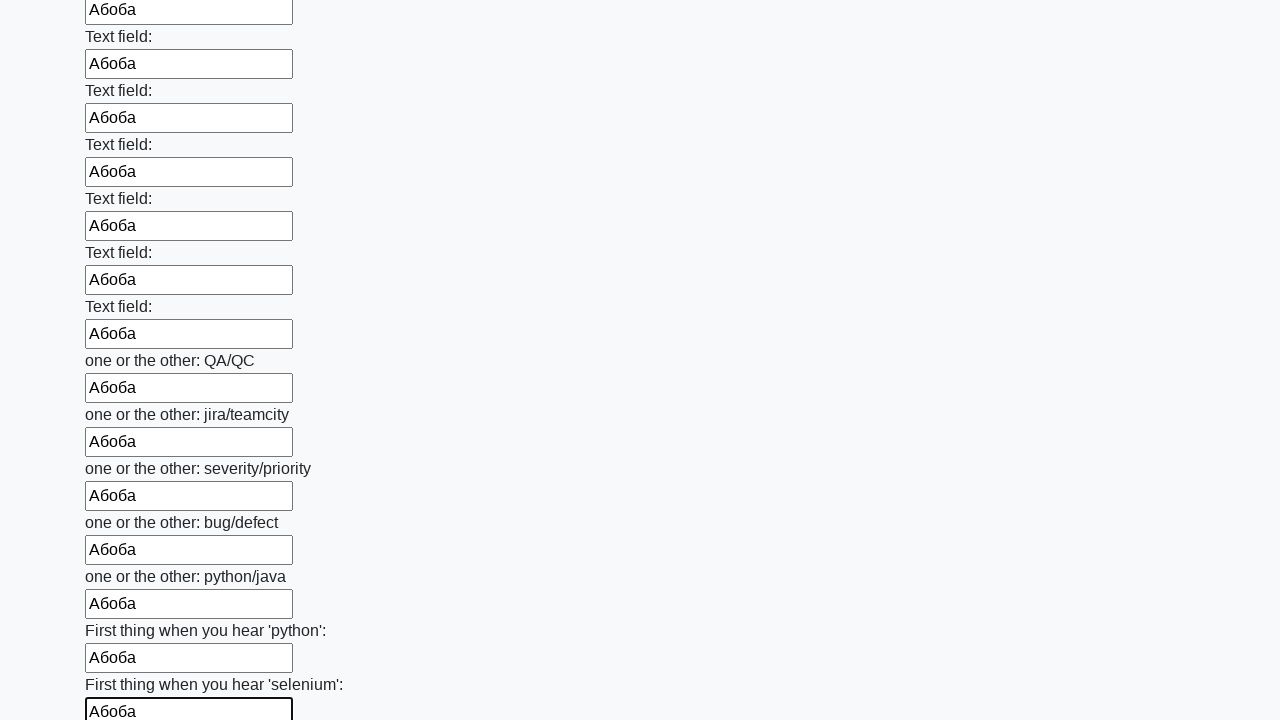

Filled input field with text 'Абоба' on input >> nth=94
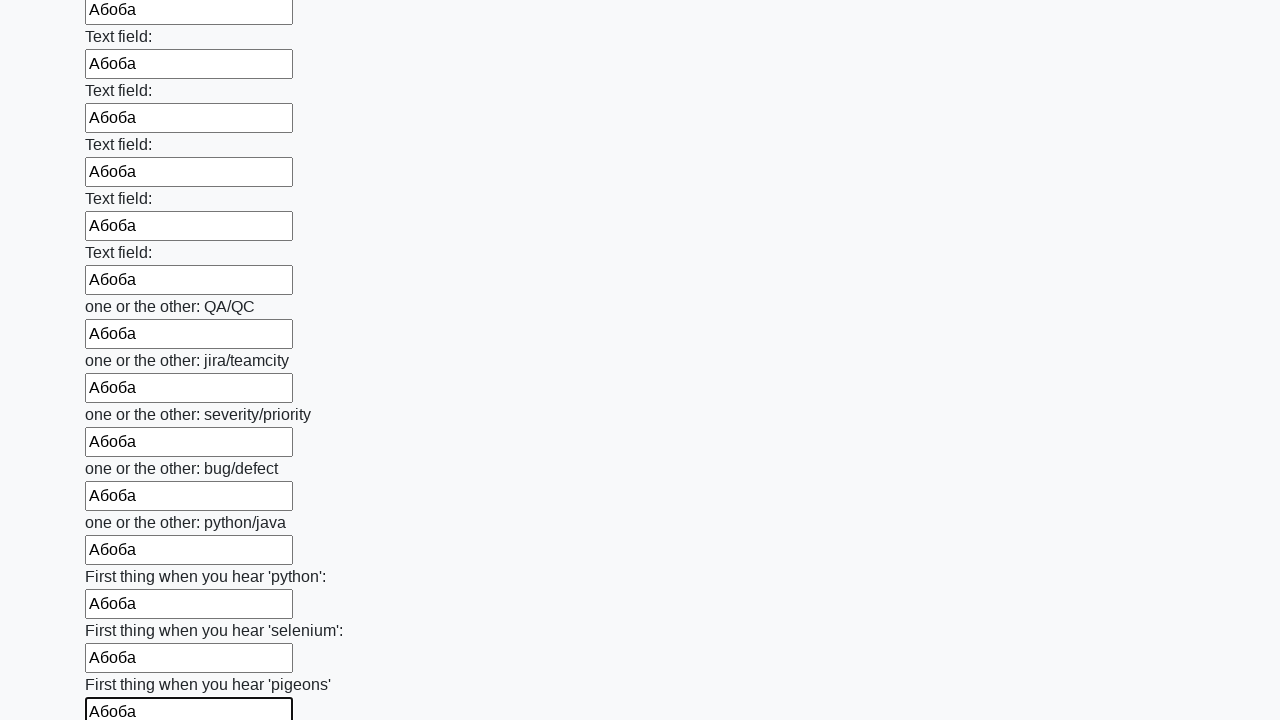

Filled input field with text 'Абоба' on input >> nth=95
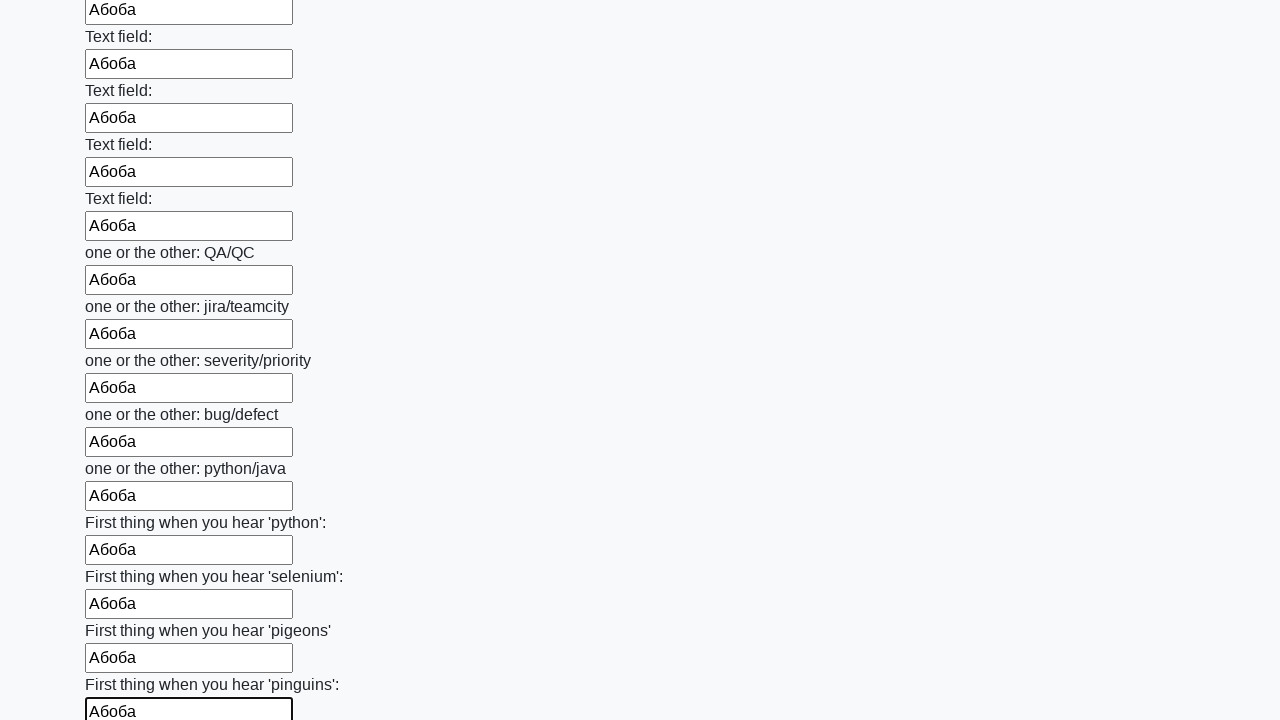

Filled input field with text 'Абоба' on input >> nth=96
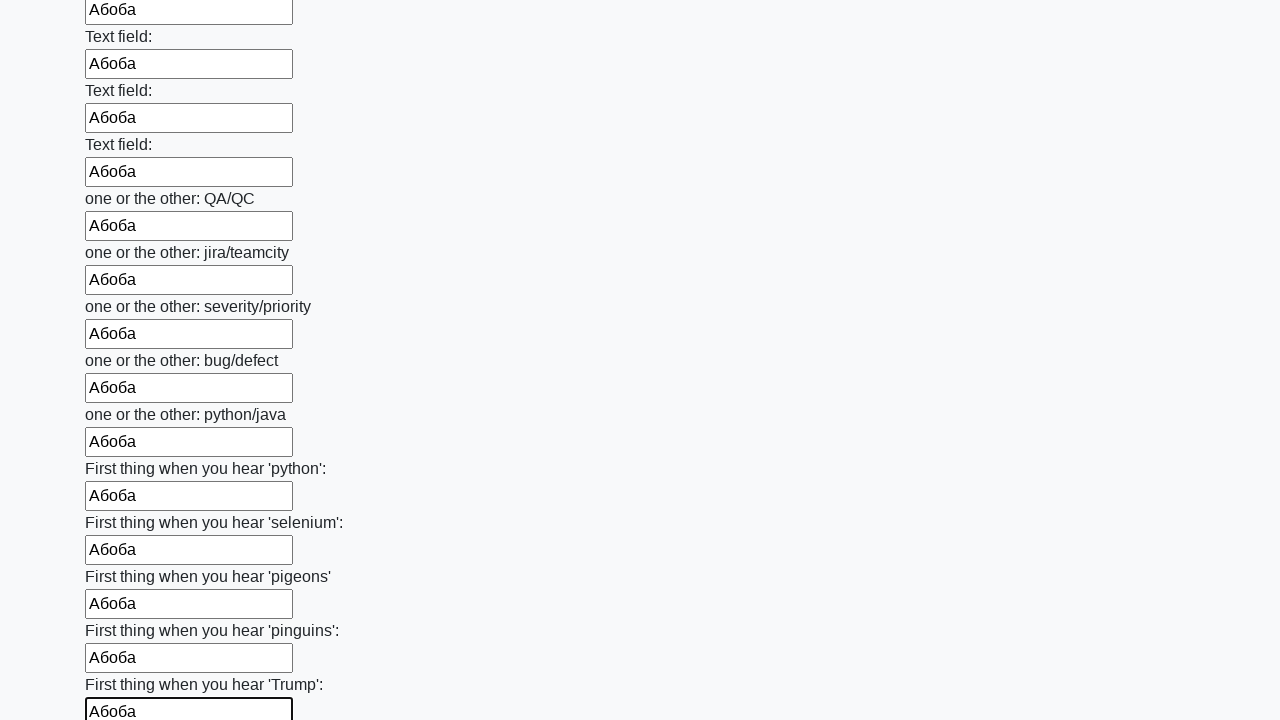

Filled input field with text 'Абоба' on input >> nth=97
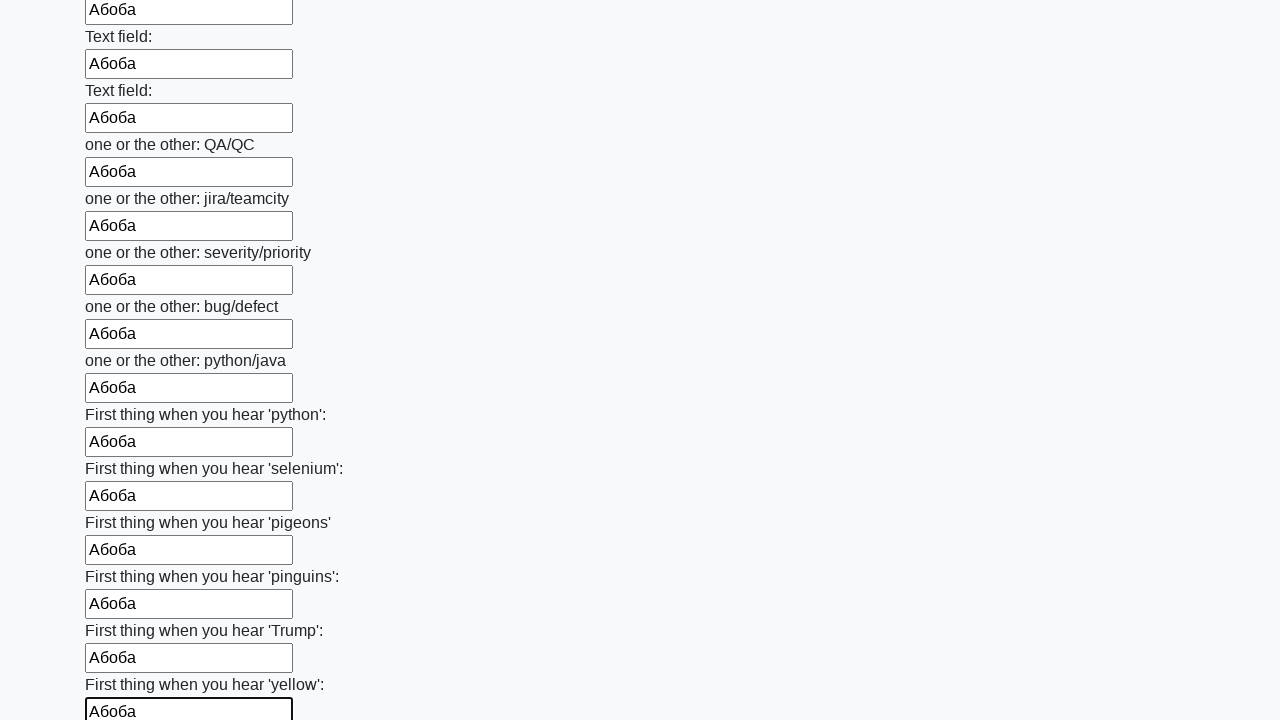

Filled input field with text 'Абоба' on input >> nth=98
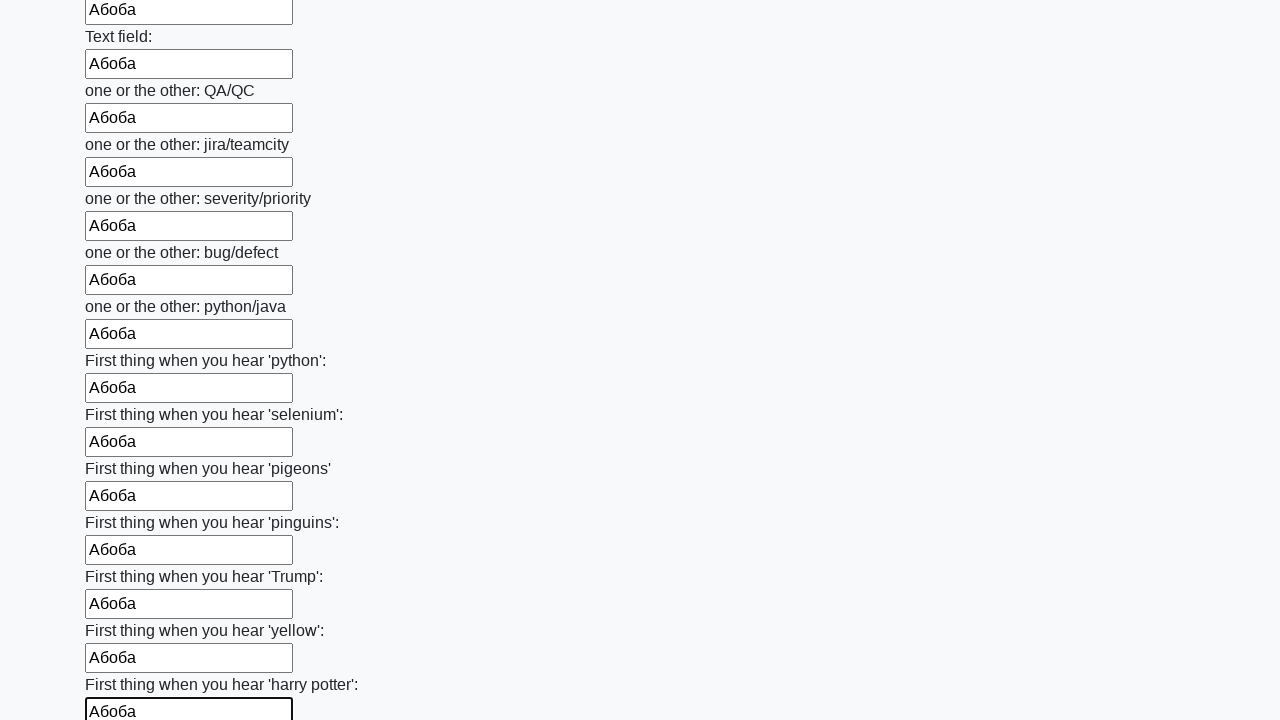

Filled input field with text 'Абоба' on input >> nth=99
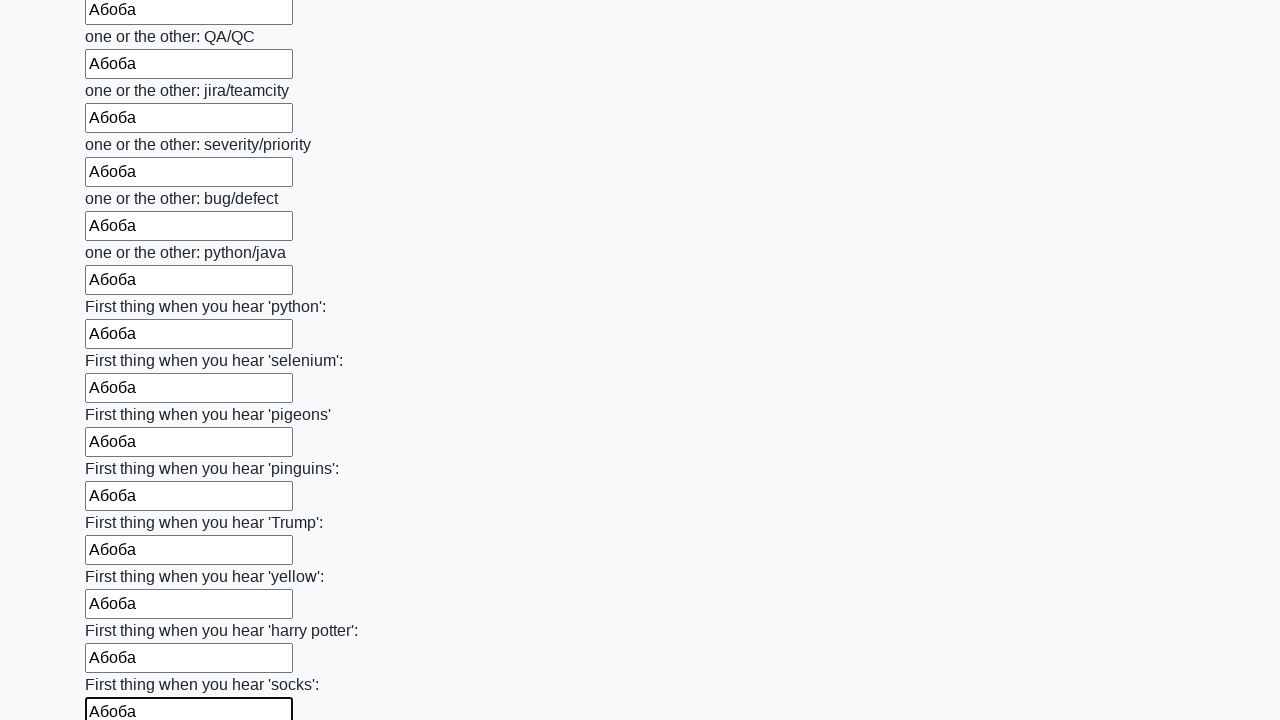

Clicked the submit button to submit the form at (123, 611) on button.btn
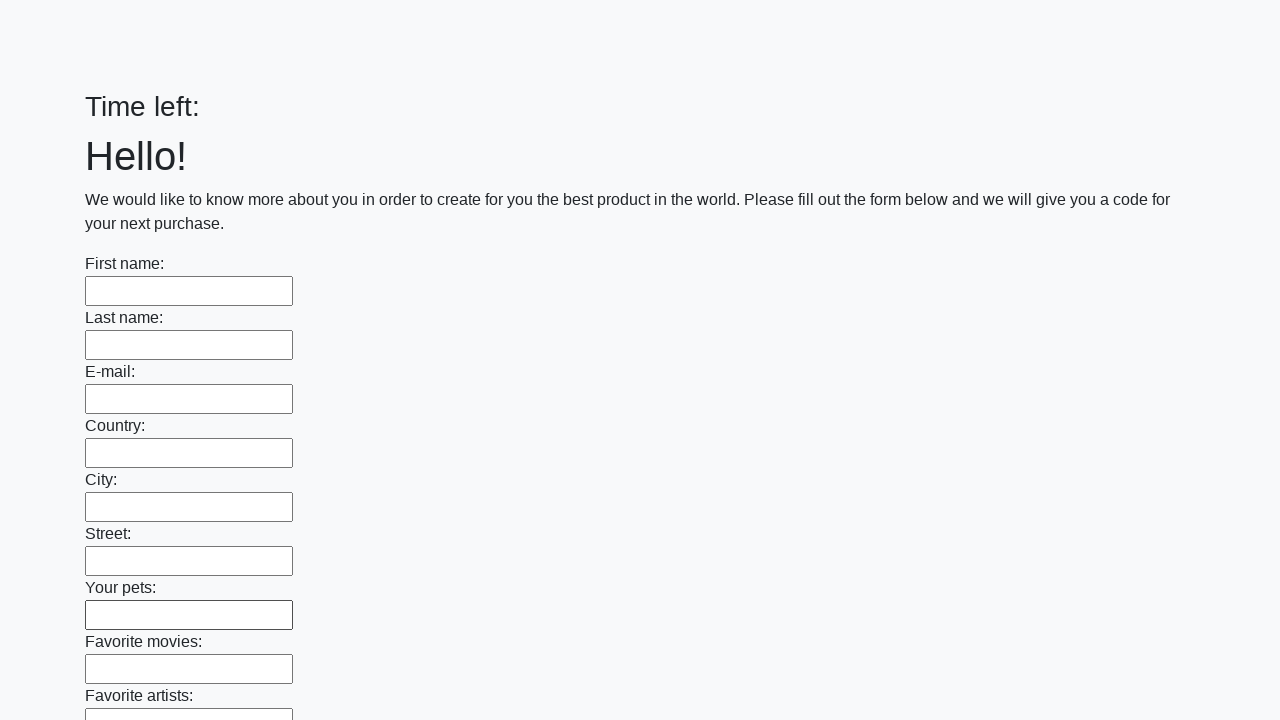

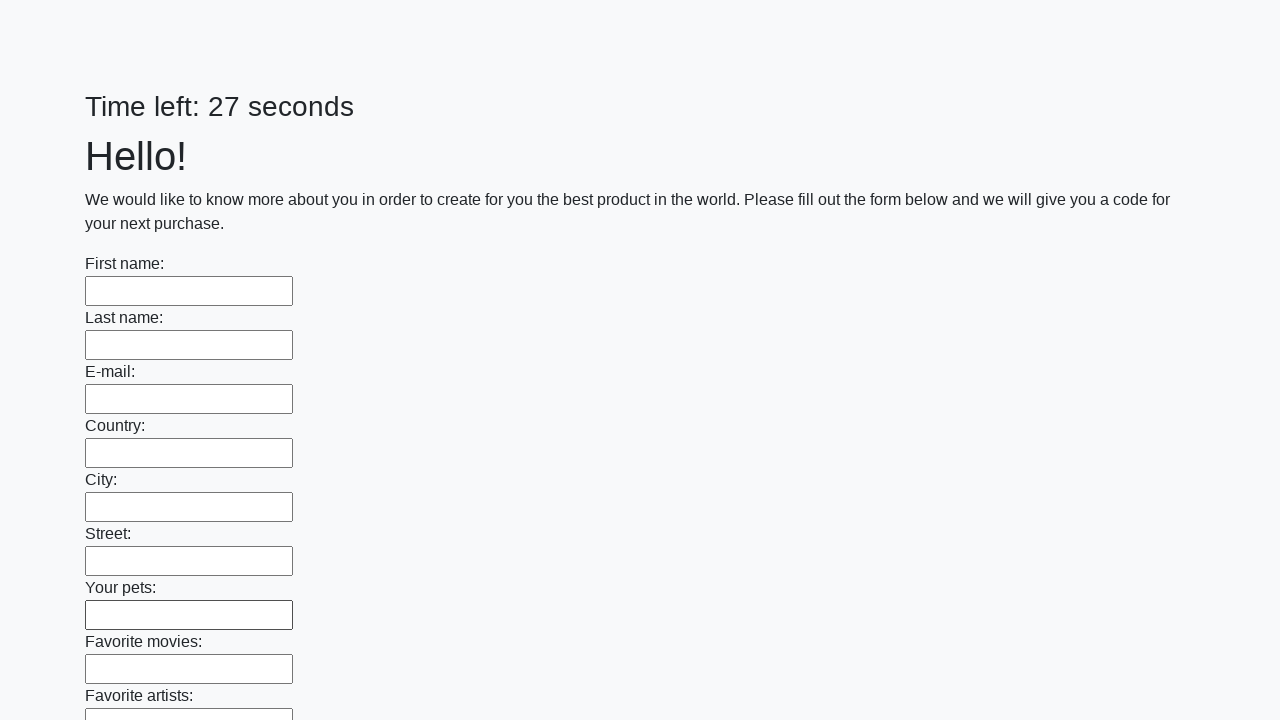